Tests jQuery UI datepicker functionality by navigating to a specific month/year and selecting a date

Starting URL: https://jqueryui.com/datepicker/

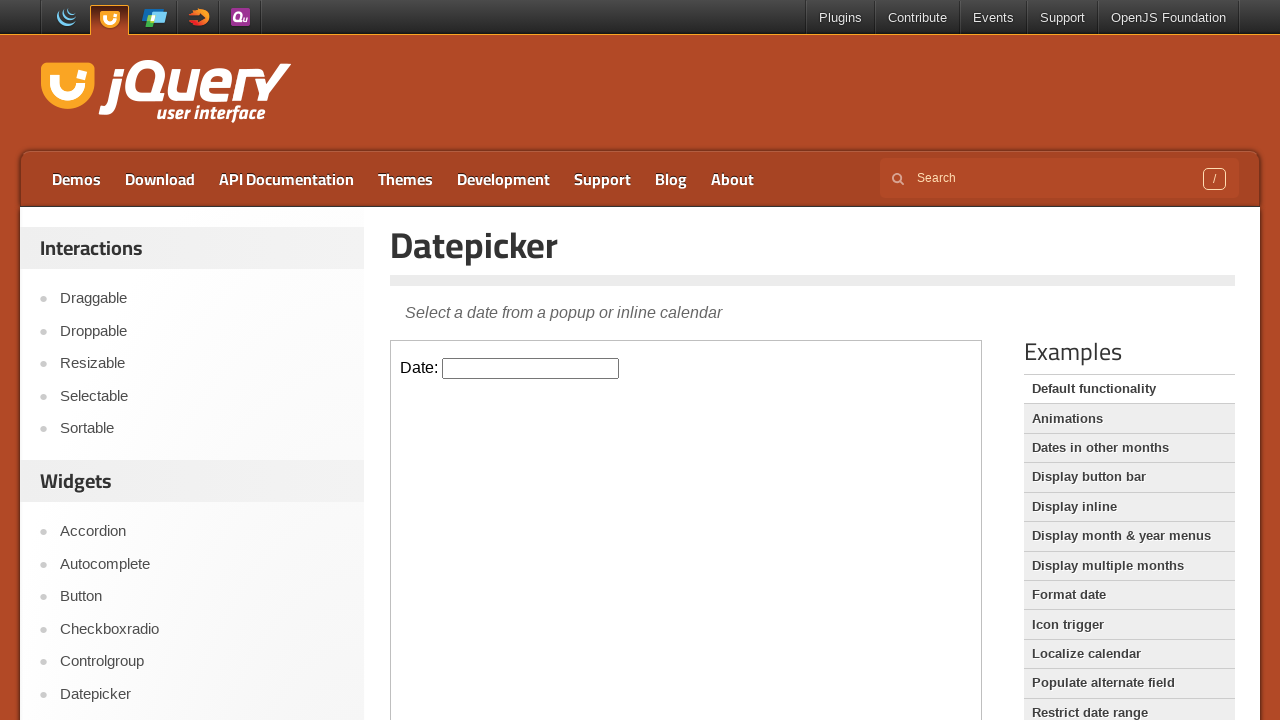

Located iframe containing datepicker
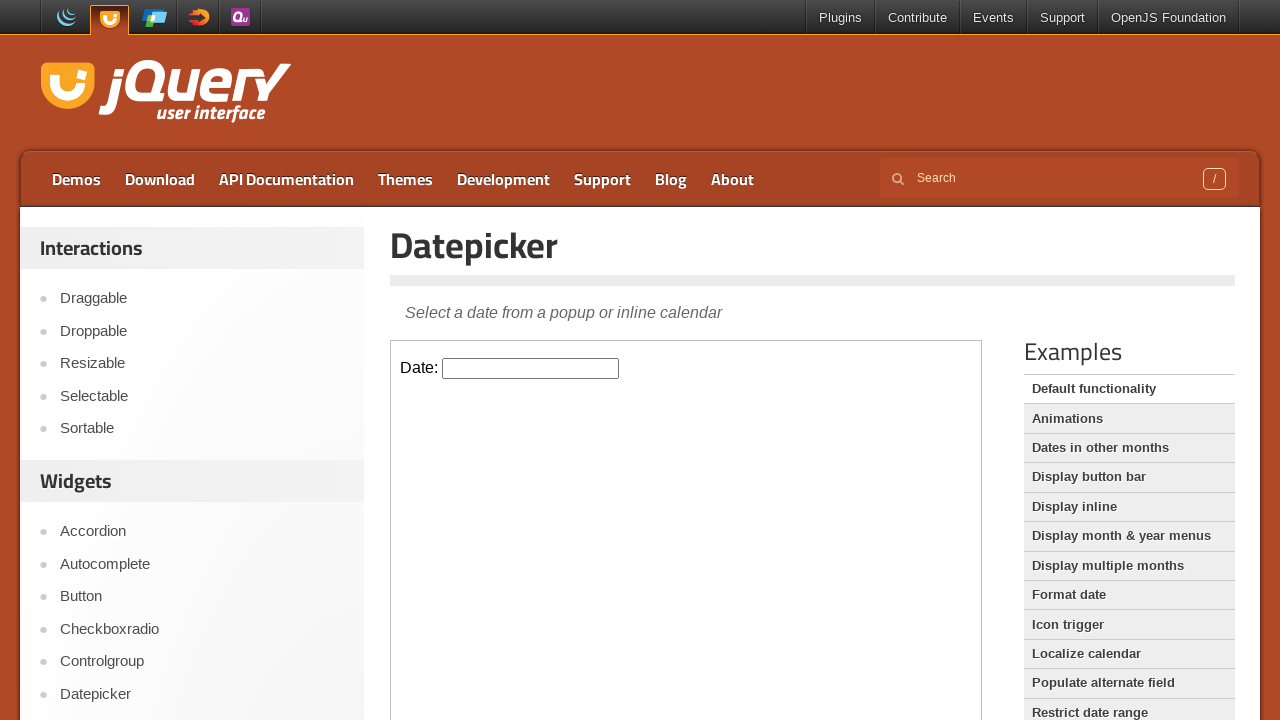

Clicked datepicker input field at (531, 368) on iframe >> nth=0 >> internal:control=enter-frame >> xpath=//input[@id='datepicker
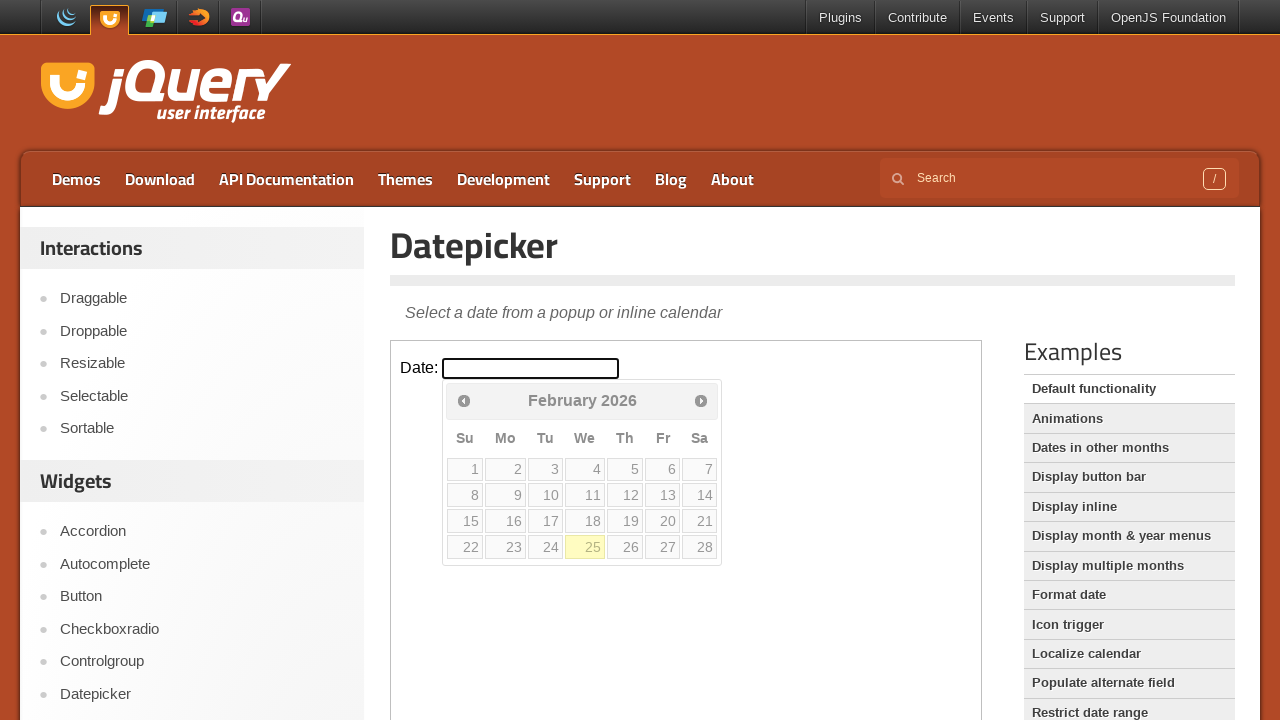

Retrieved current month: February
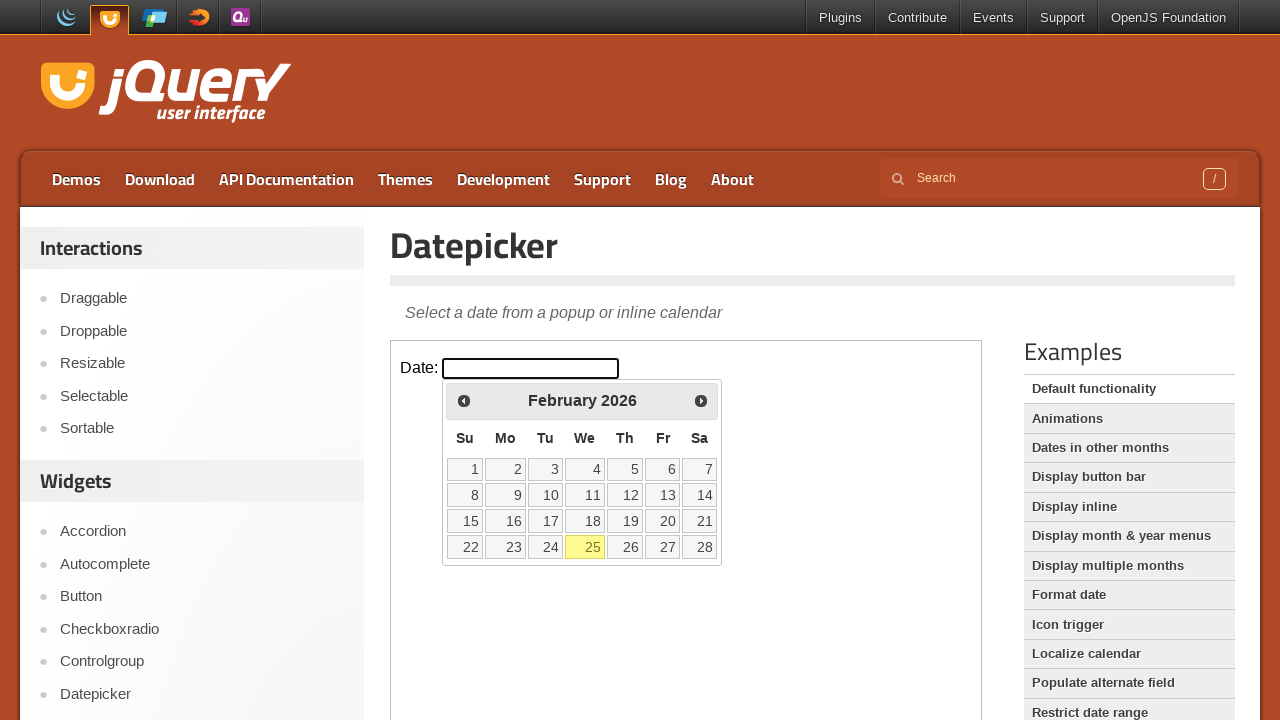

Retrieved current year: 2026
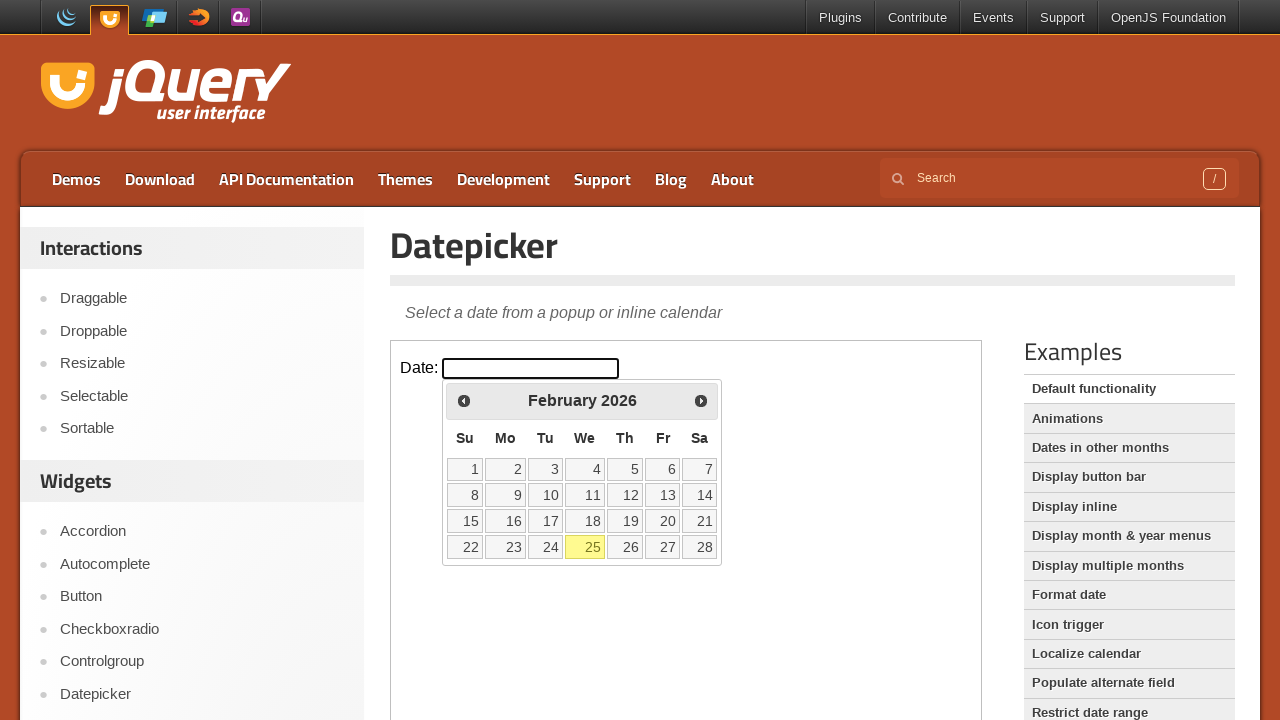

Clicked Next button to navigate forward at (701, 400) on iframe >> nth=0 >> internal:control=enter-frame >> xpath=//a[@title='Next']
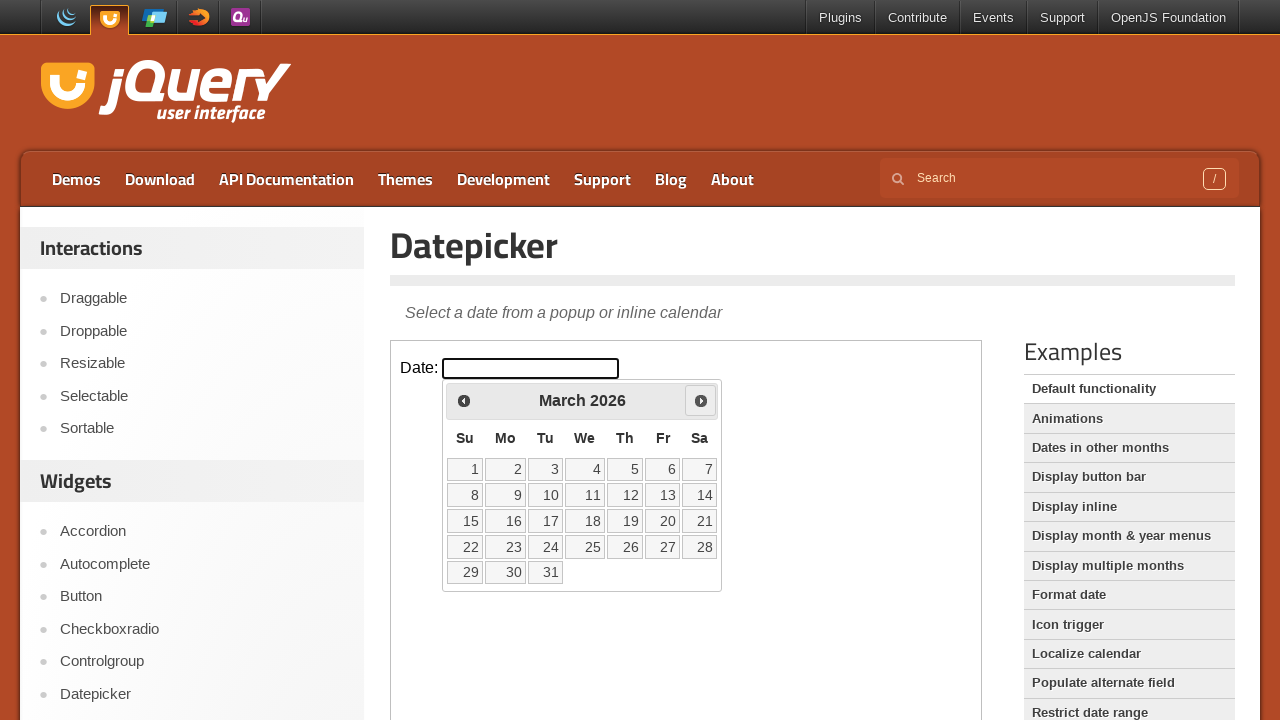

Retrieved current month: March
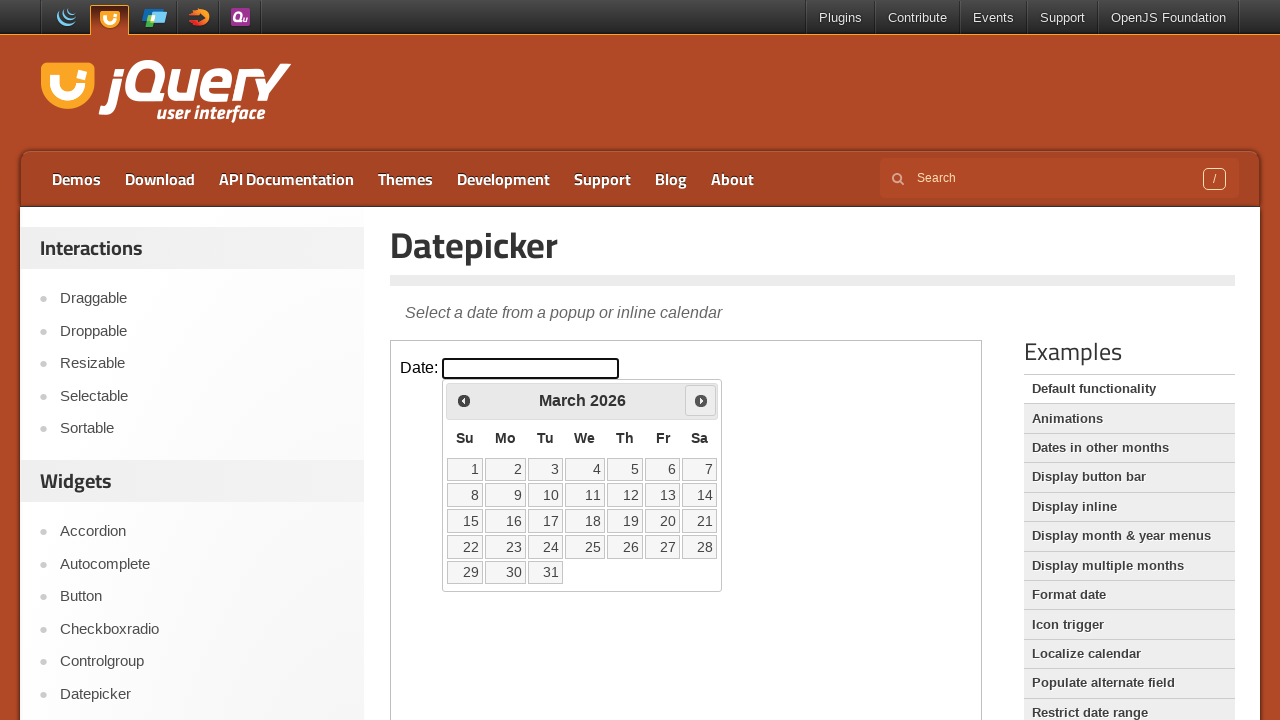

Retrieved current year: 2026
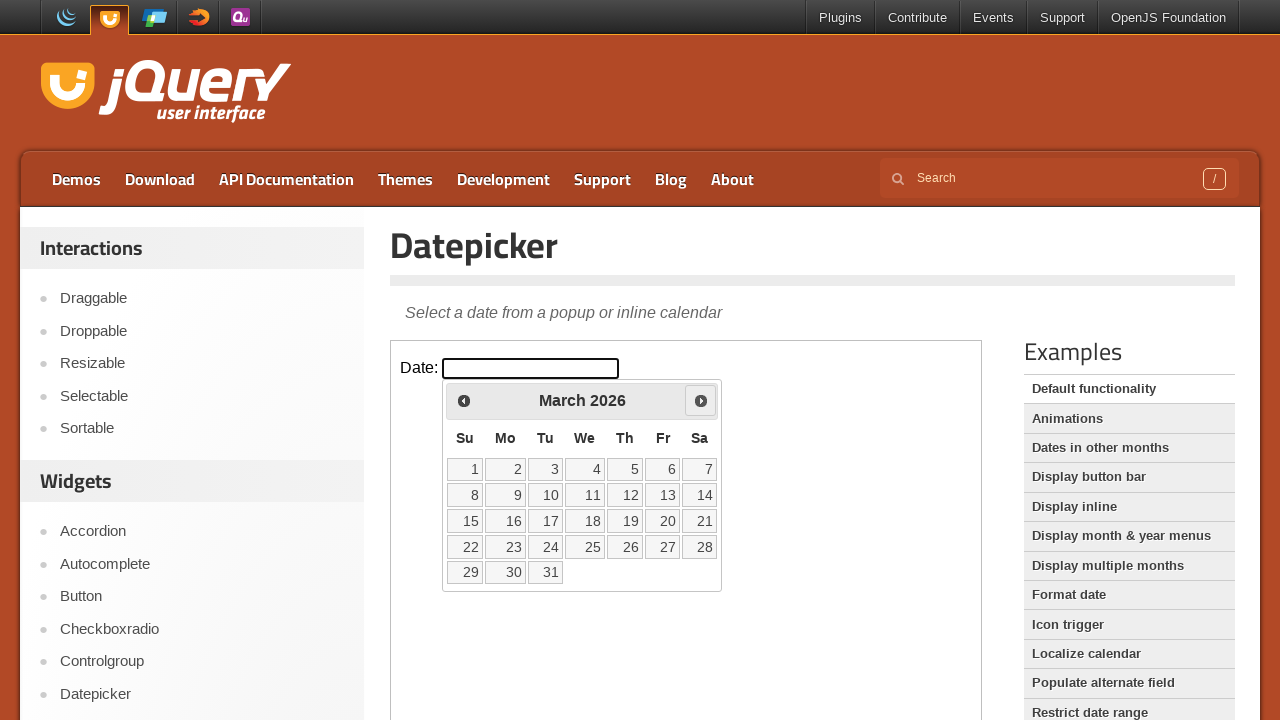

Clicked Next button to navigate forward at (701, 400) on iframe >> nth=0 >> internal:control=enter-frame >> xpath=//a[@title='Next']
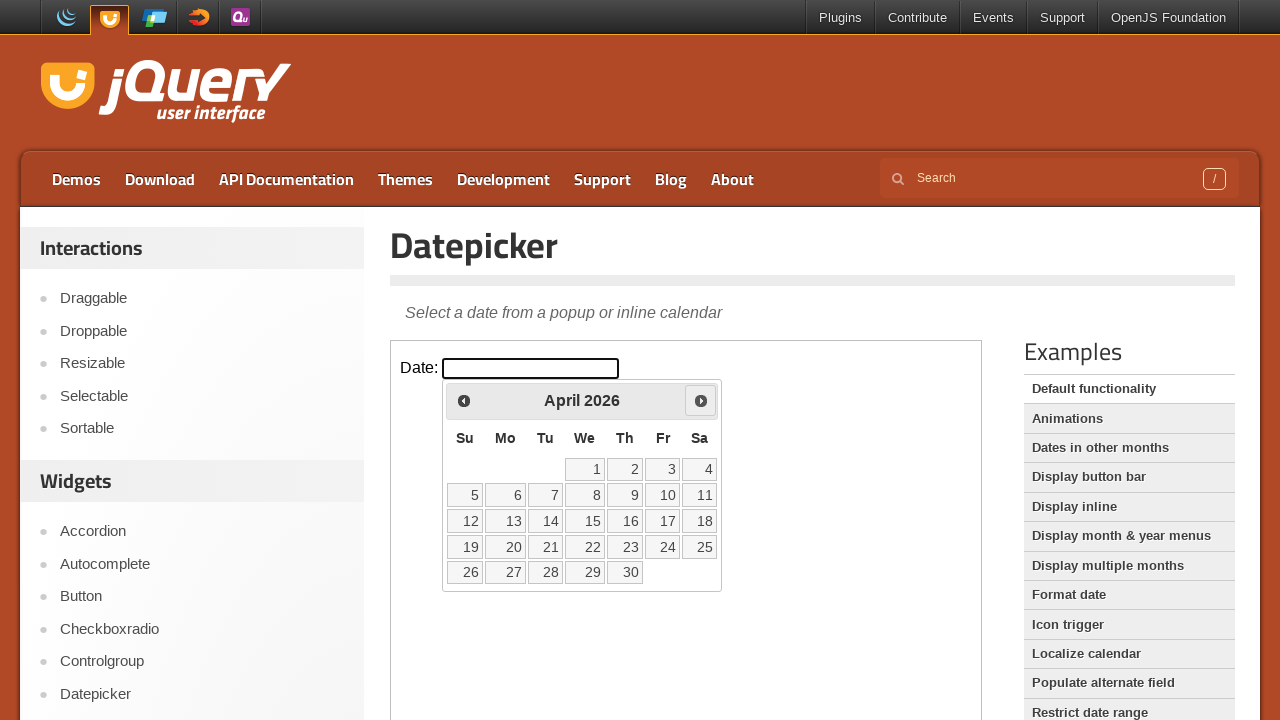

Retrieved current month: April
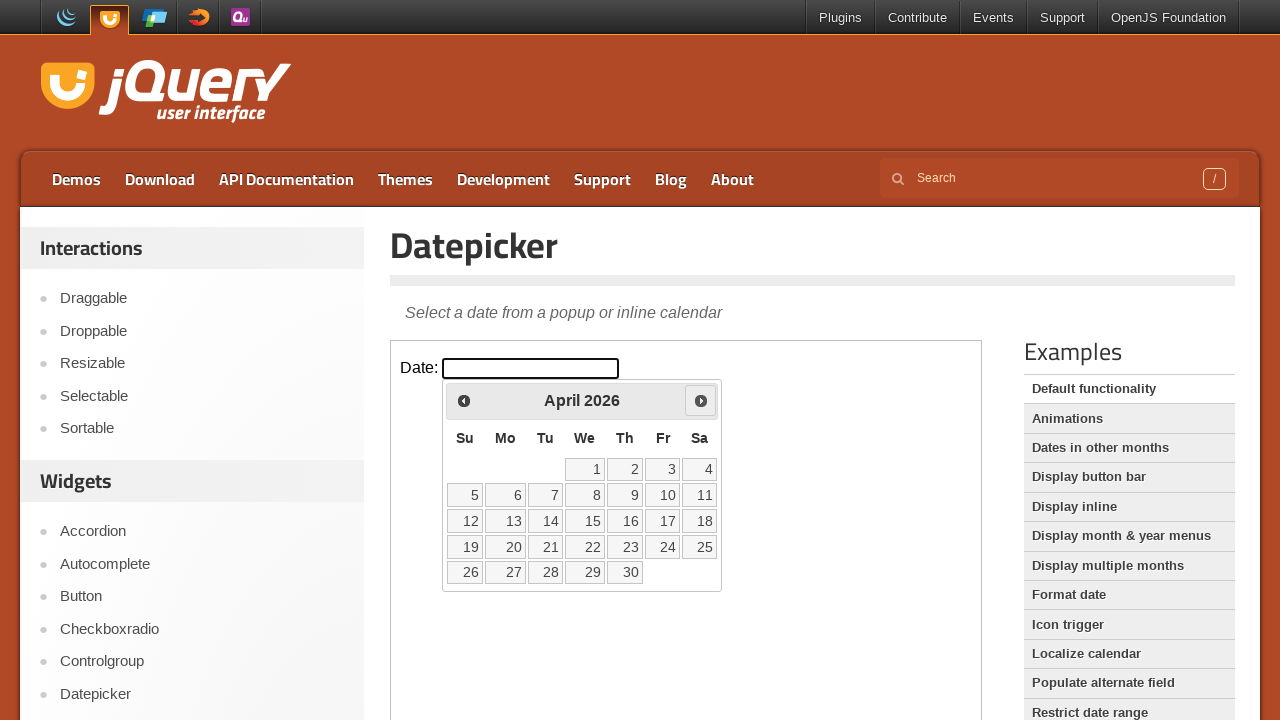

Retrieved current year: 2026
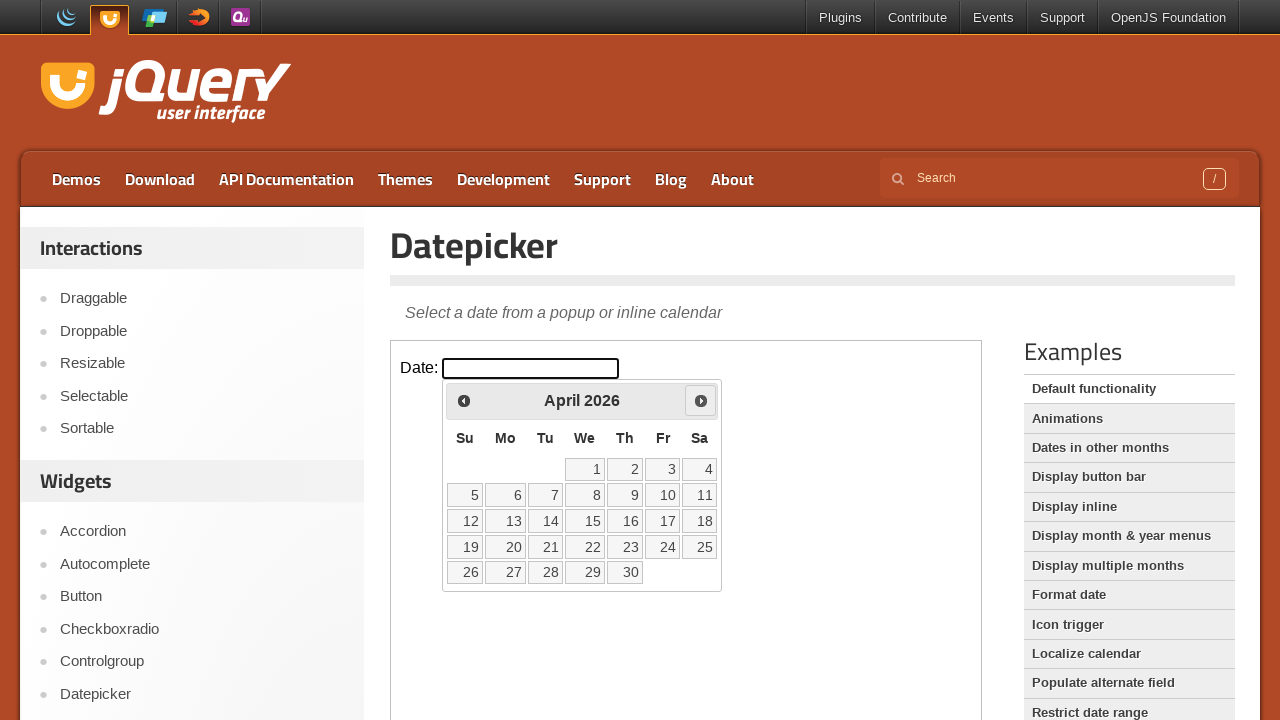

Clicked Next button to navigate forward at (701, 400) on iframe >> nth=0 >> internal:control=enter-frame >> xpath=//a[@title='Next']
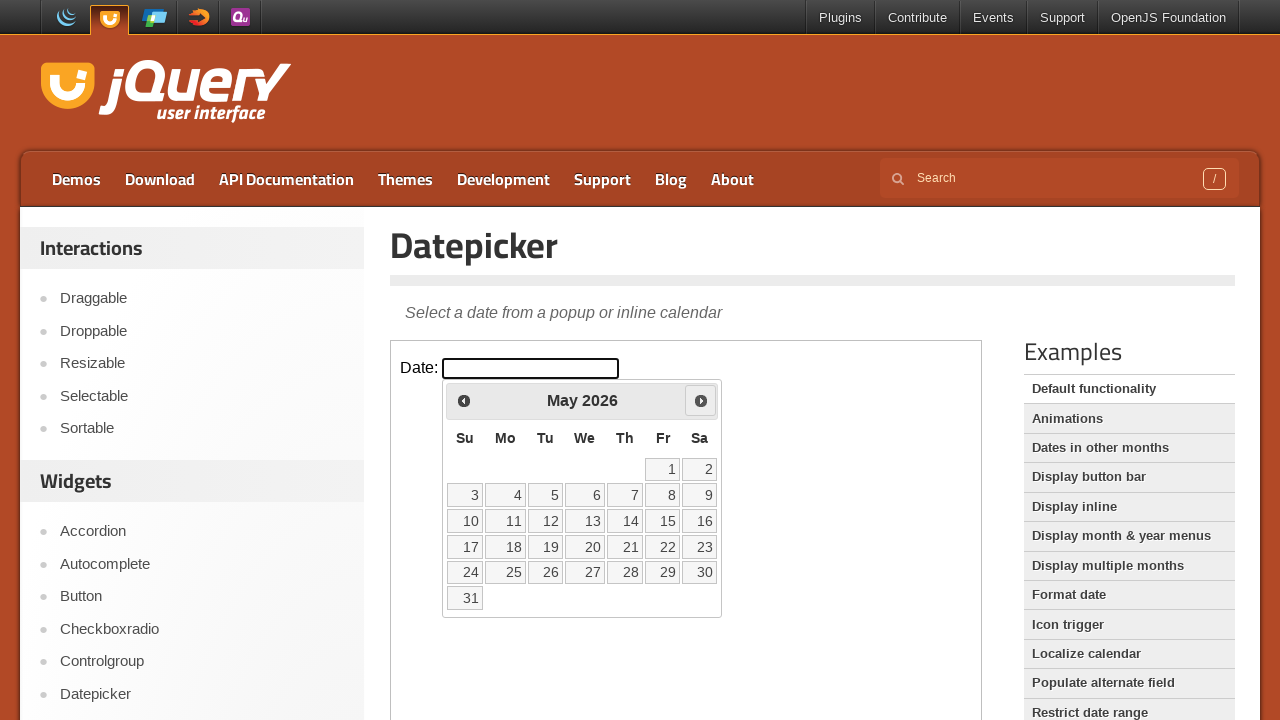

Retrieved current month: May
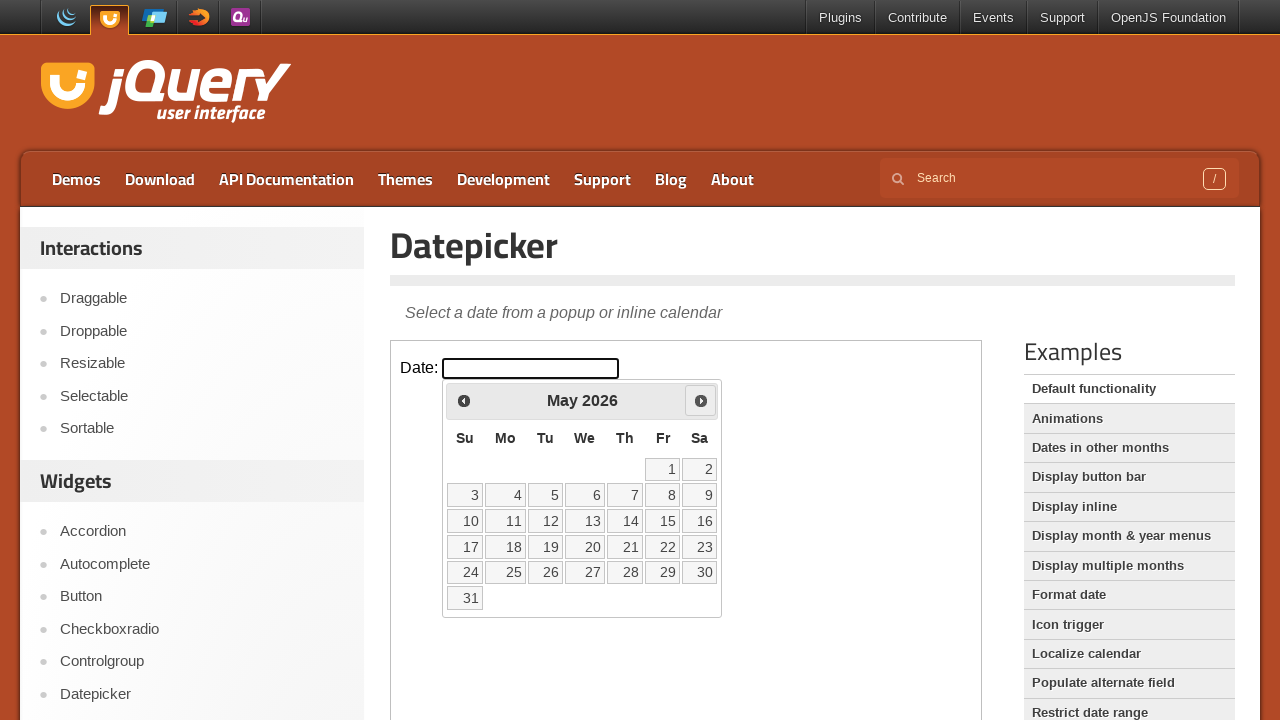

Retrieved current year: 2026
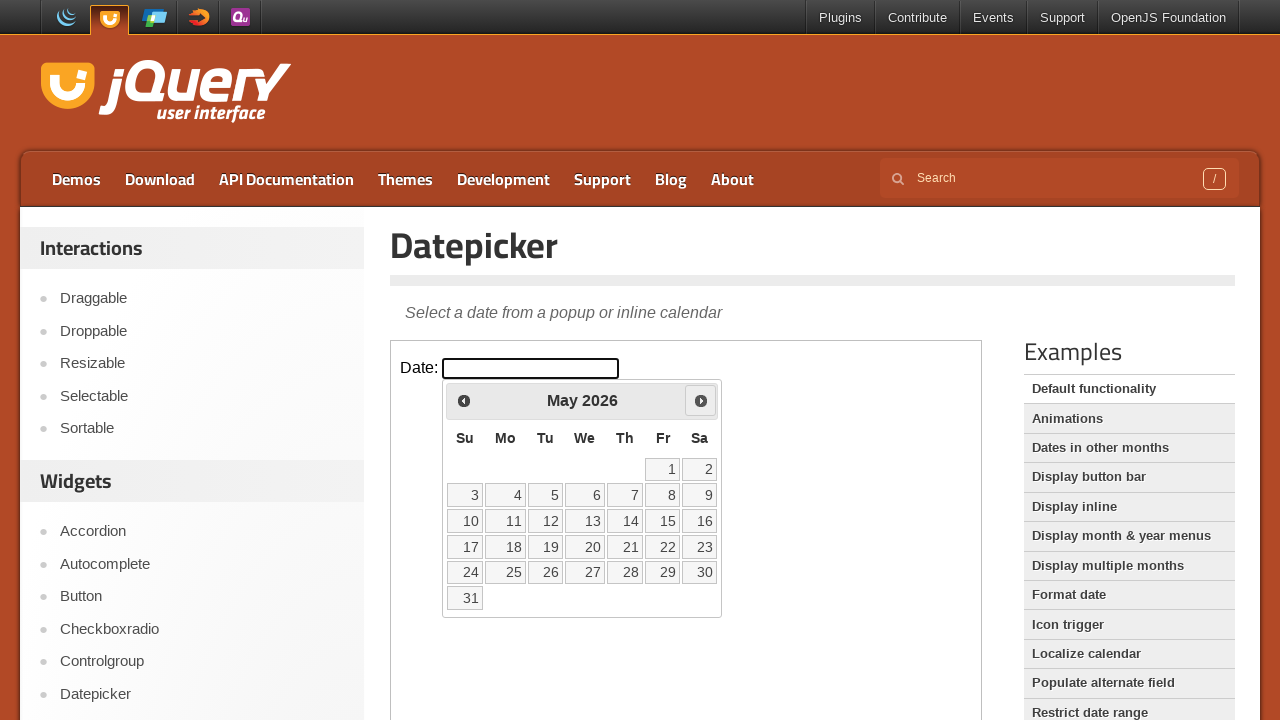

Clicked Next button to navigate forward at (701, 400) on iframe >> nth=0 >> internal:control=enter-frame >> xpath=//a[@title='Next']
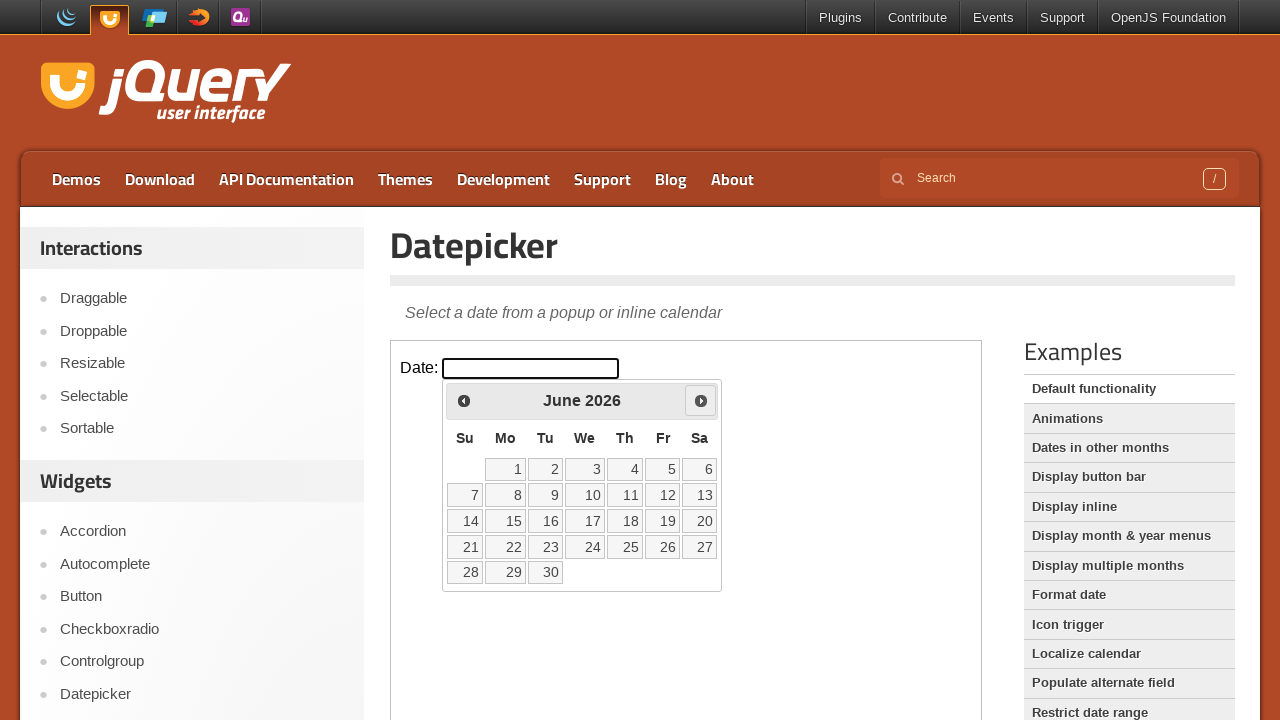

Retrieved current month: June
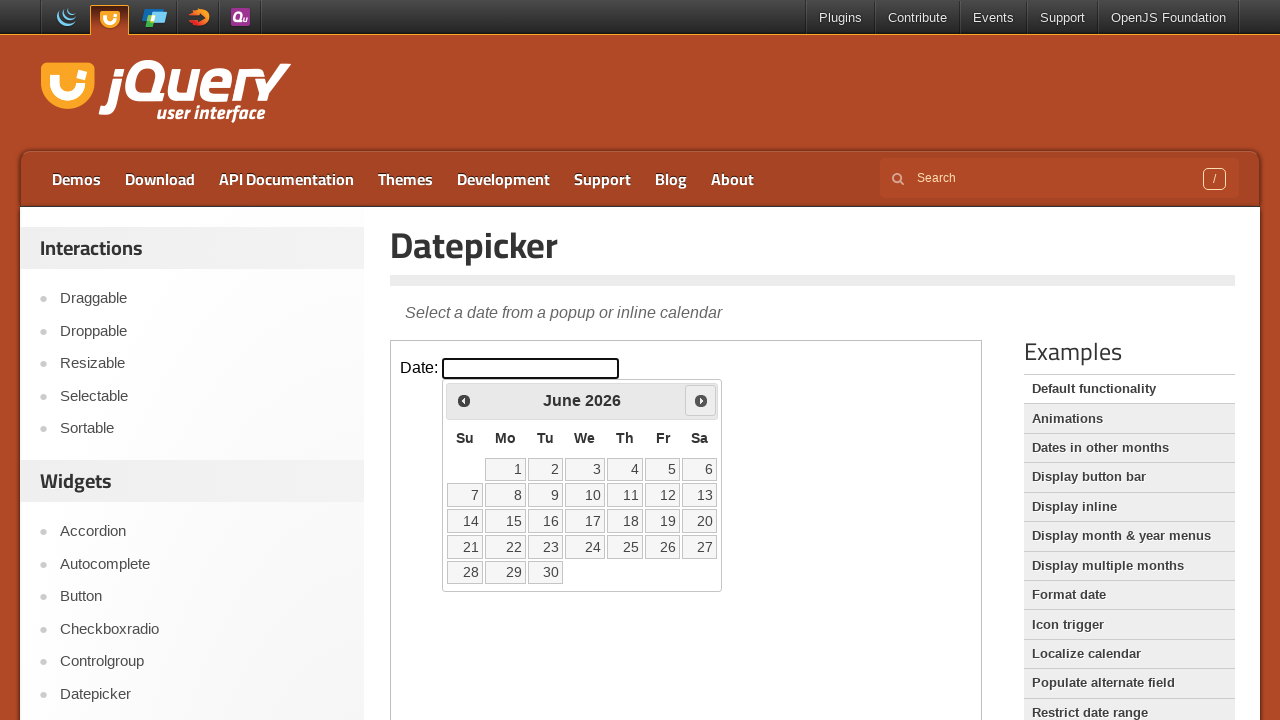

Retrieved current year: 2026
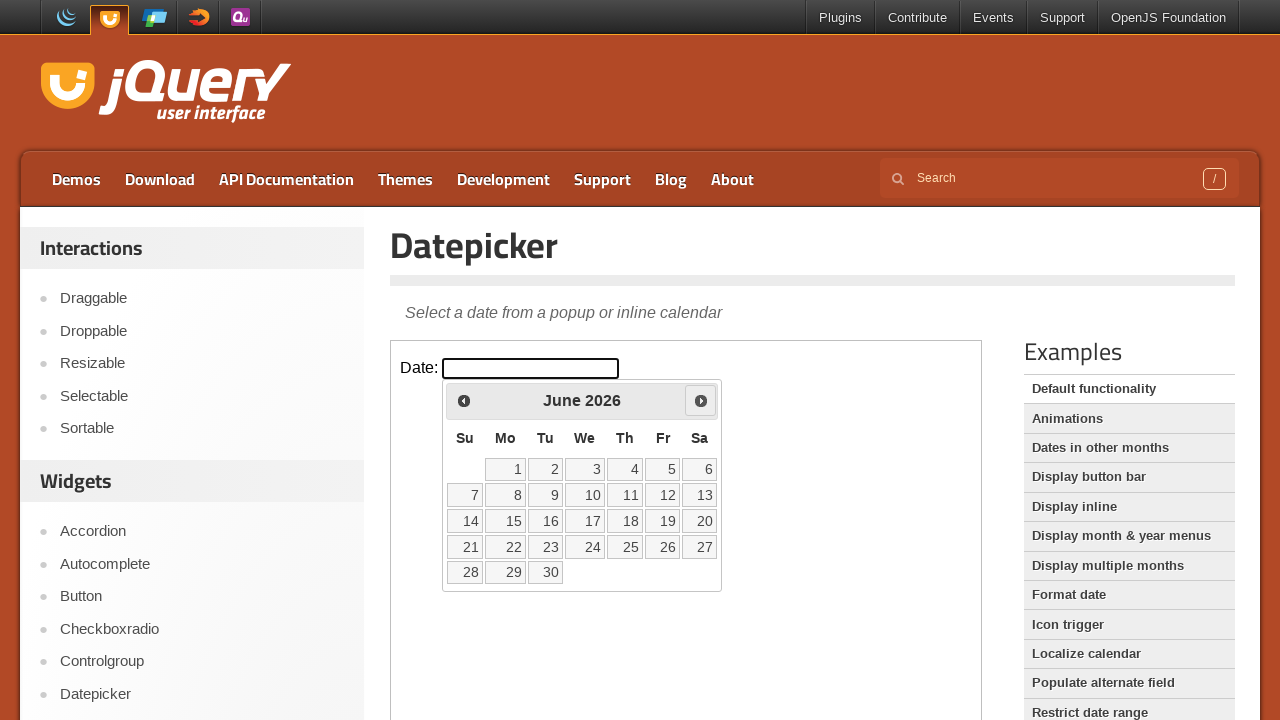

Clicked Next button to navigate forward at (701, 400) on iframe >> nth=0 >> internal:control=enter-frame >> xpath=//a[@title='Next']
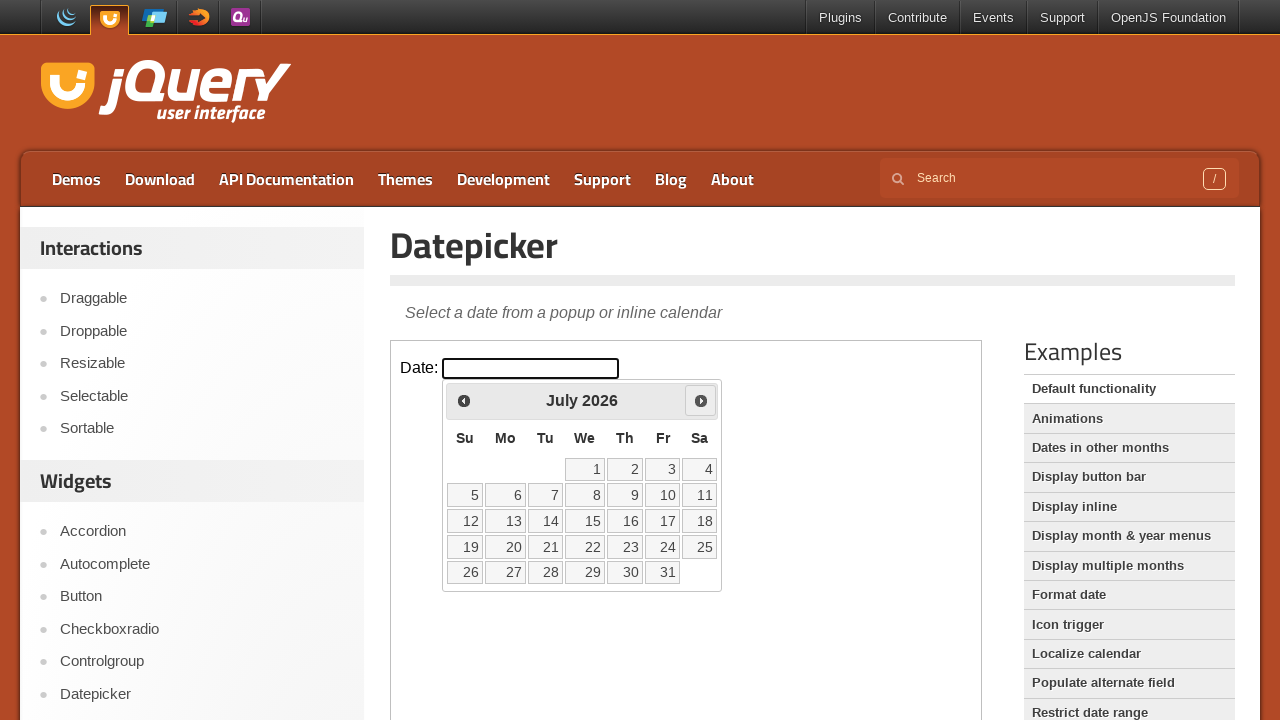

Retrieved current month: July
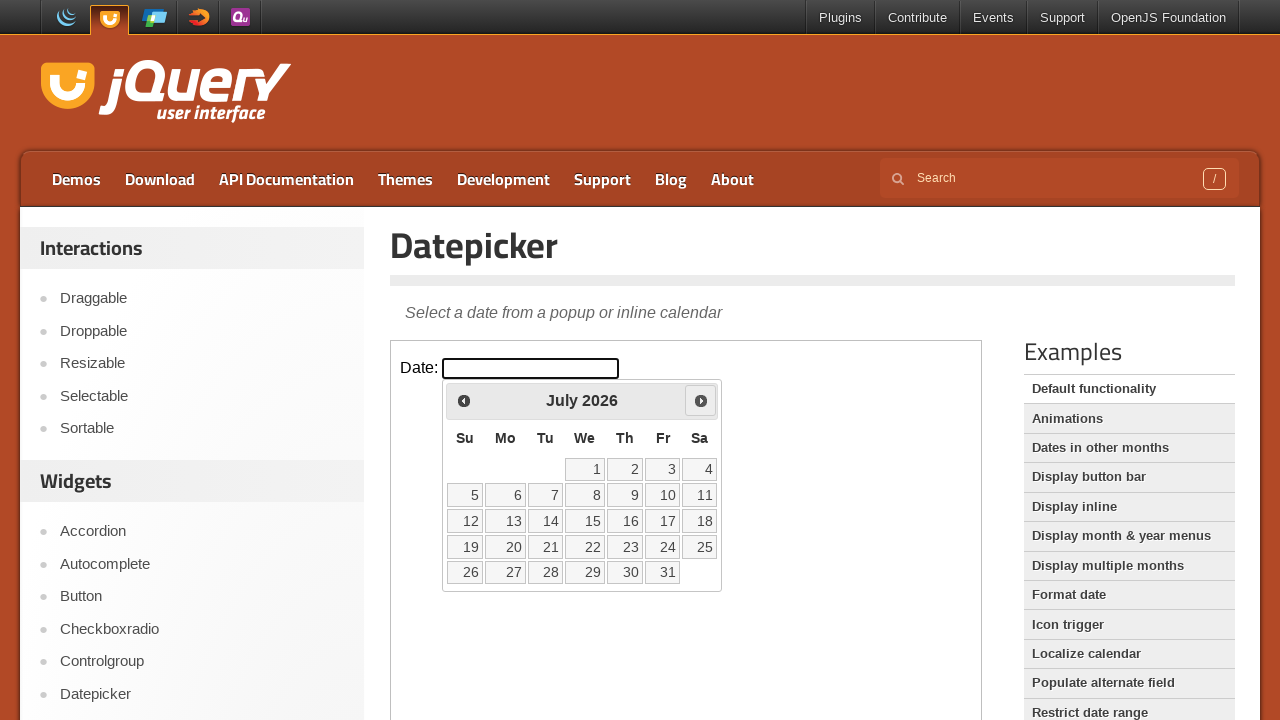

Retrieved current year: 2026
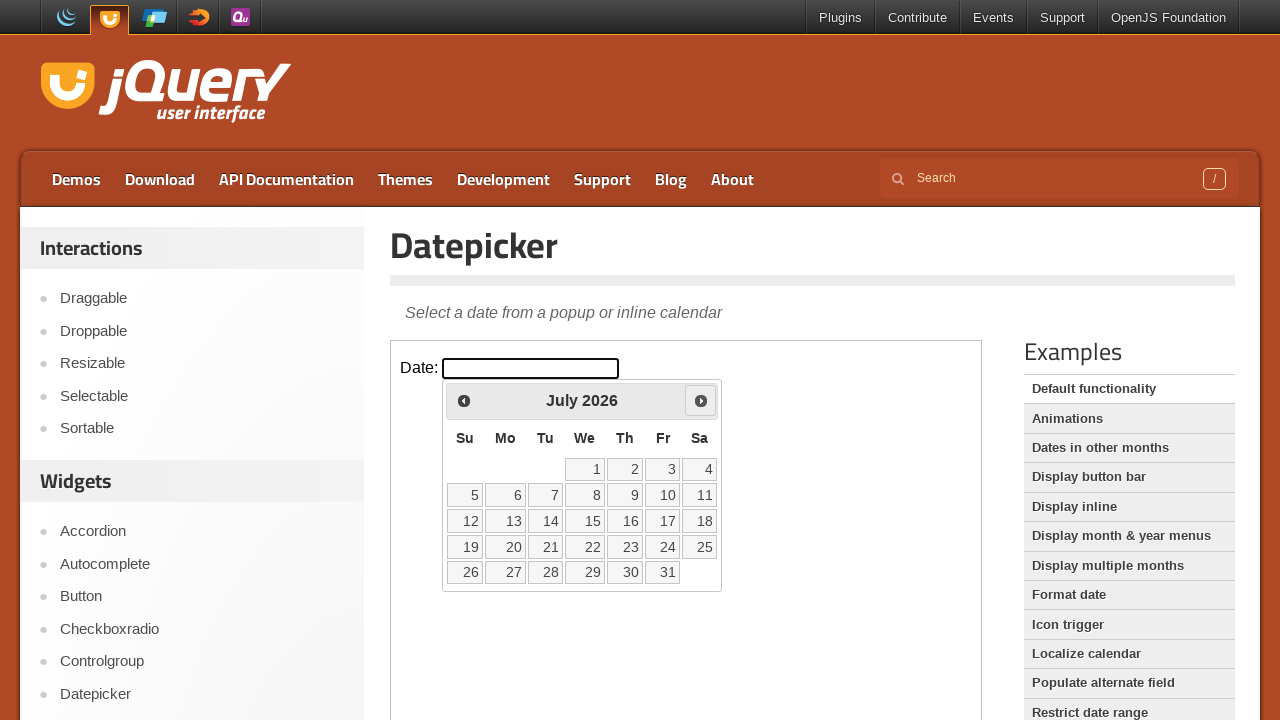

Clicked Next button to navigate forward at (701, 400) on iframe >> nth=0 >> internal:control=enter-frame >> xpath=//a[@title='Next']
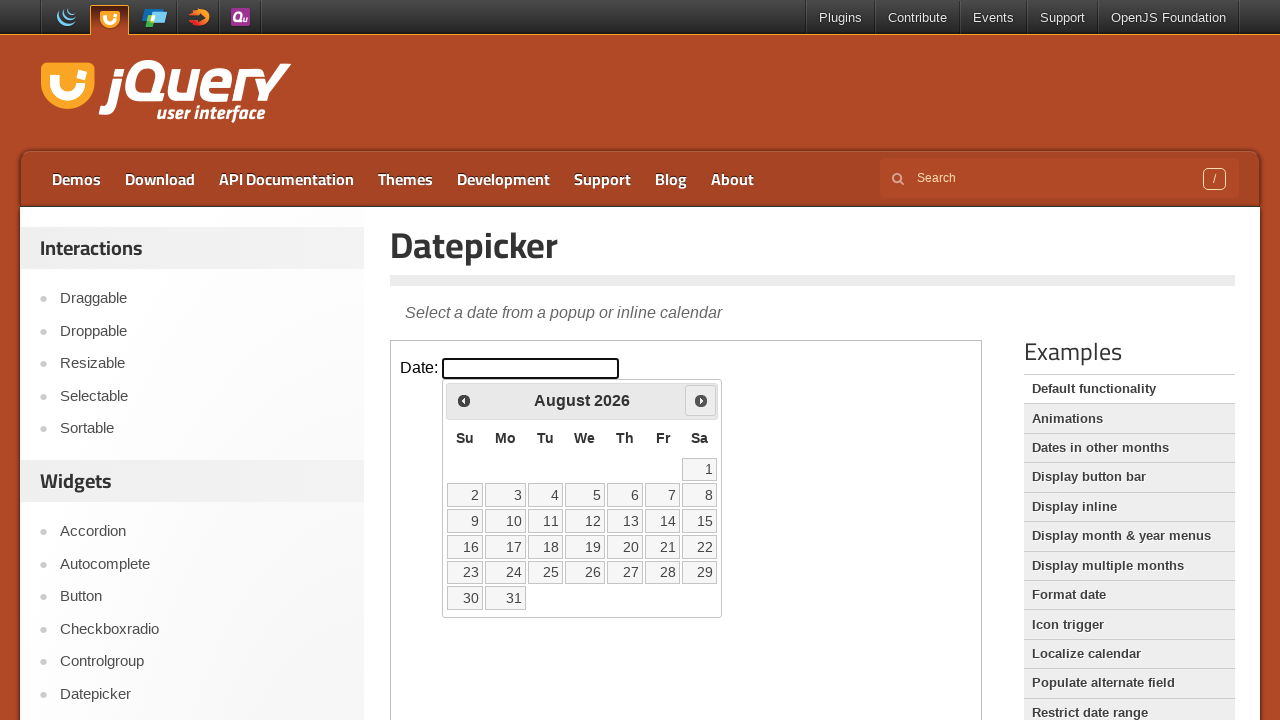

Retrieved current month: August
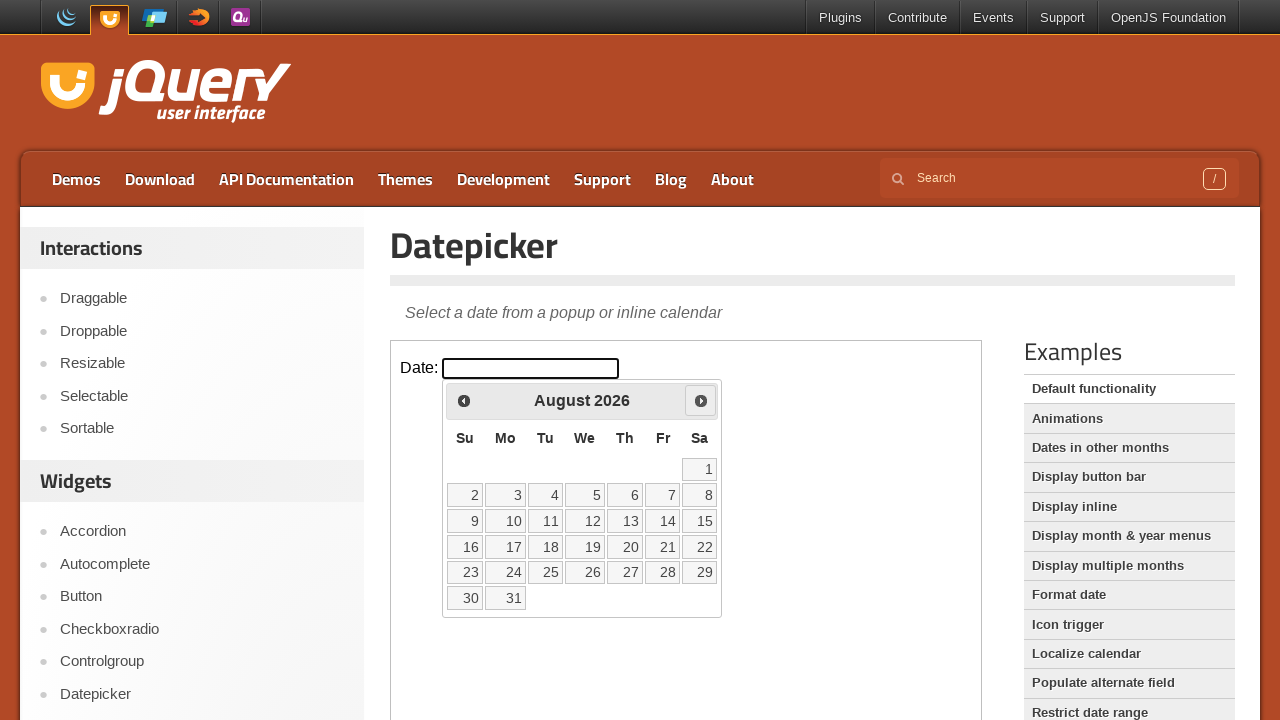

Retrieved current year: 2026
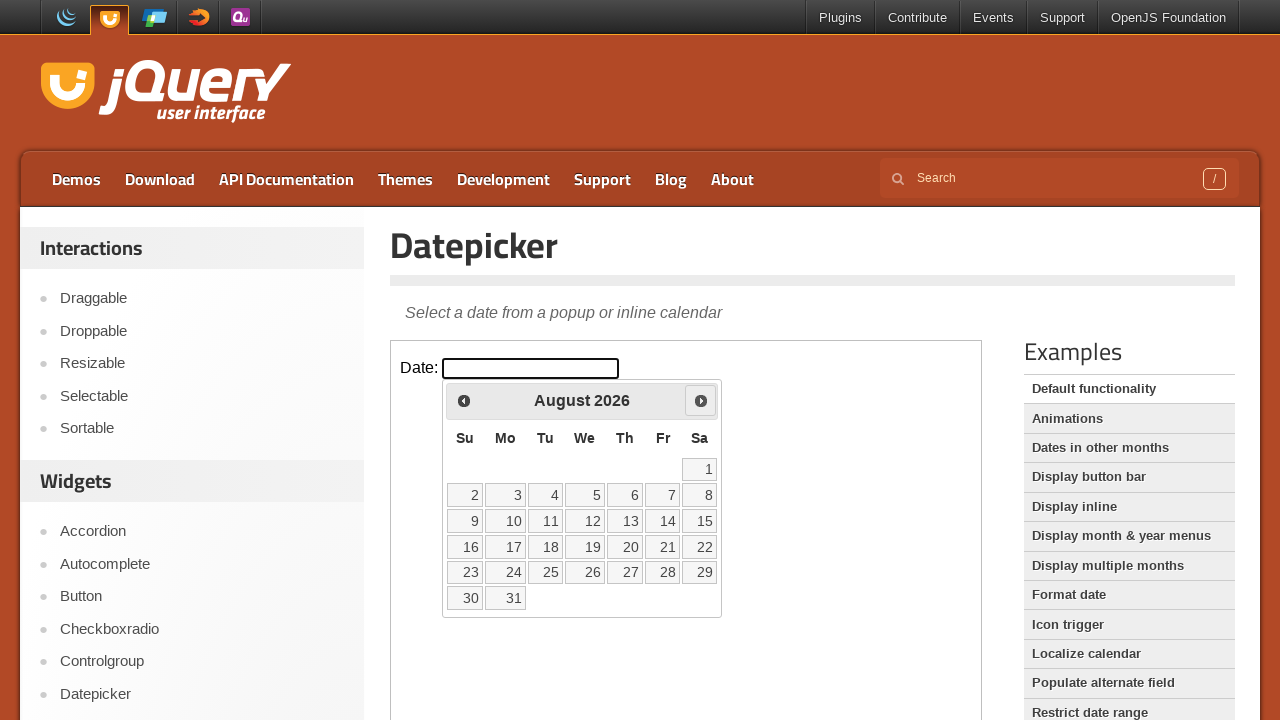

Clicked Next button to navigate forward at (701, 400) on iframe >> nth=0 >> internal:control=enter-frame >> xpath=//a[@title='Next']
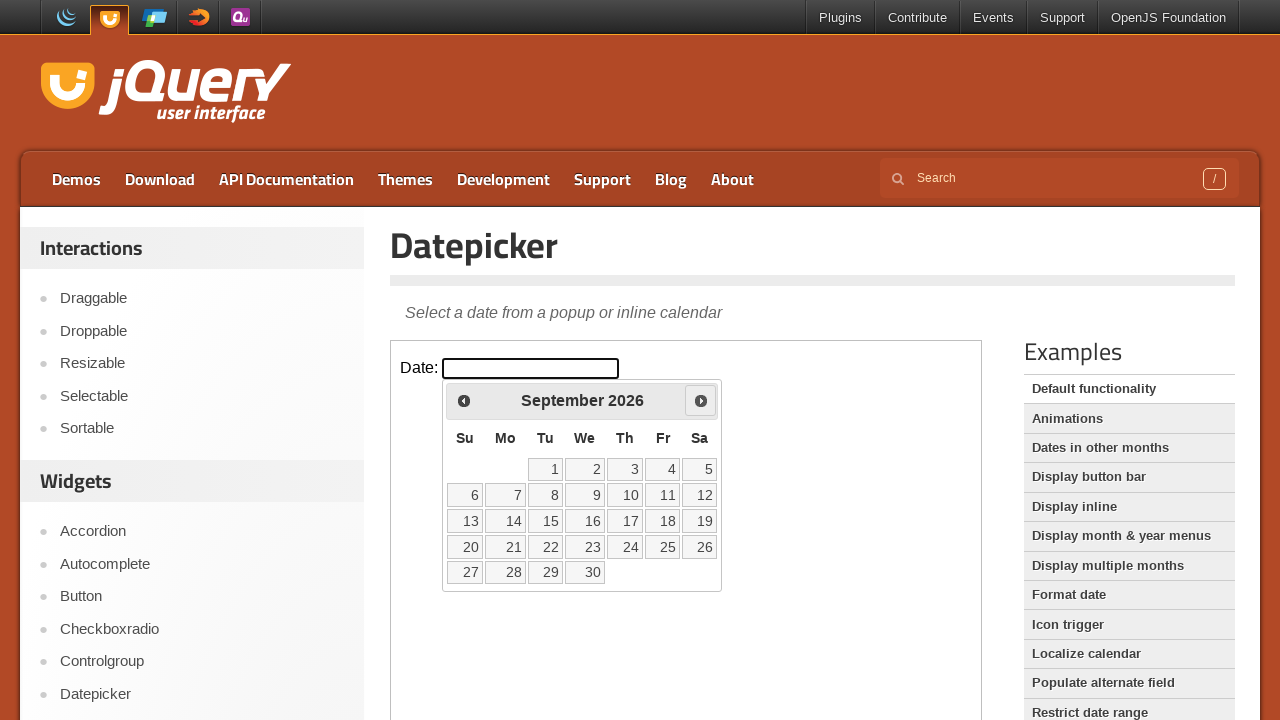

Retrieved current month: September
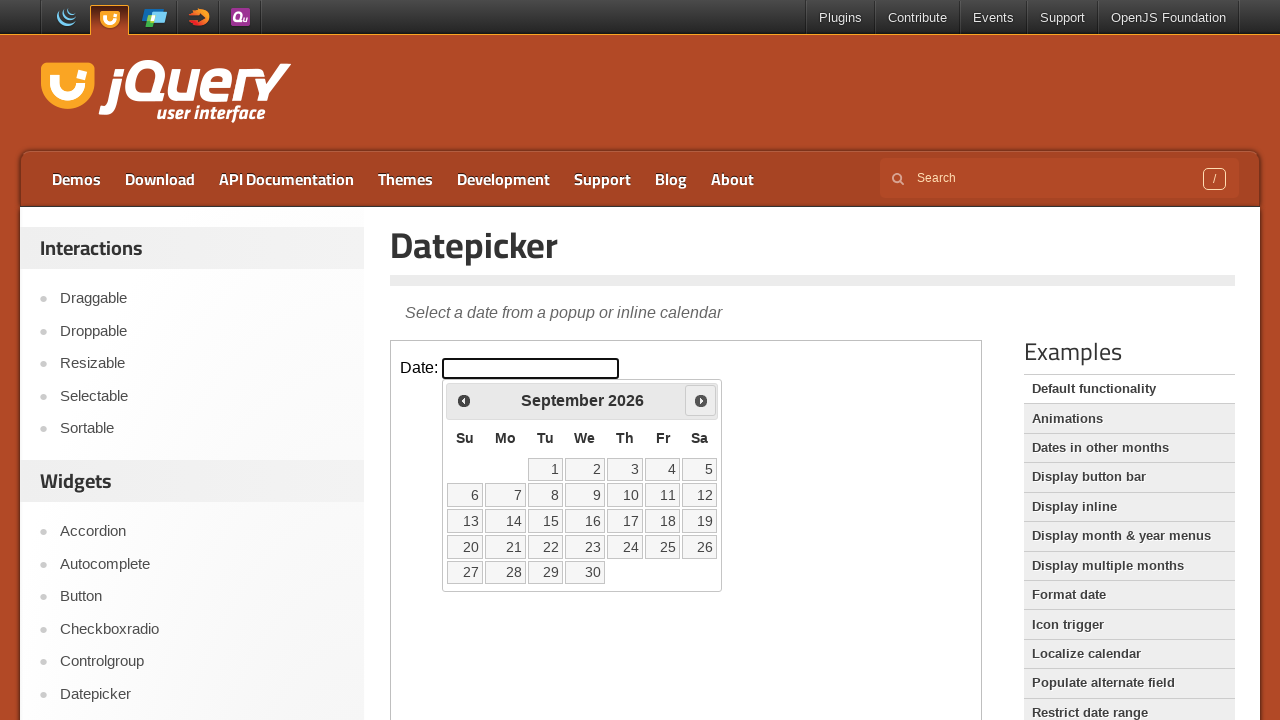

Retrieved current year: 2026
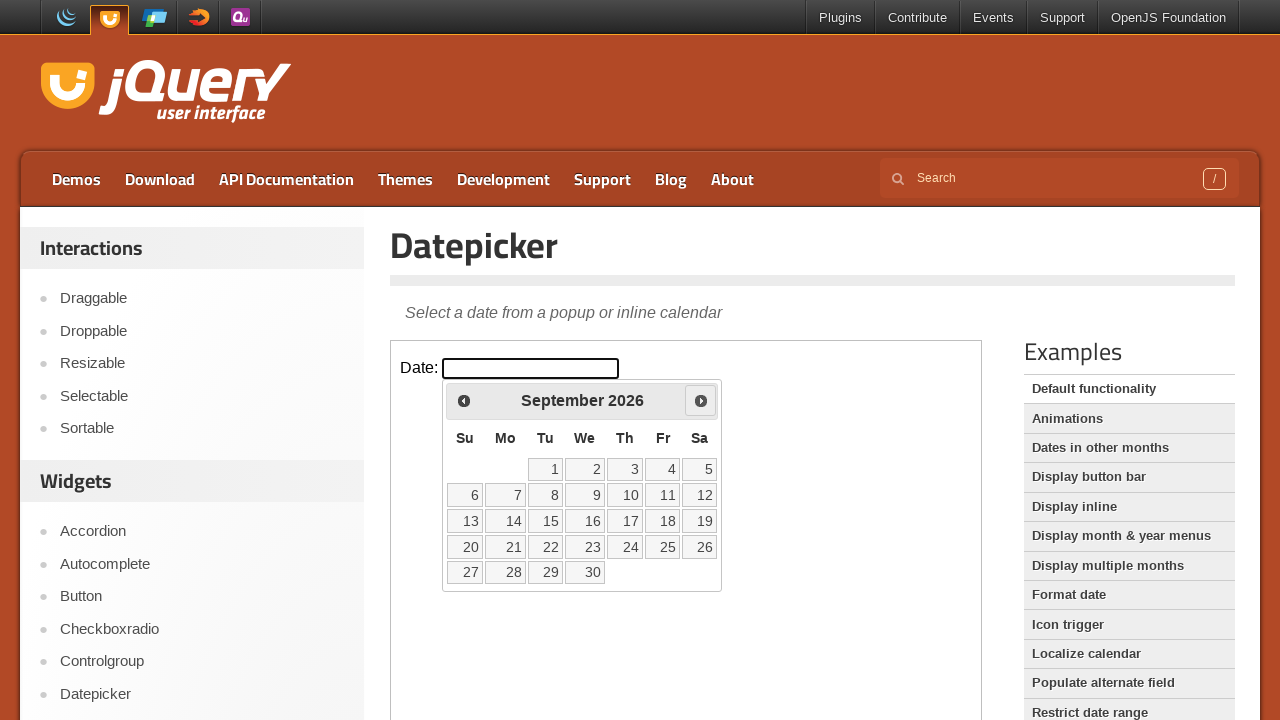

Clicked Next button to navigate forward at (701, 400) on iframe >> nth=0 >> internal:control=enter-frame >> xpath=//a[@title='Next']
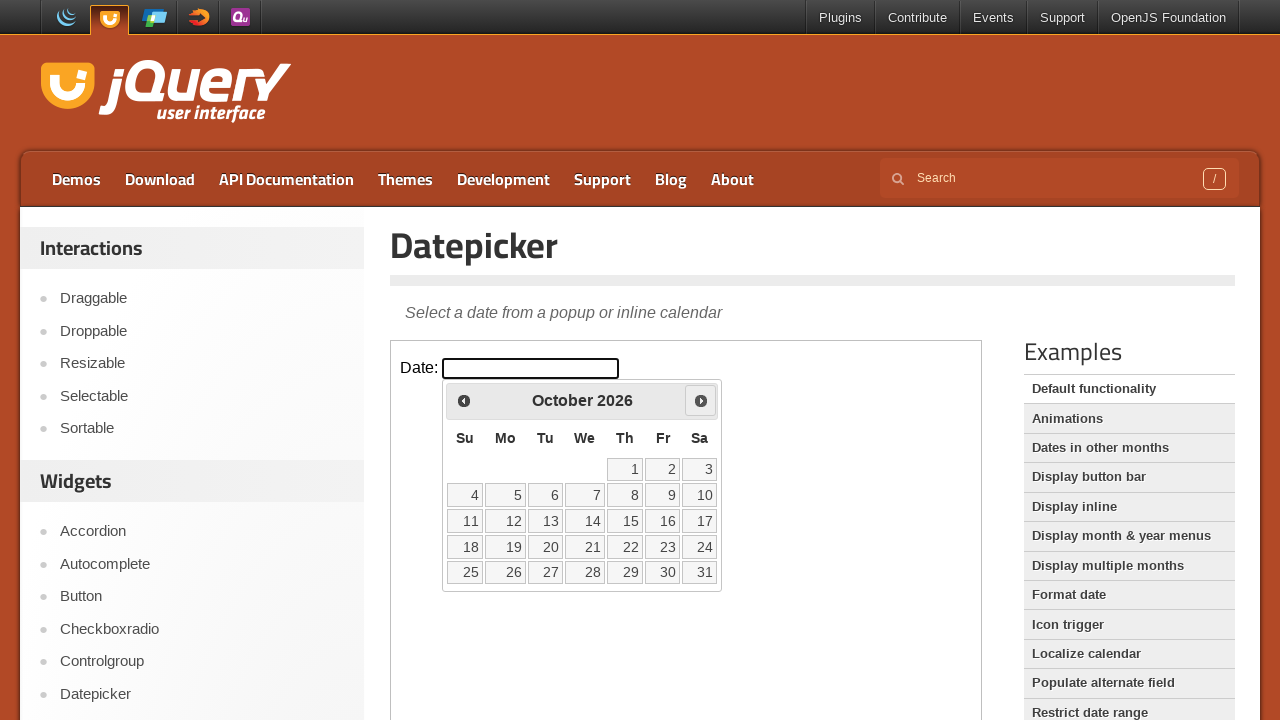

Retrieved current month: October
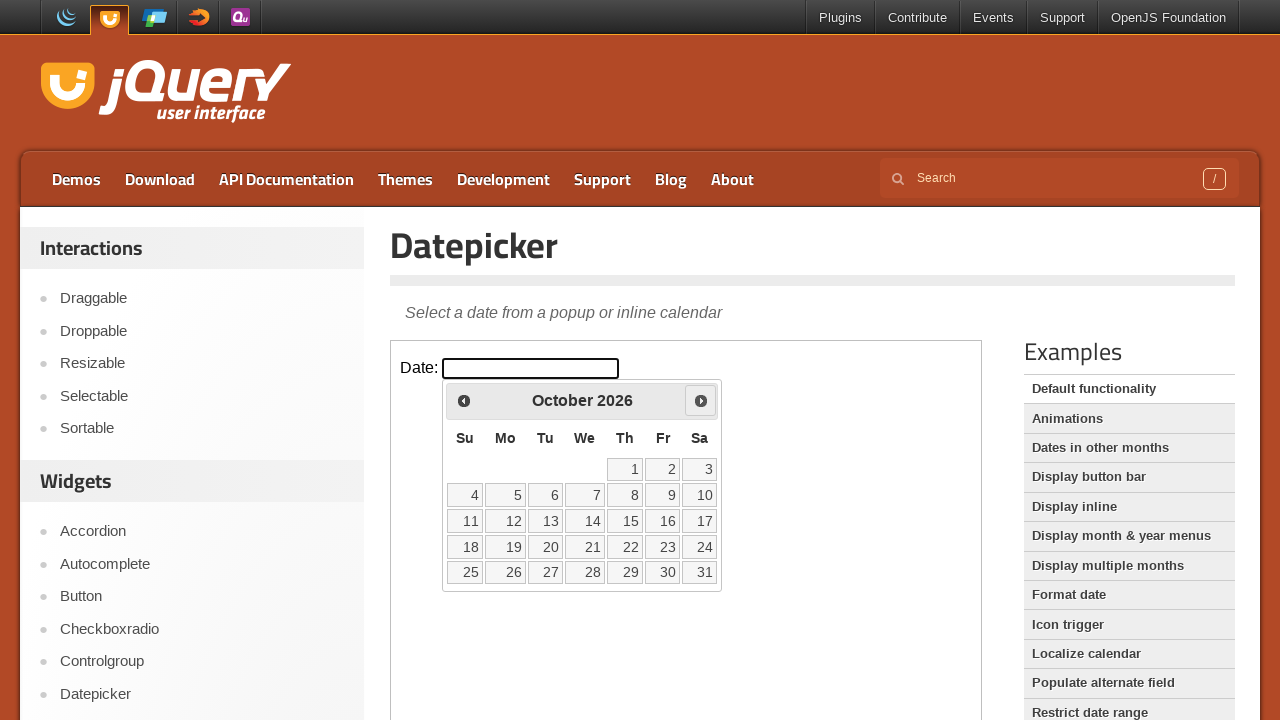

Retrieved current year: 2026
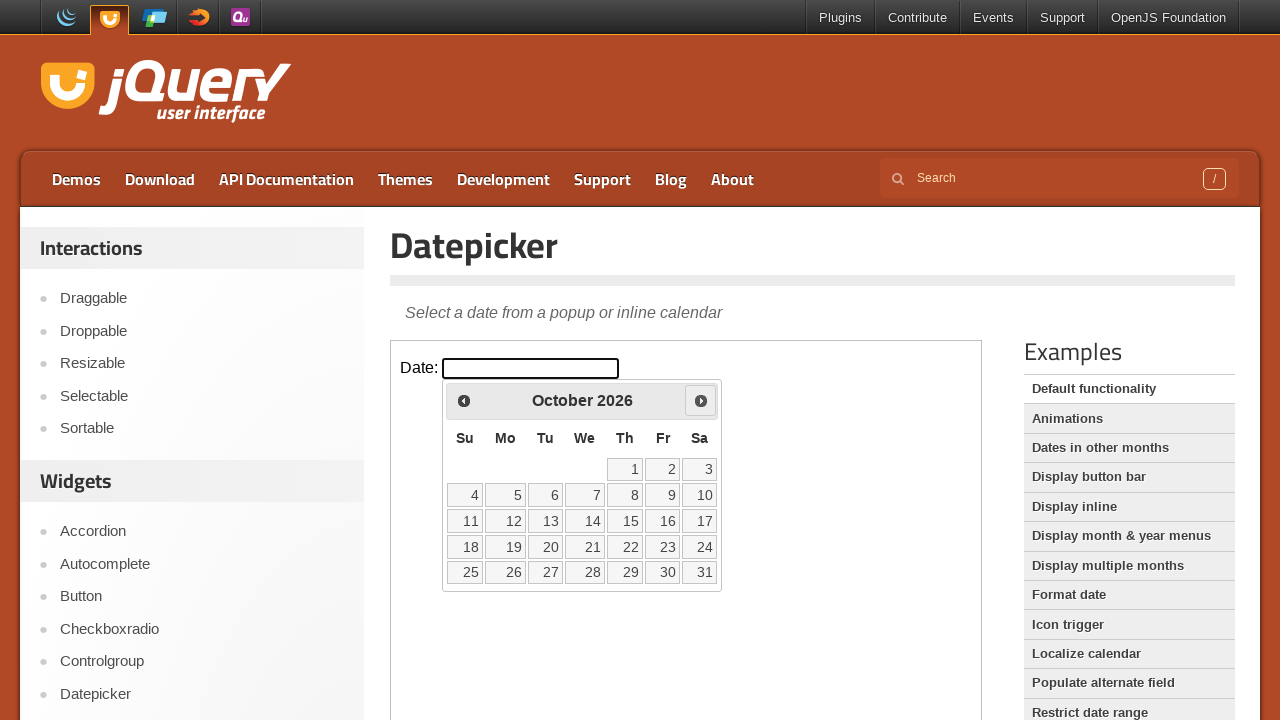

Clicked Next button to navigate forward at (701, 400) on iframe >> nth=0 >> internal:control=enter-frame >> xpath=//a[@title='Next']
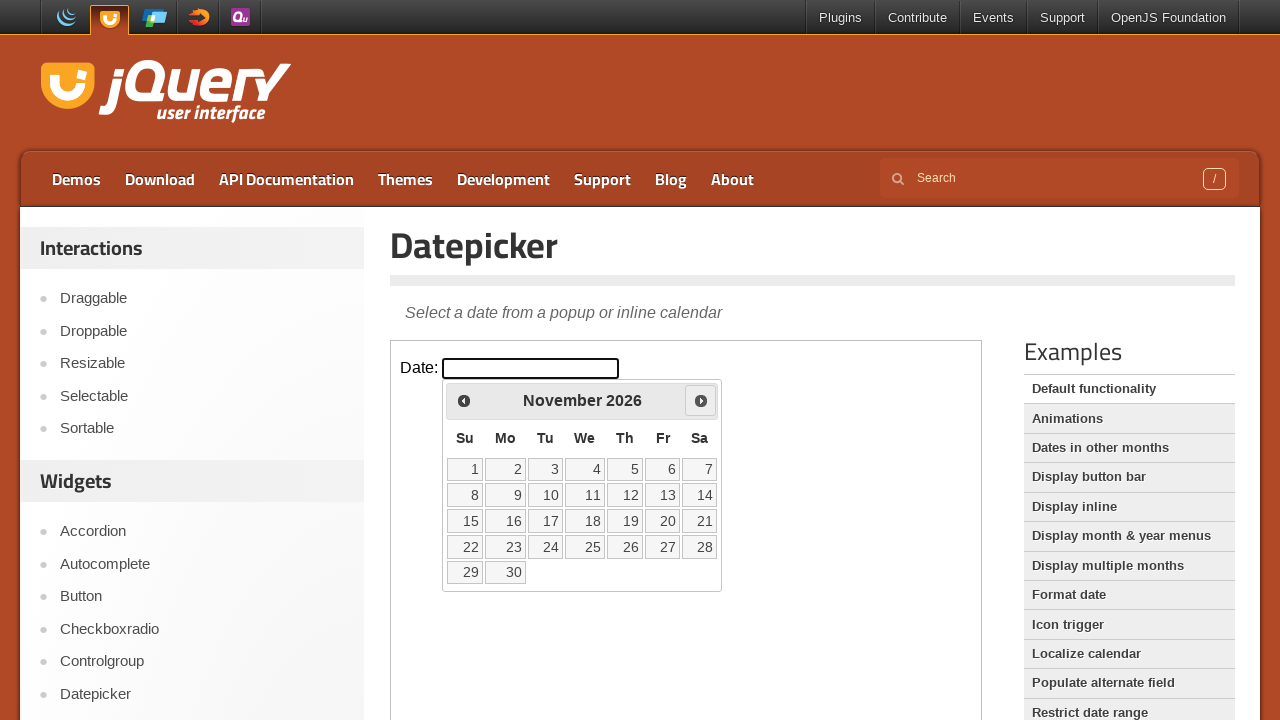

Retrieved current month: November
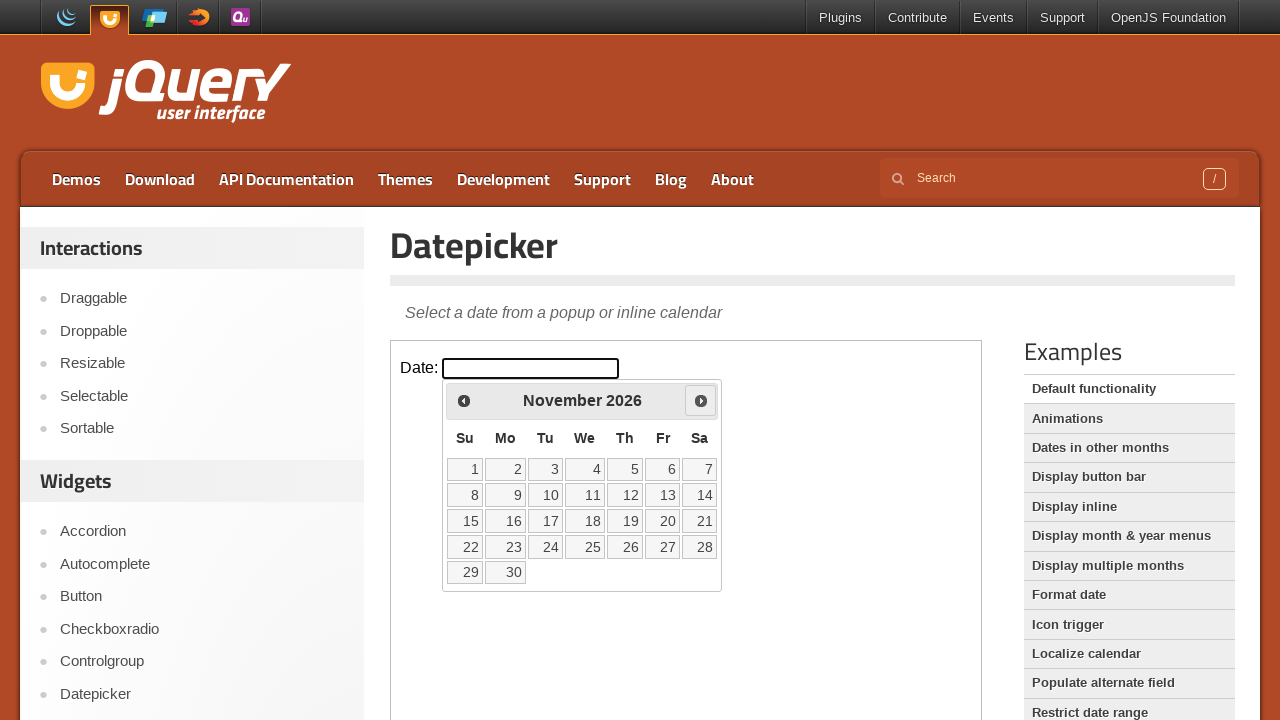

Retrieved current year: 2026
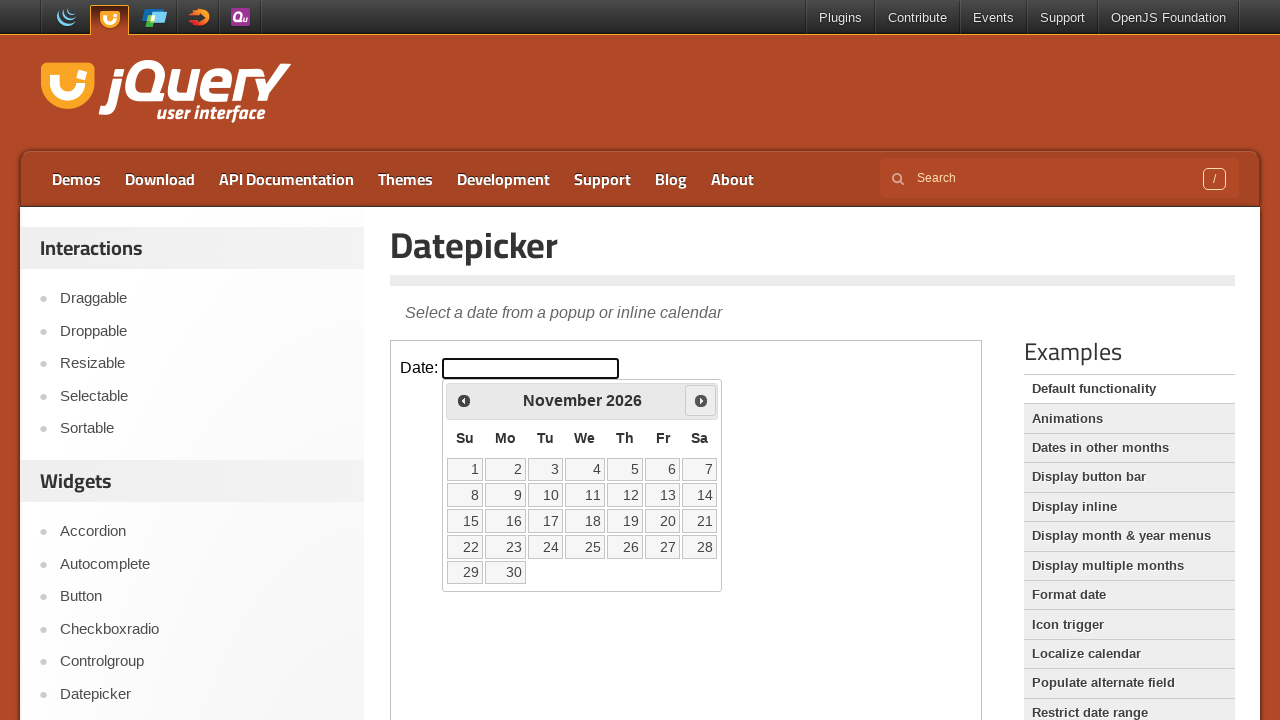

Clicked Next button to navigate forward at (701, 400) on iframe >> nth=0 >> internal:control=enter-frame >> xpath=//a[@title='Next']
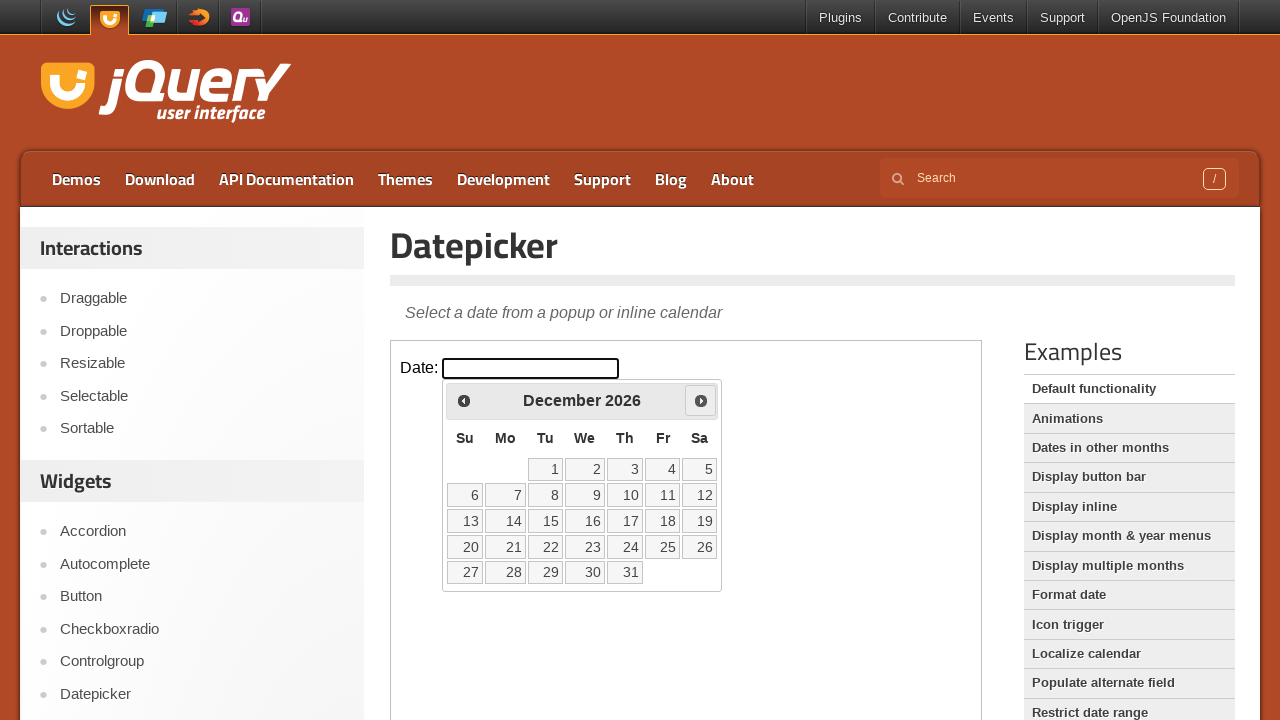

Retrieved current month: December
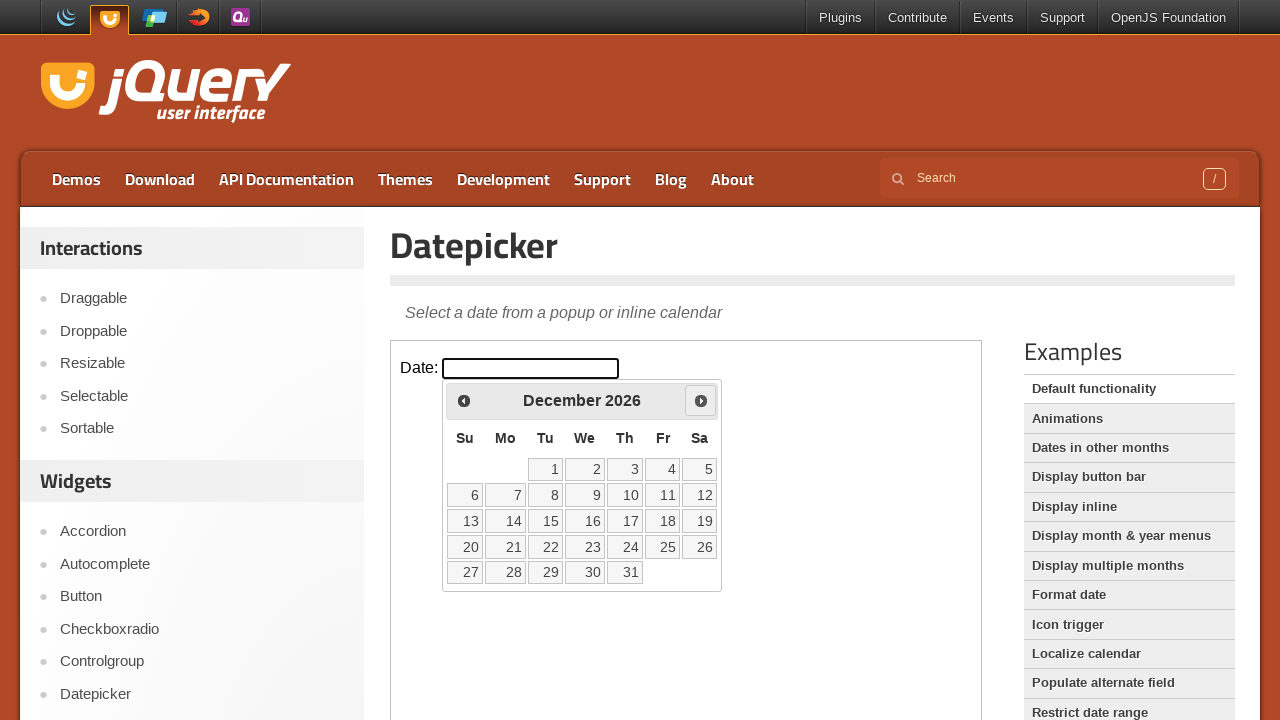

Retrieved current year: 2026
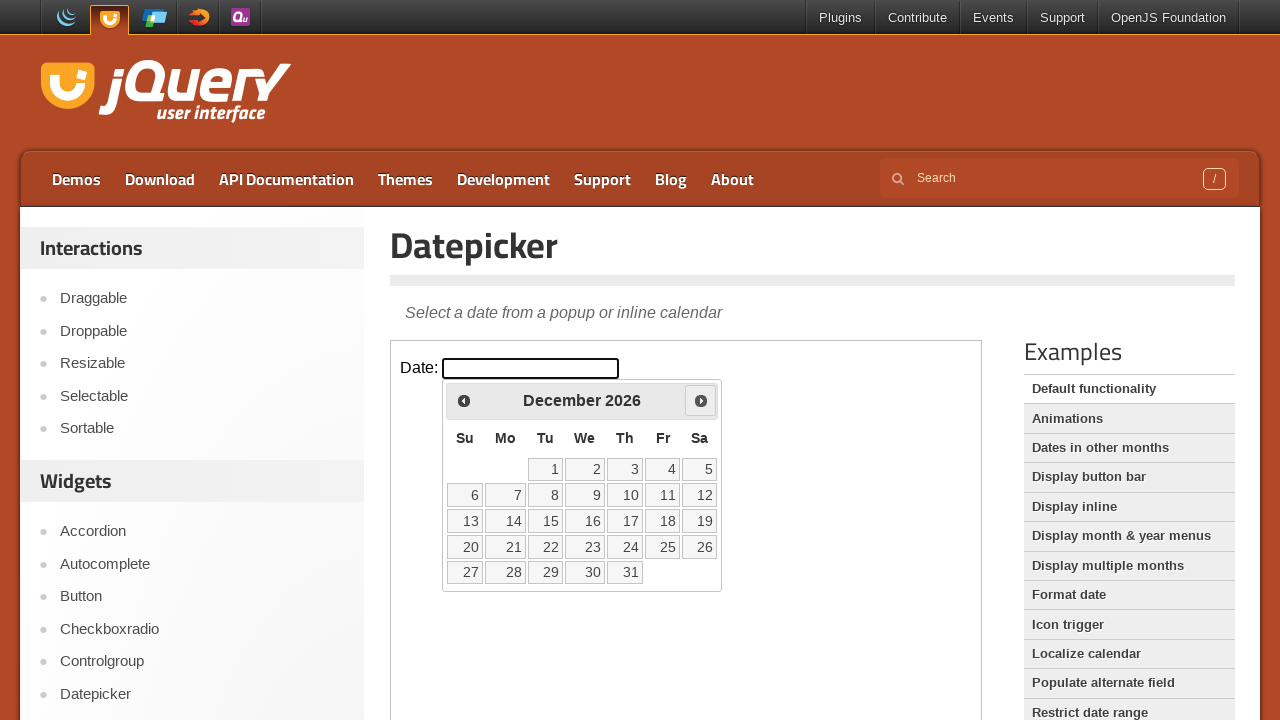

Clicked Next button to navigate forward at (701, 400) on iframe >> nth=0 >> internal:control=enter-frame >> xpath=//a[@title='Next']
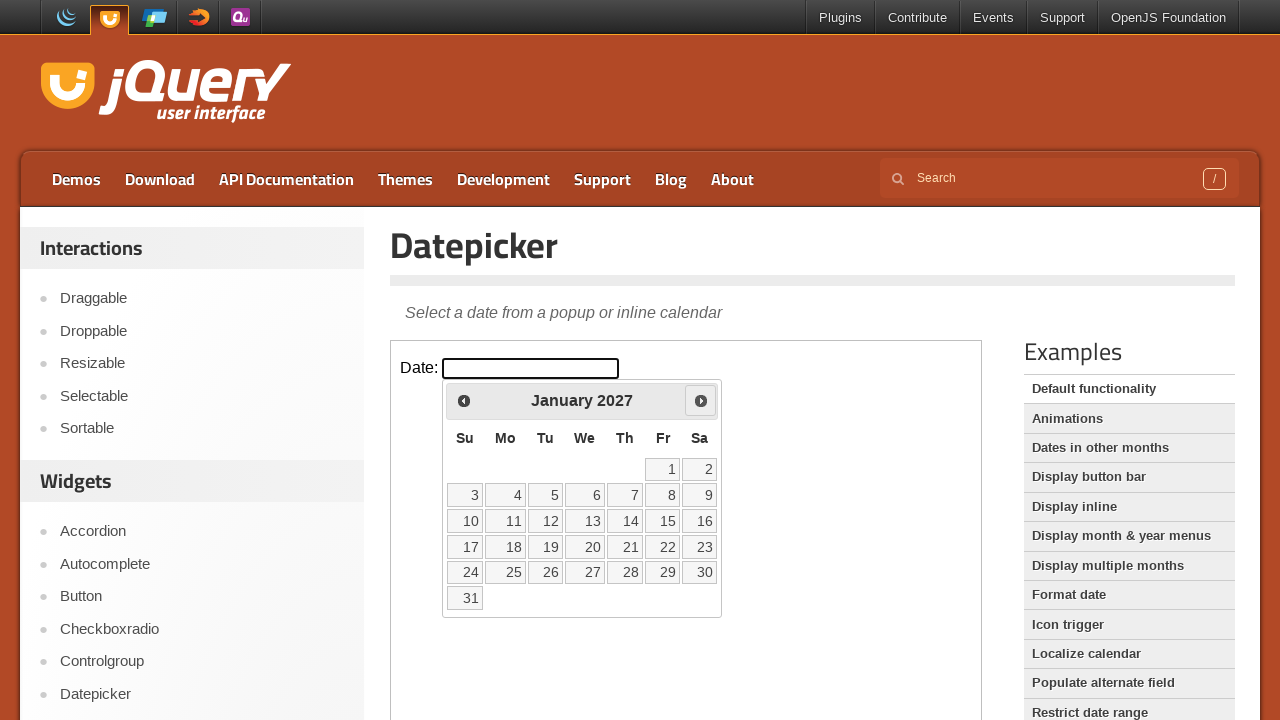

Retrieved current month: January
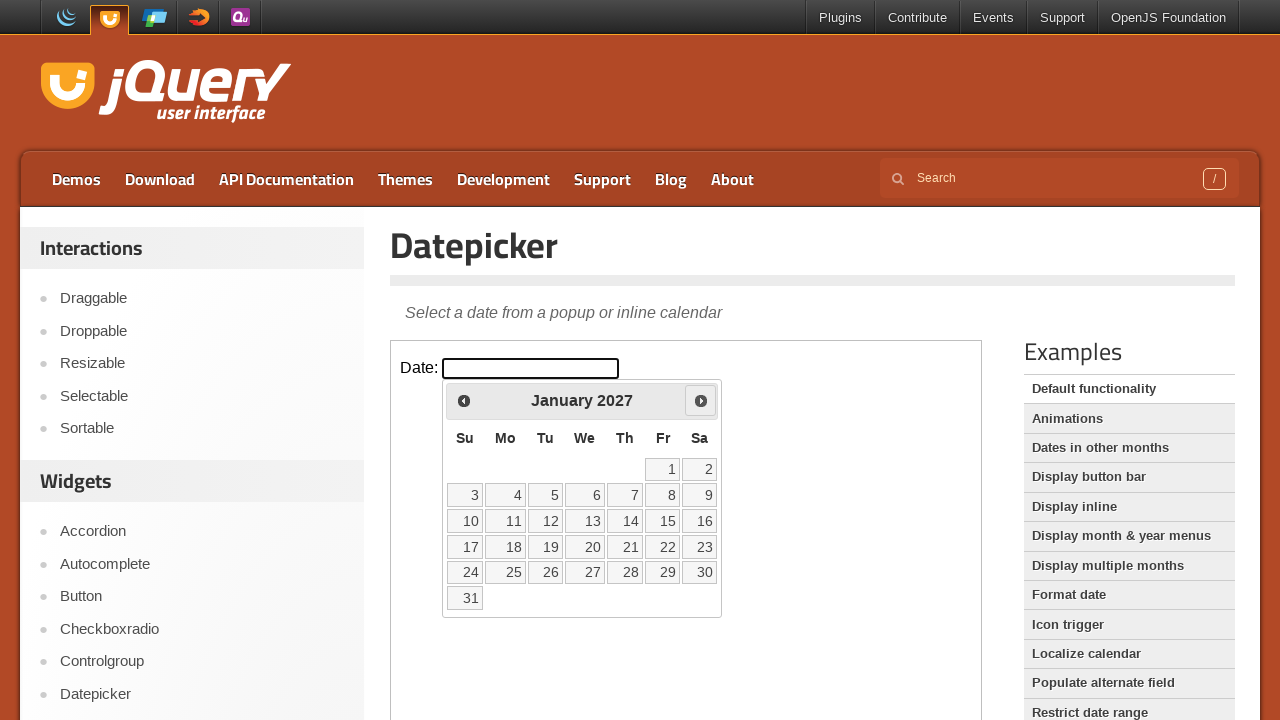

Retrieved current year: 2027
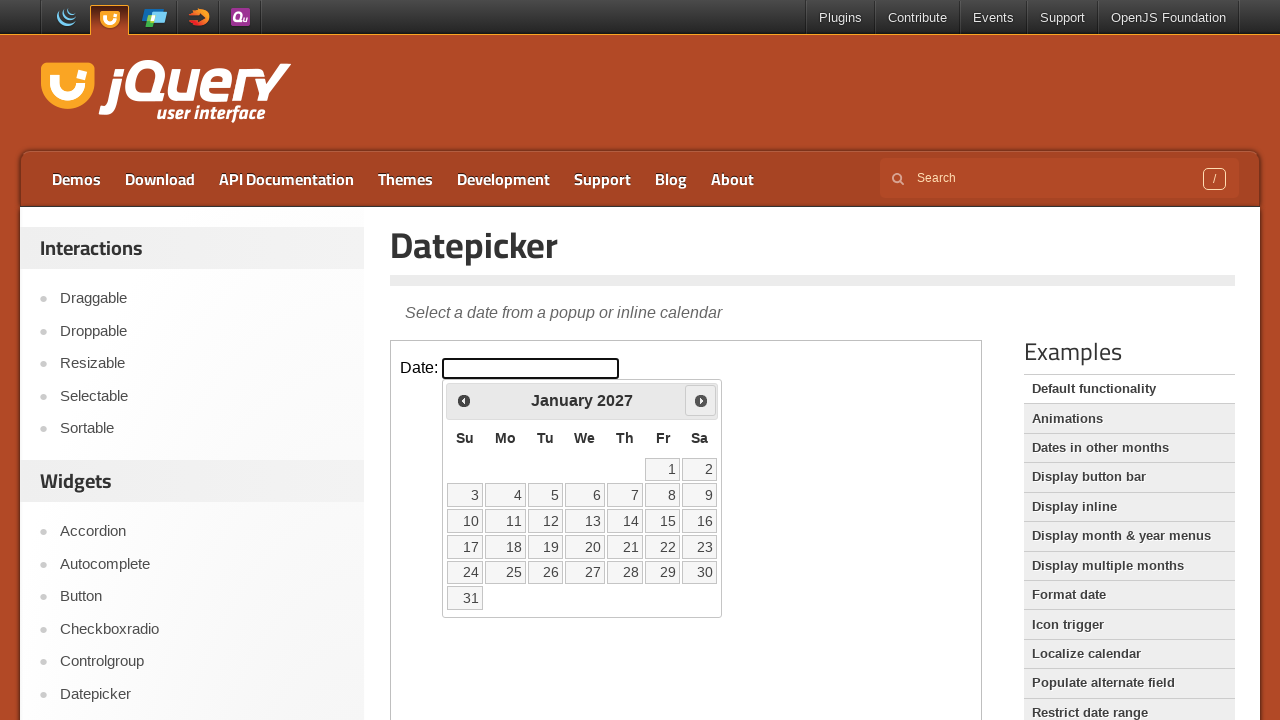

Clicked Next button to navigate forward at (701, 400) on iframe >> nth=0 >> internal:control=enter-frame >> xpath=//a[@title='Next']
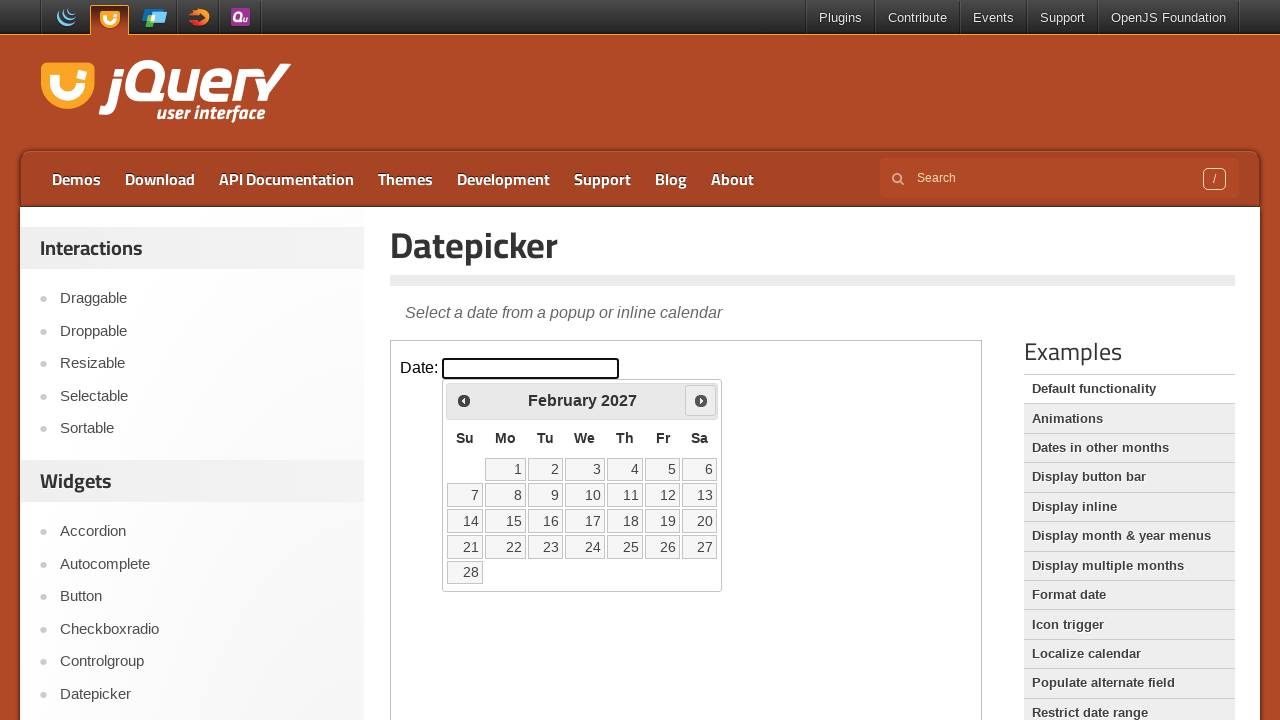

Retrieved current month: February
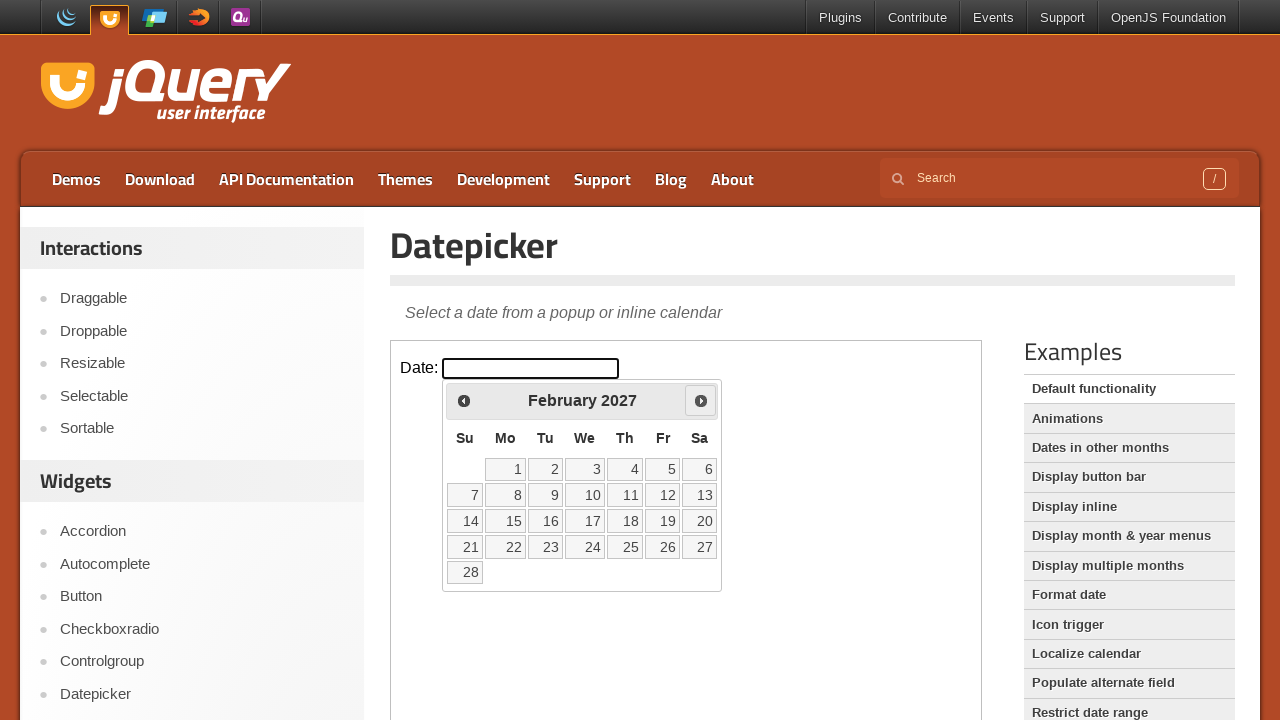

Retrieved current year: 2027
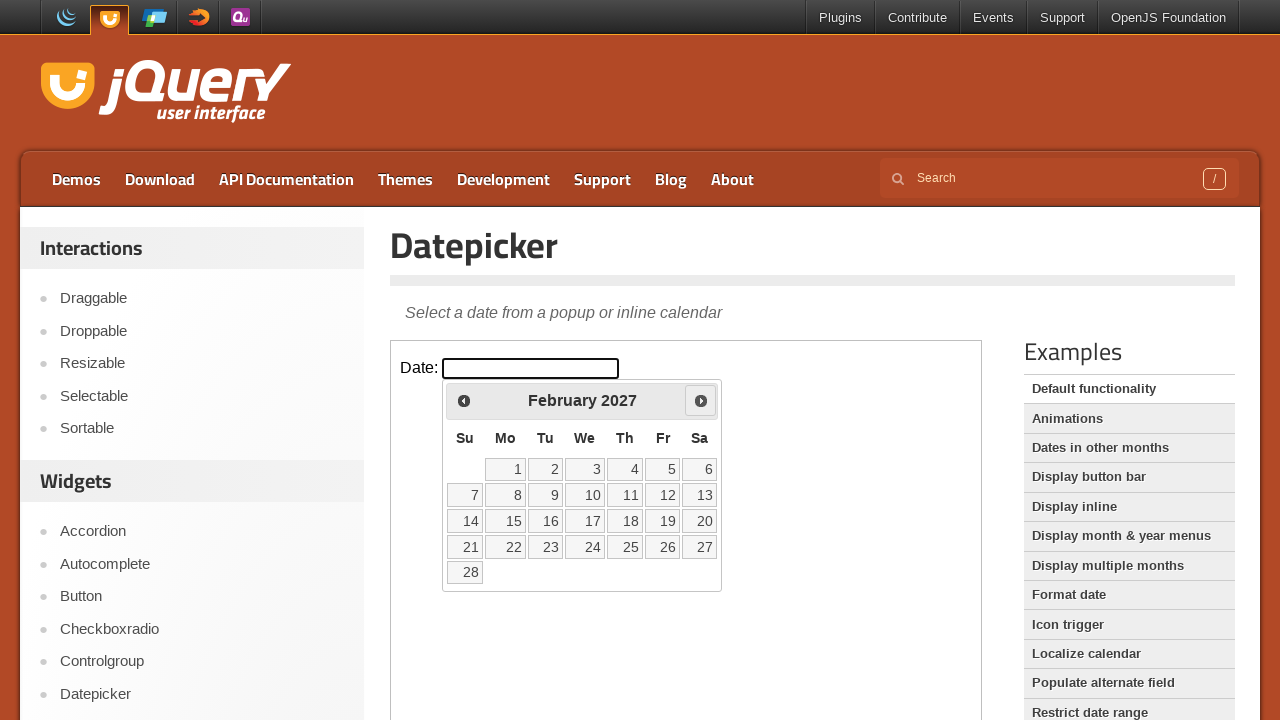

Clicked Next button to navigate forward at (701, 400) on iframe >> nth=0 >> internal:control=enter-frame >> xpath=//a[@title='Next']
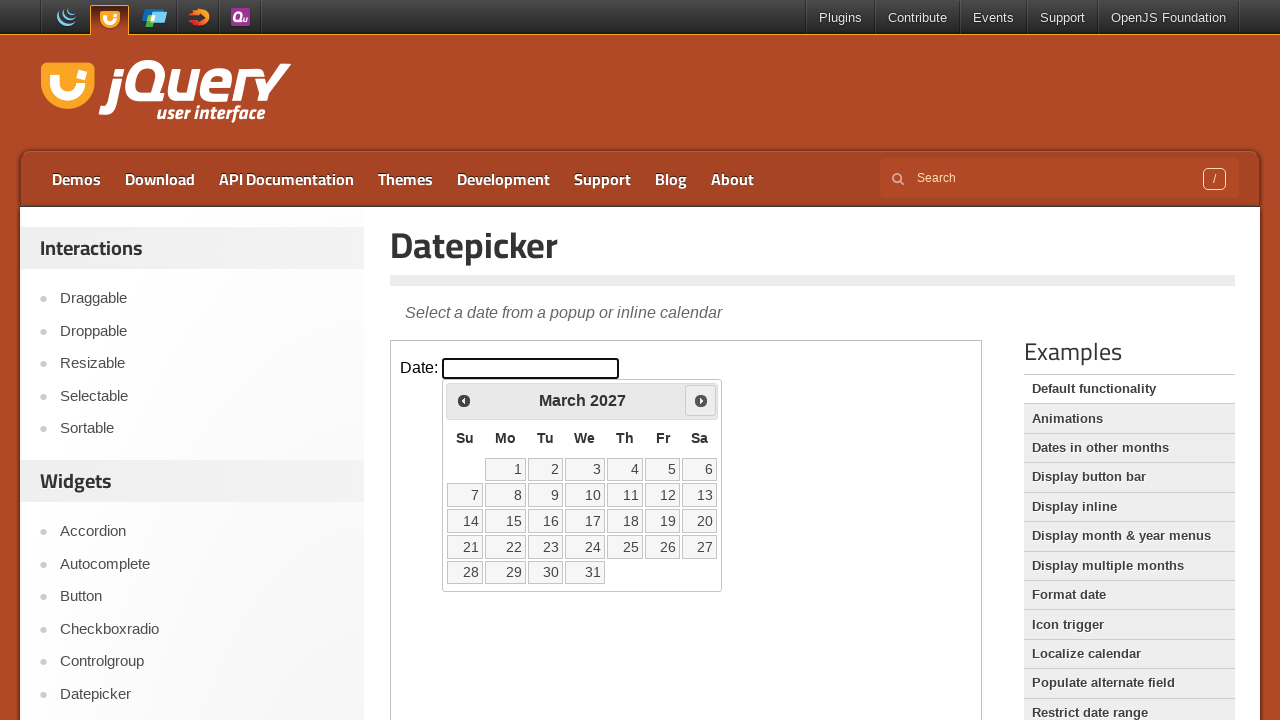

Retrieved current month: March
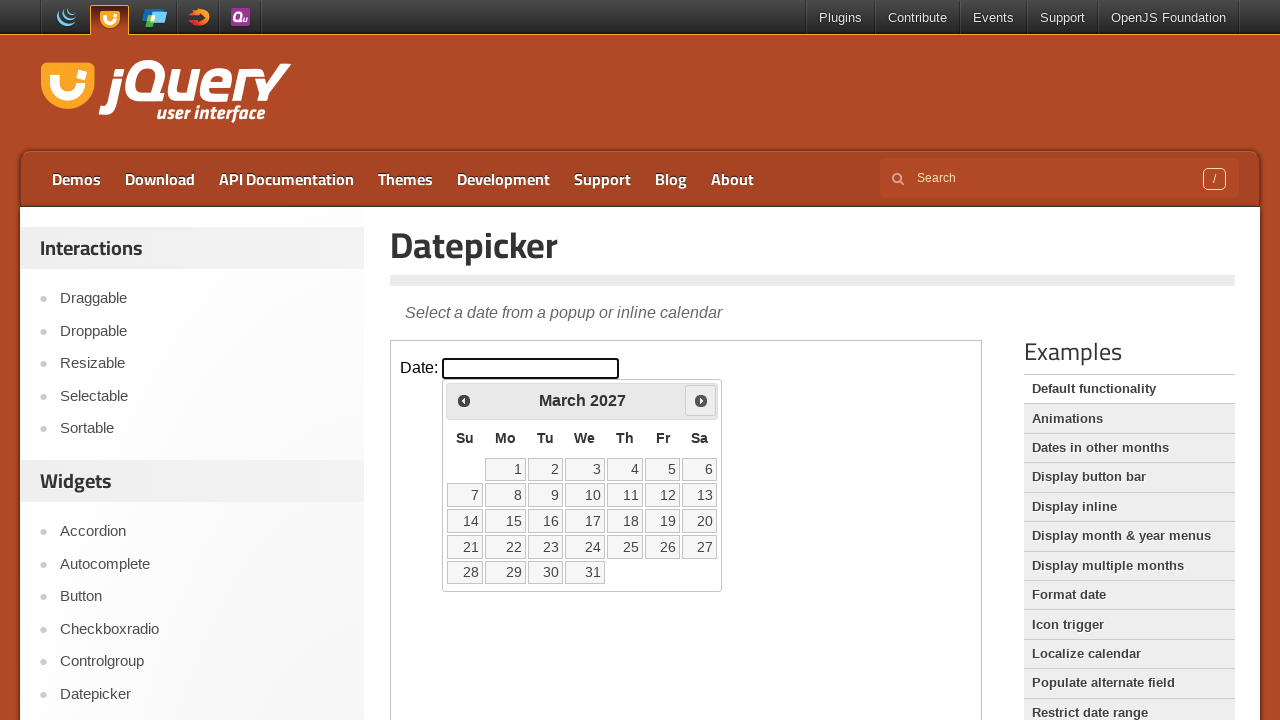

Retrieved current year: 2027
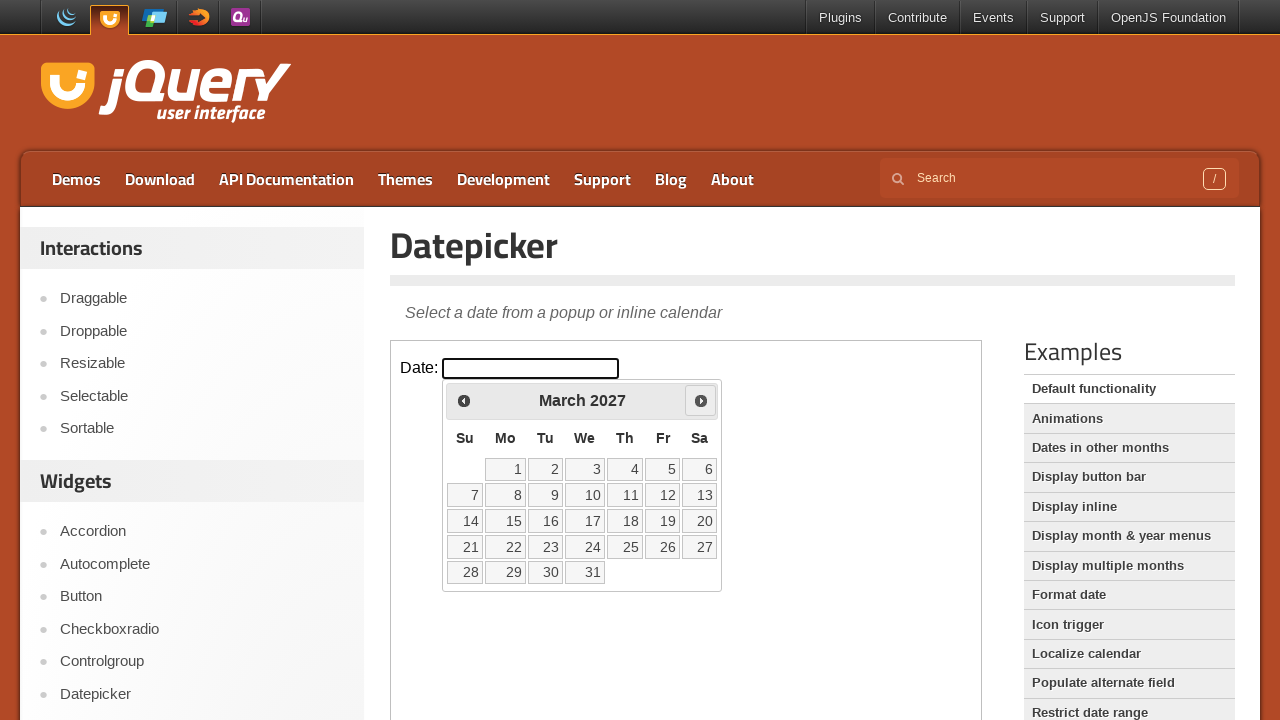

Clicked Next button to navigate forward at (701, 400) on iframe >> nth=0 >> internal:control=enter-frame >> xpath=//a[@title='Next']
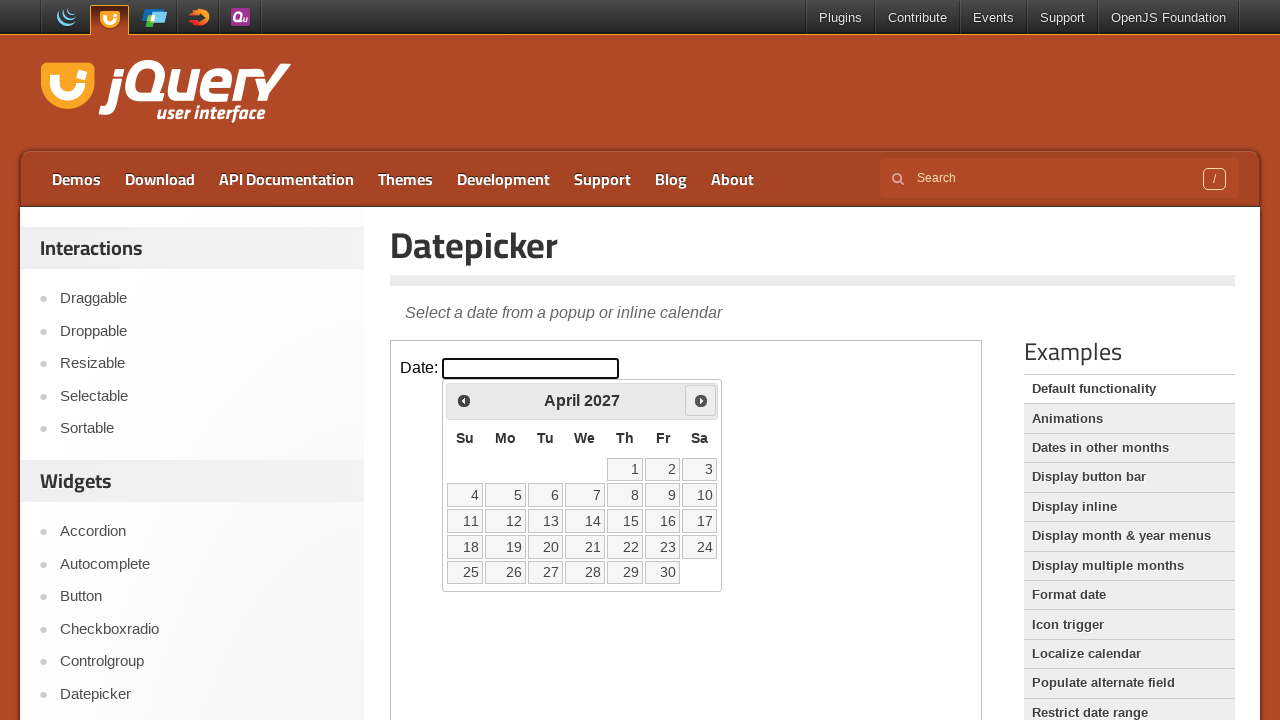

Retrieved current month: April
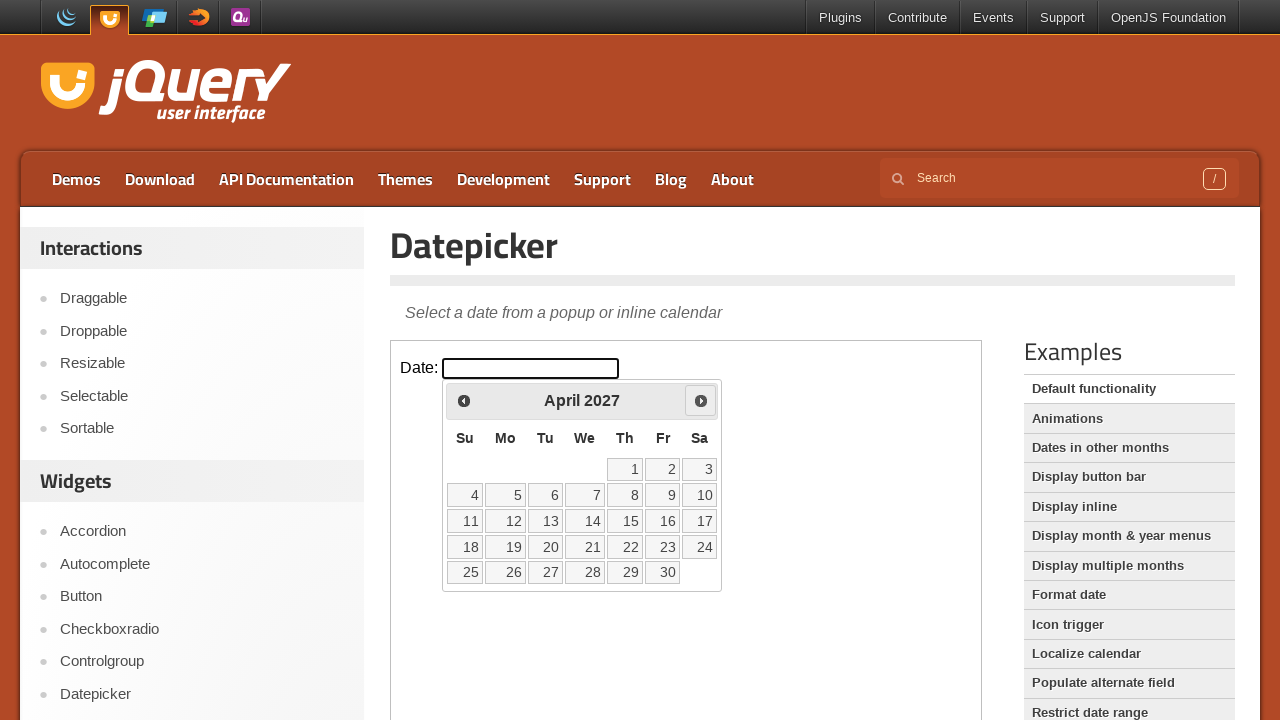

Retrieved current year: 2027
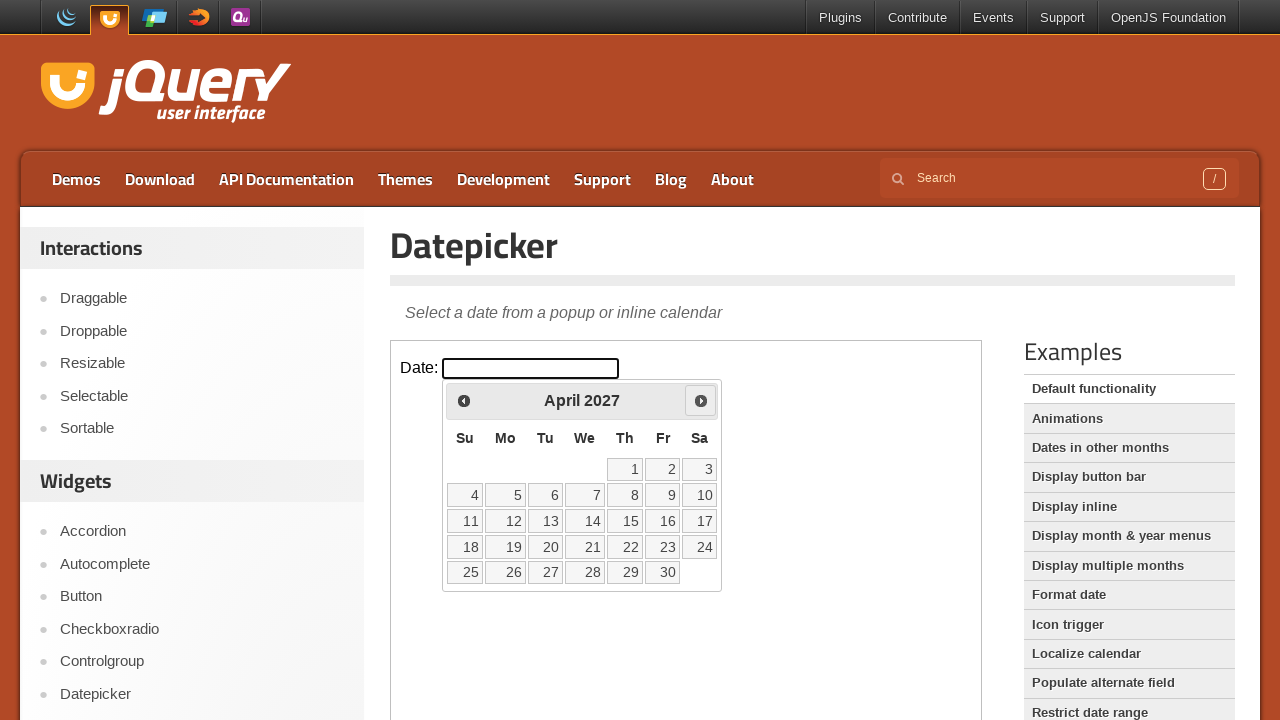

Clicked Next button to navigate forward at (701, 400) on iframe >> nth=0 >> internal:control=enter-frame >> xpath=//a[@title='Next']
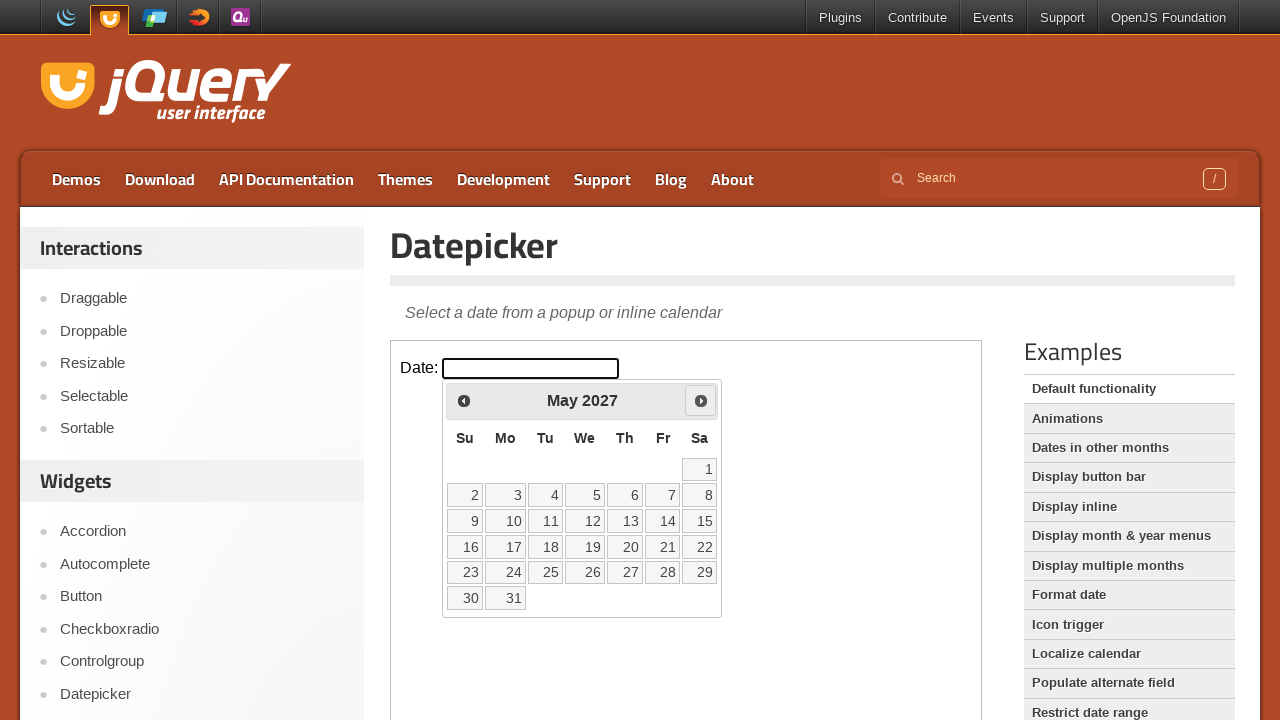

Retrieved current month: May
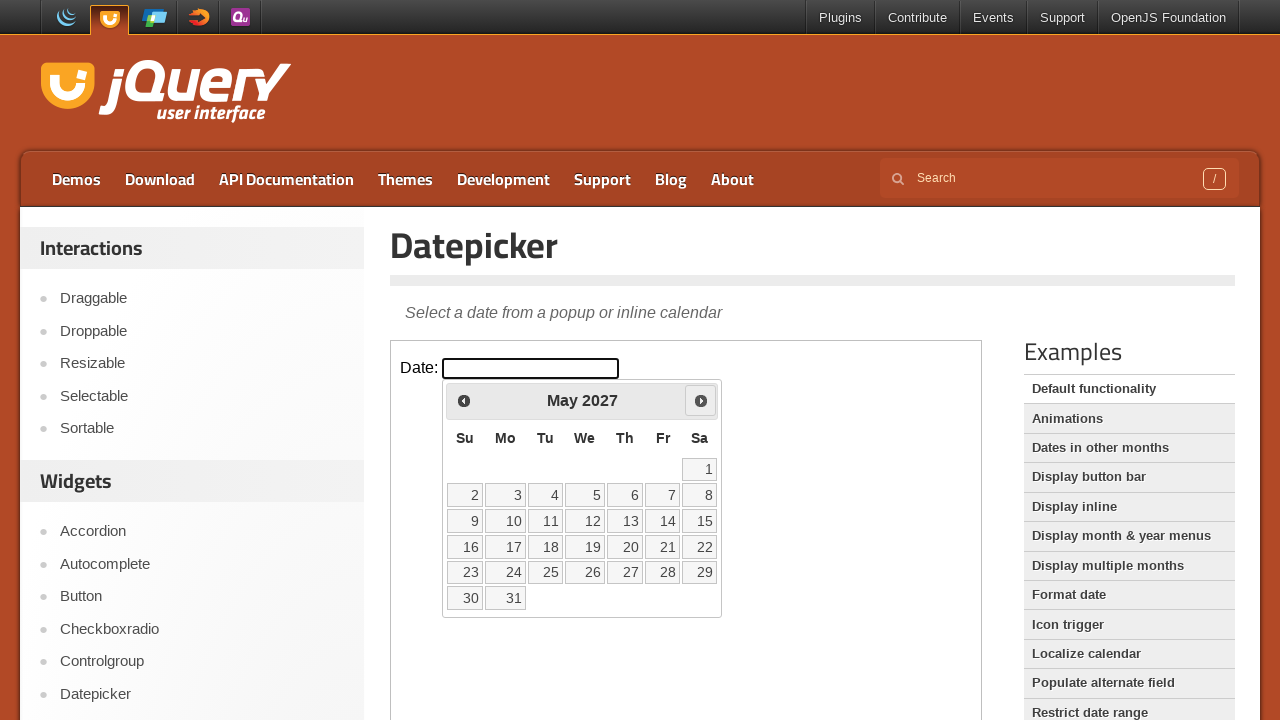

Retrieved current year: 2027
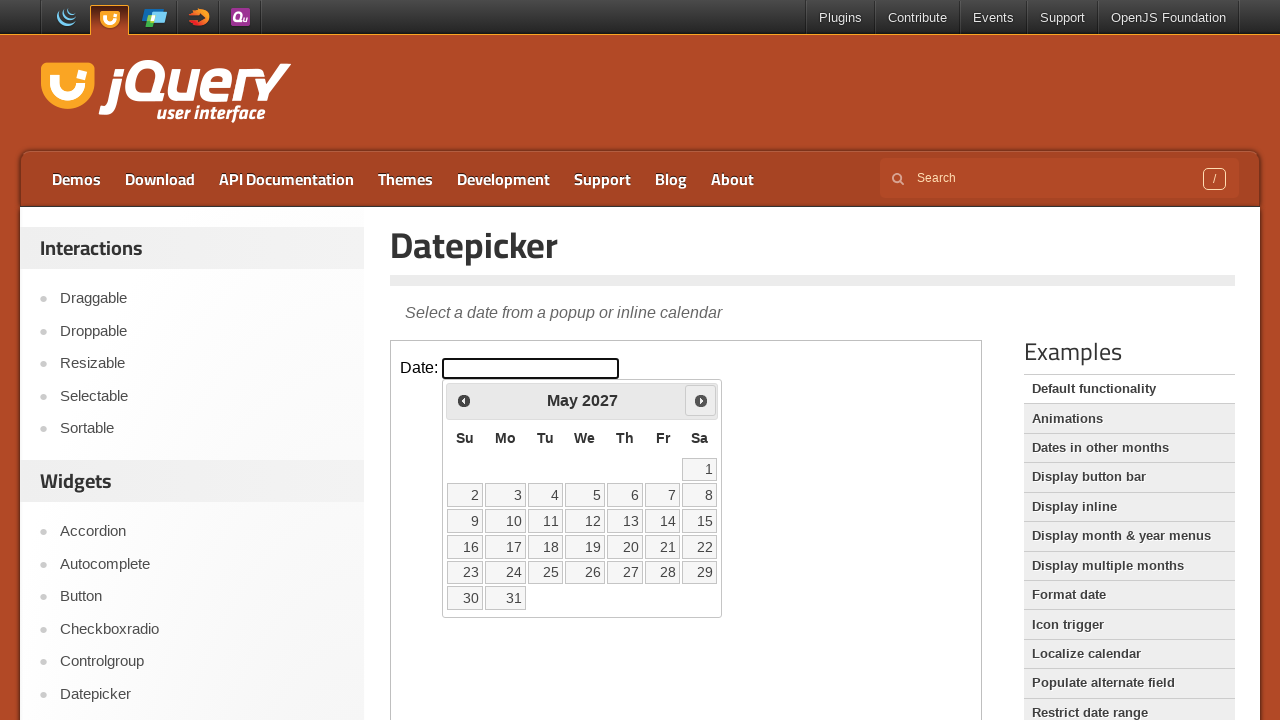

Reached target month/year: May 2027
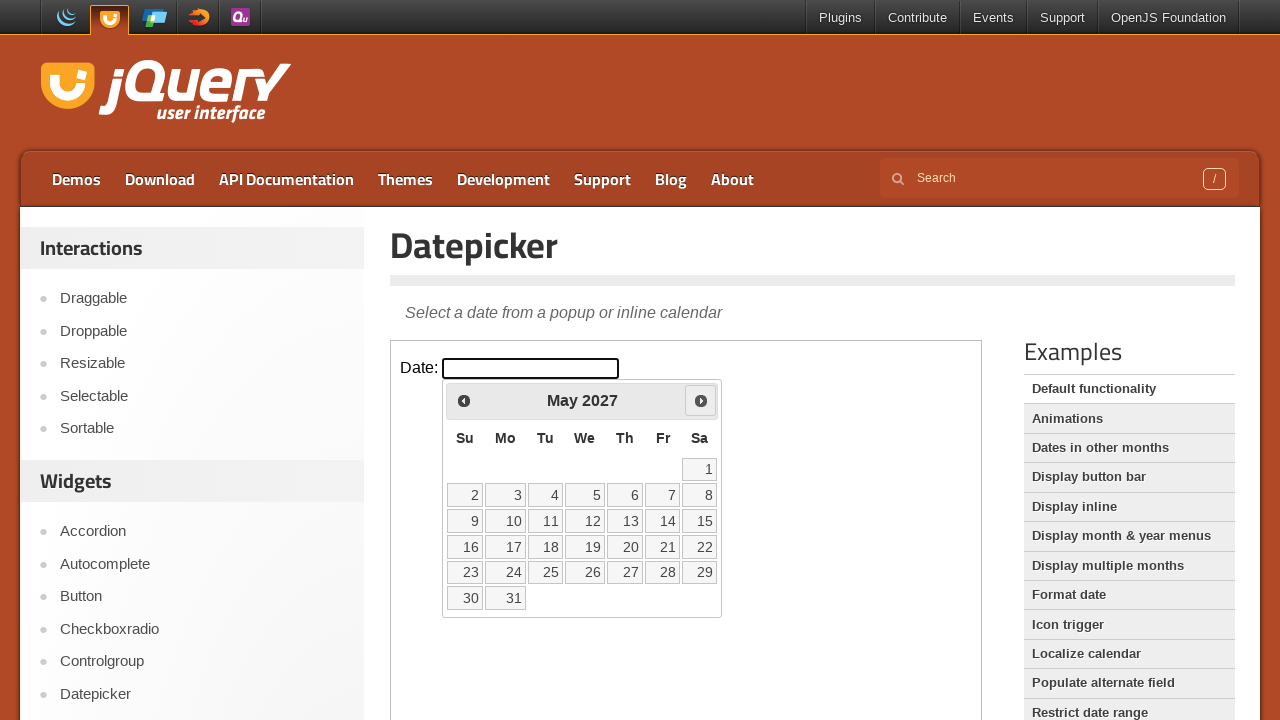

Located all date links in calendar
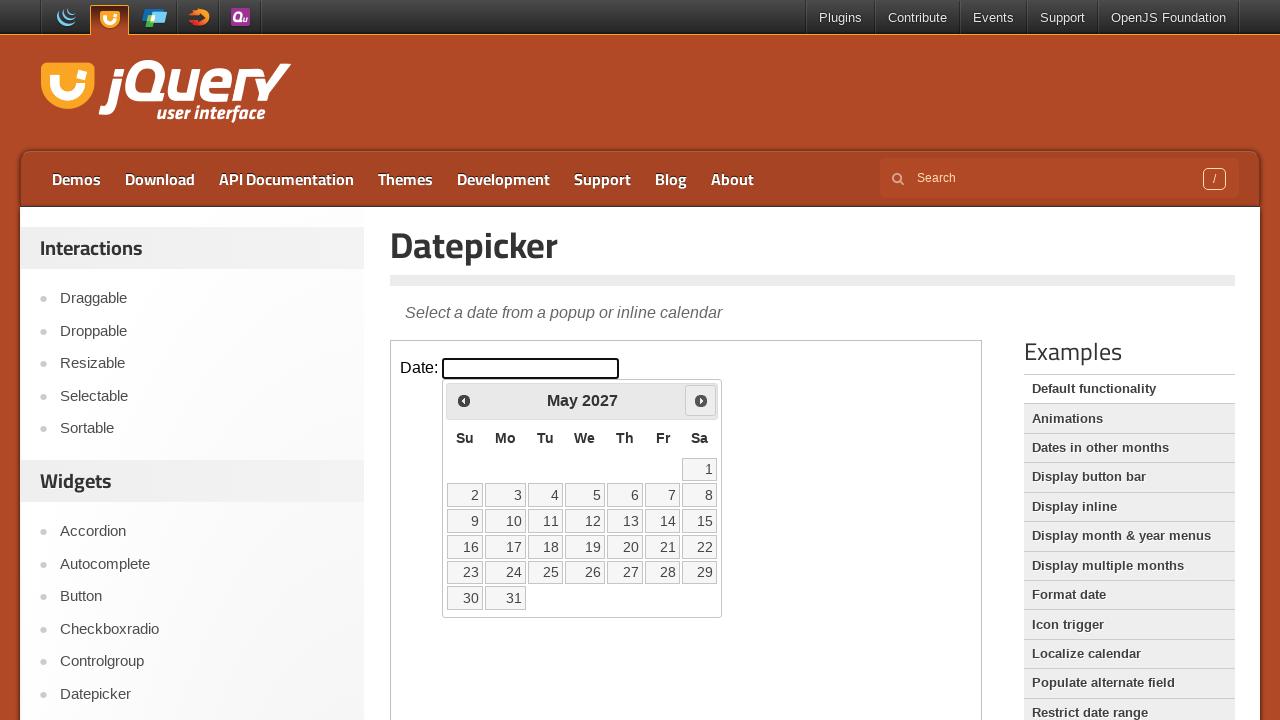

Checked date link: 1
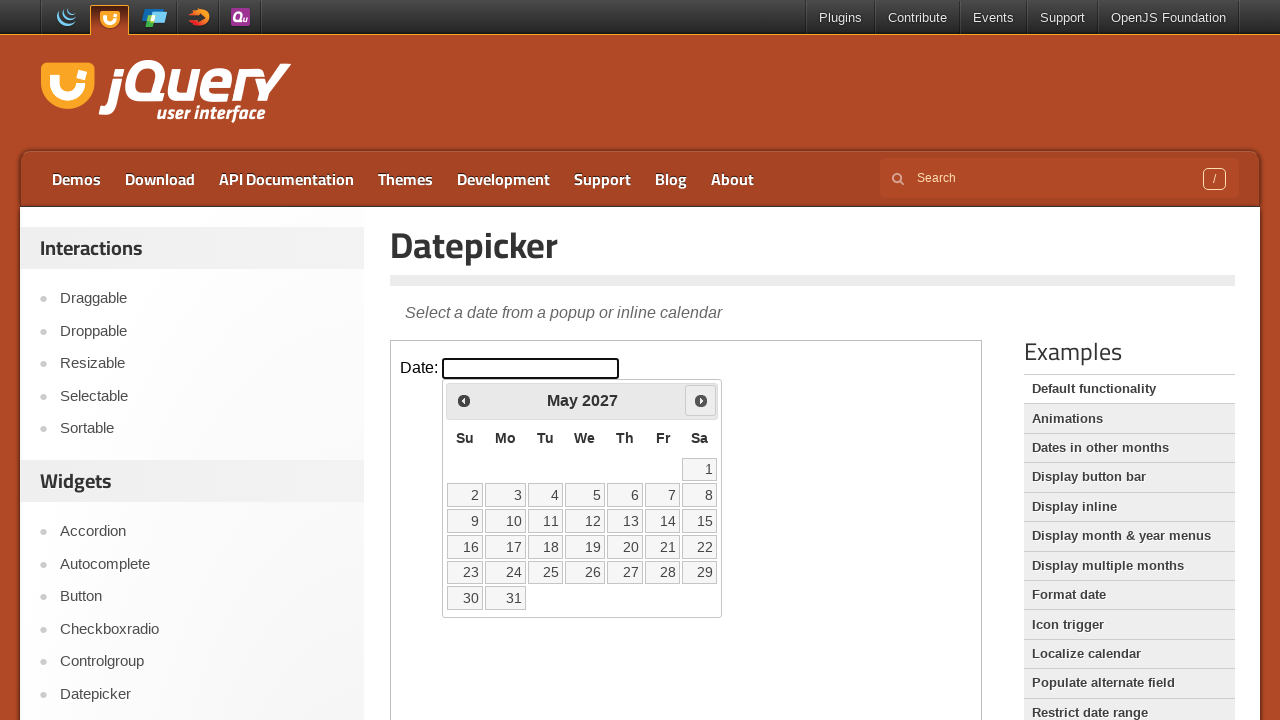

Checked date link: 2
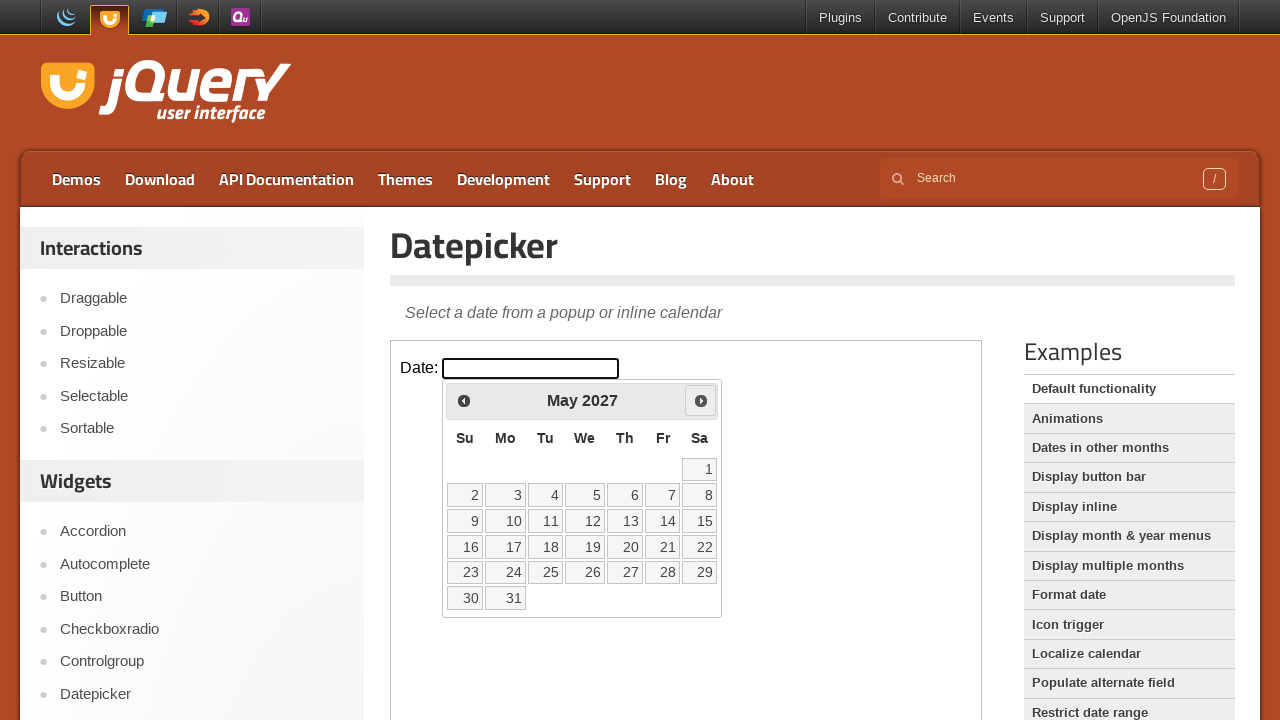

Checked date link: 3
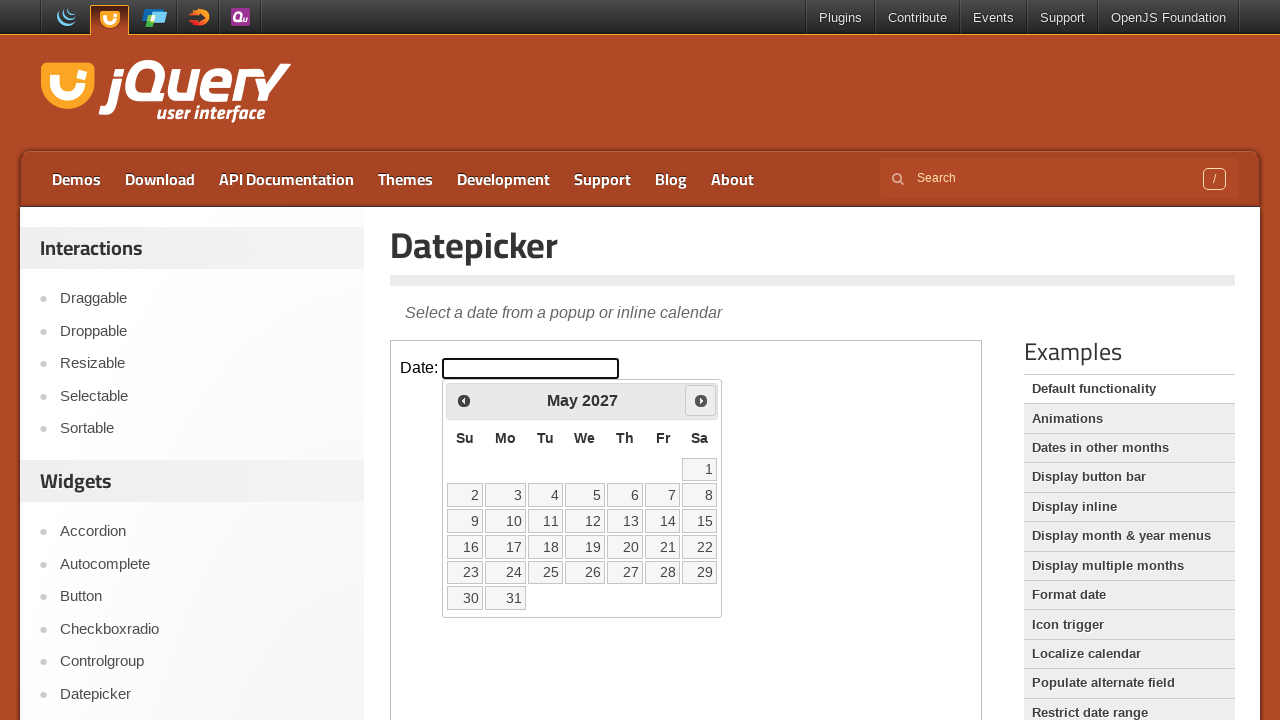

Checked date link: 4
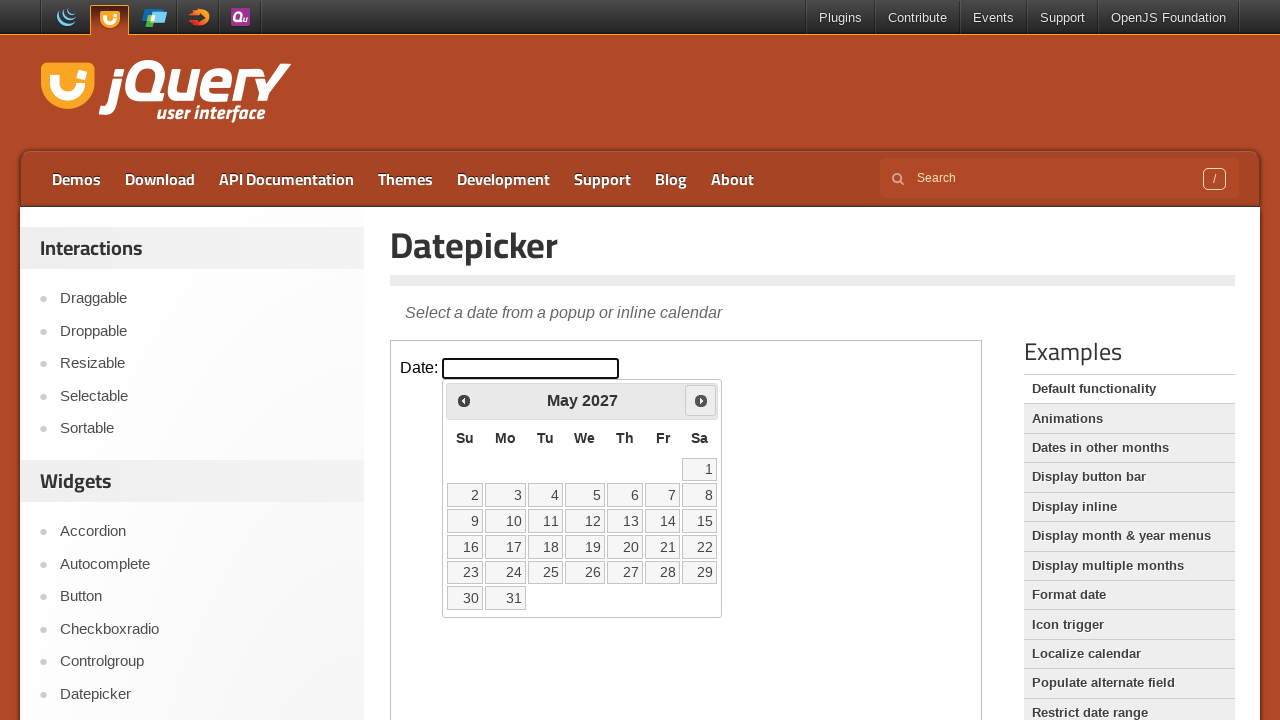

Checked date link: 5
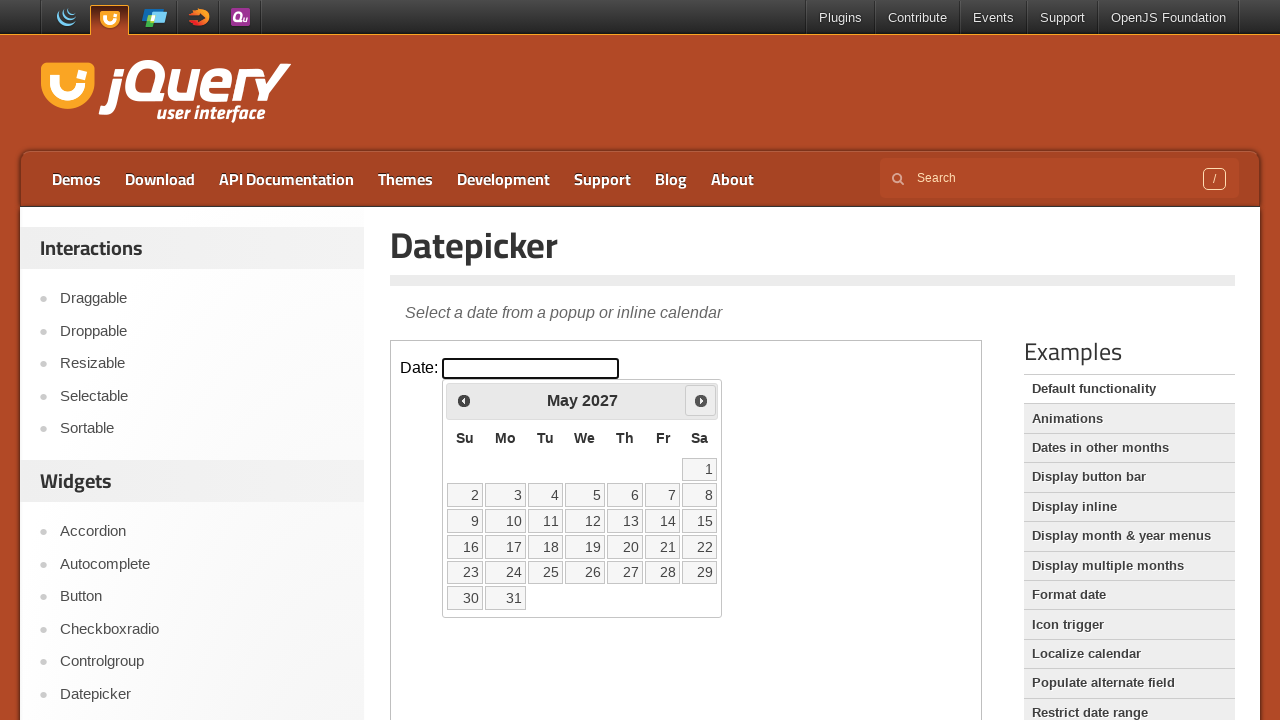

Checked date link: 6
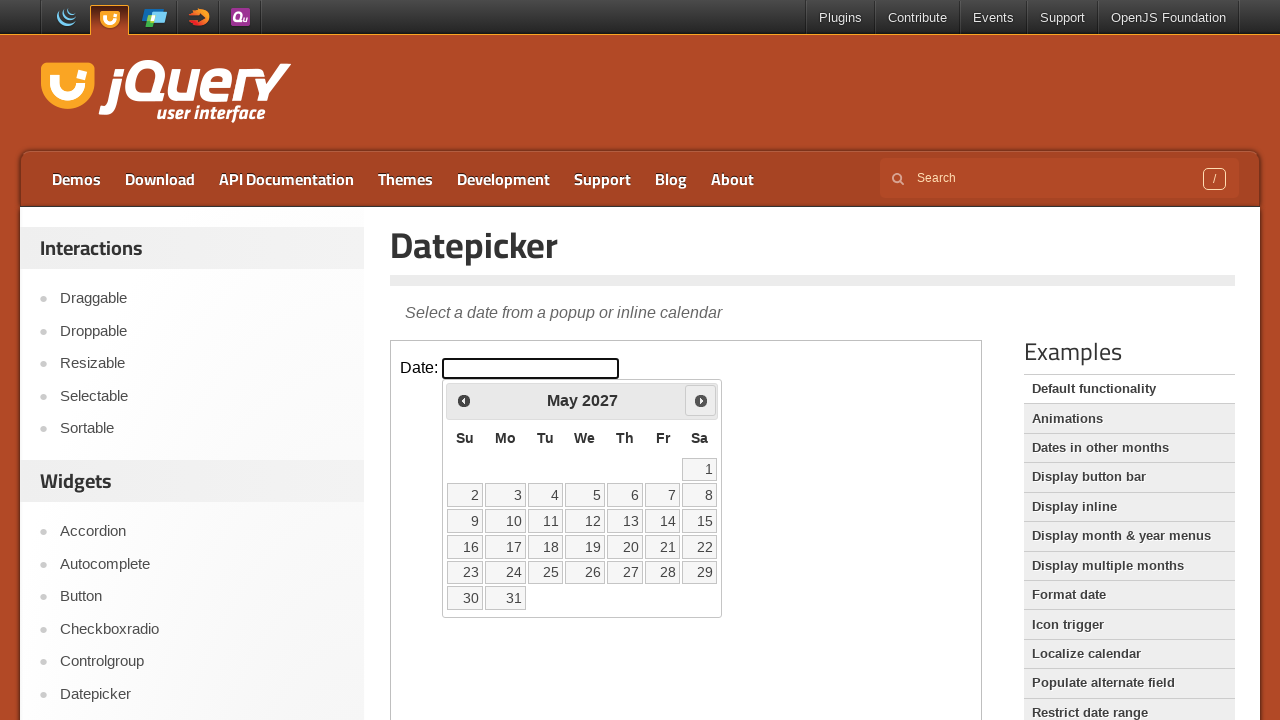

Checked date link: 7
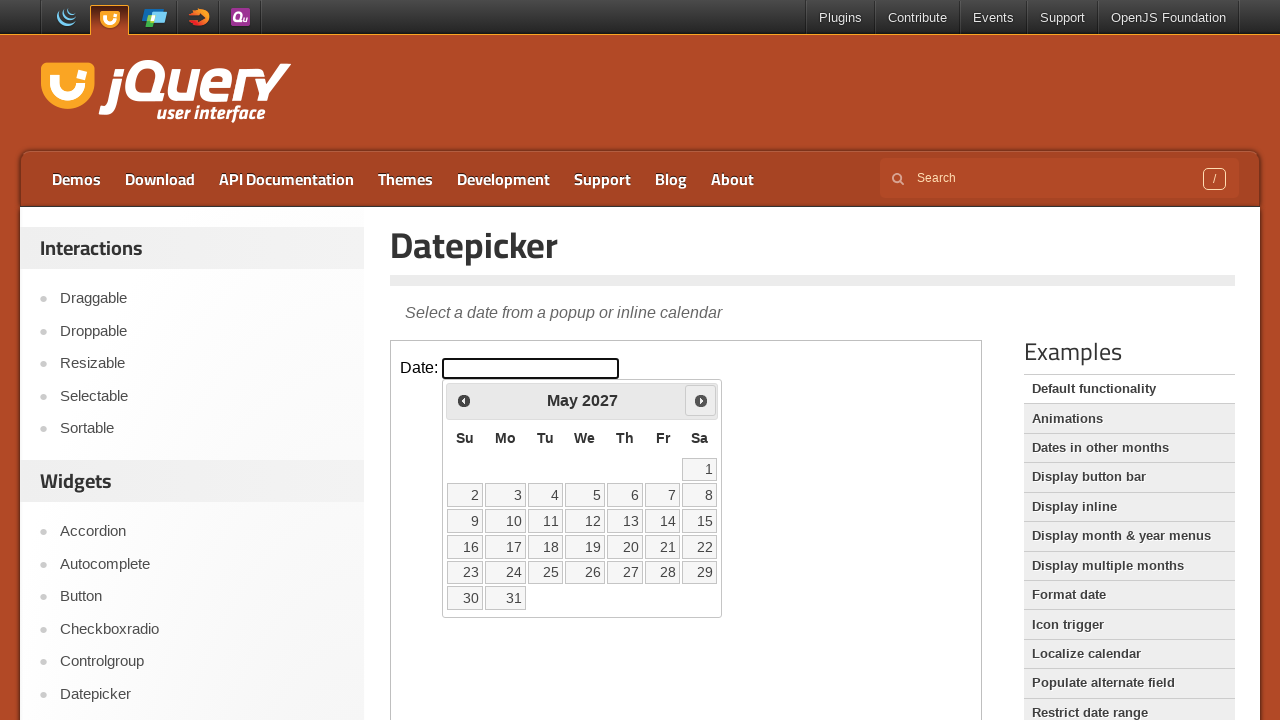

Checked date link: 8
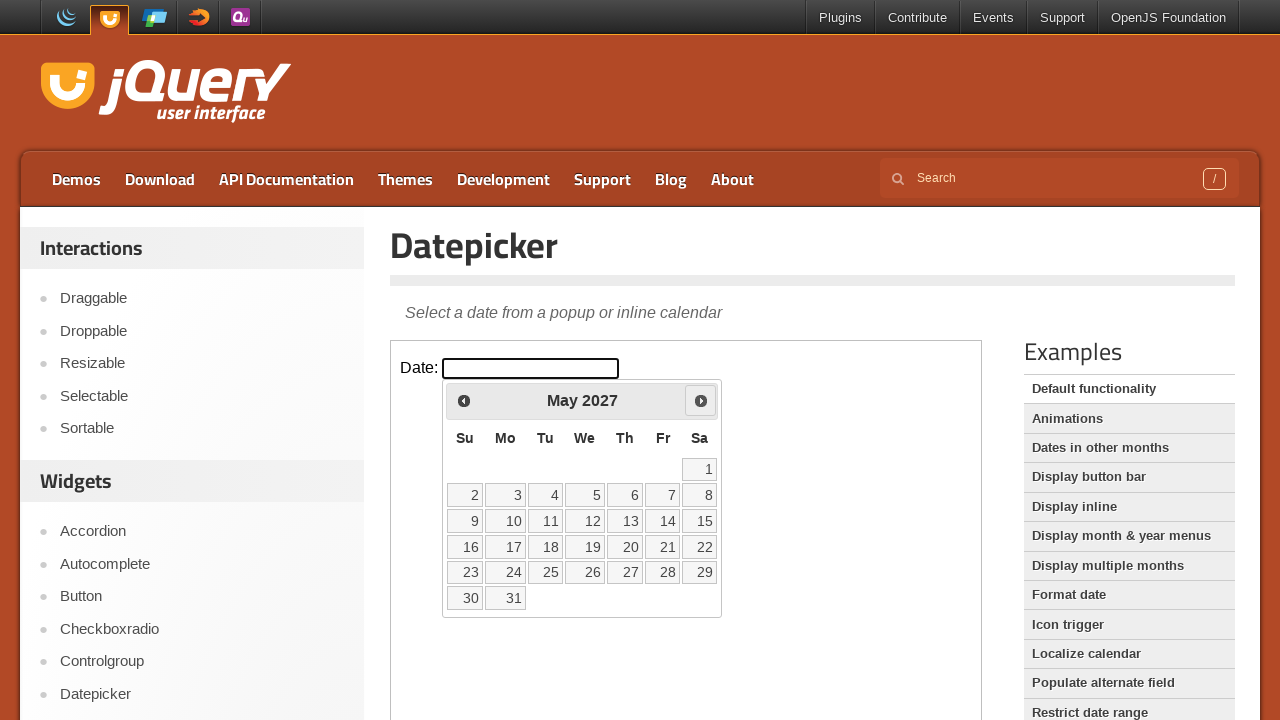

Checked date link: 9
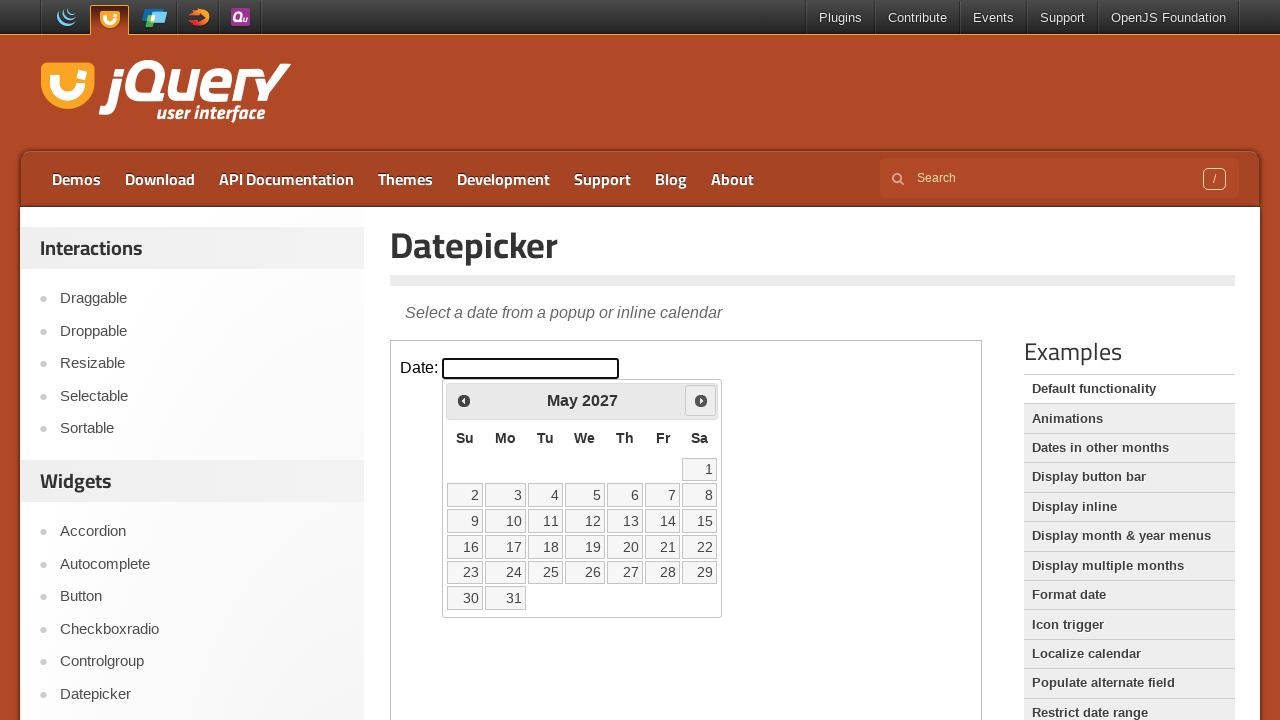

Checked date link: 10
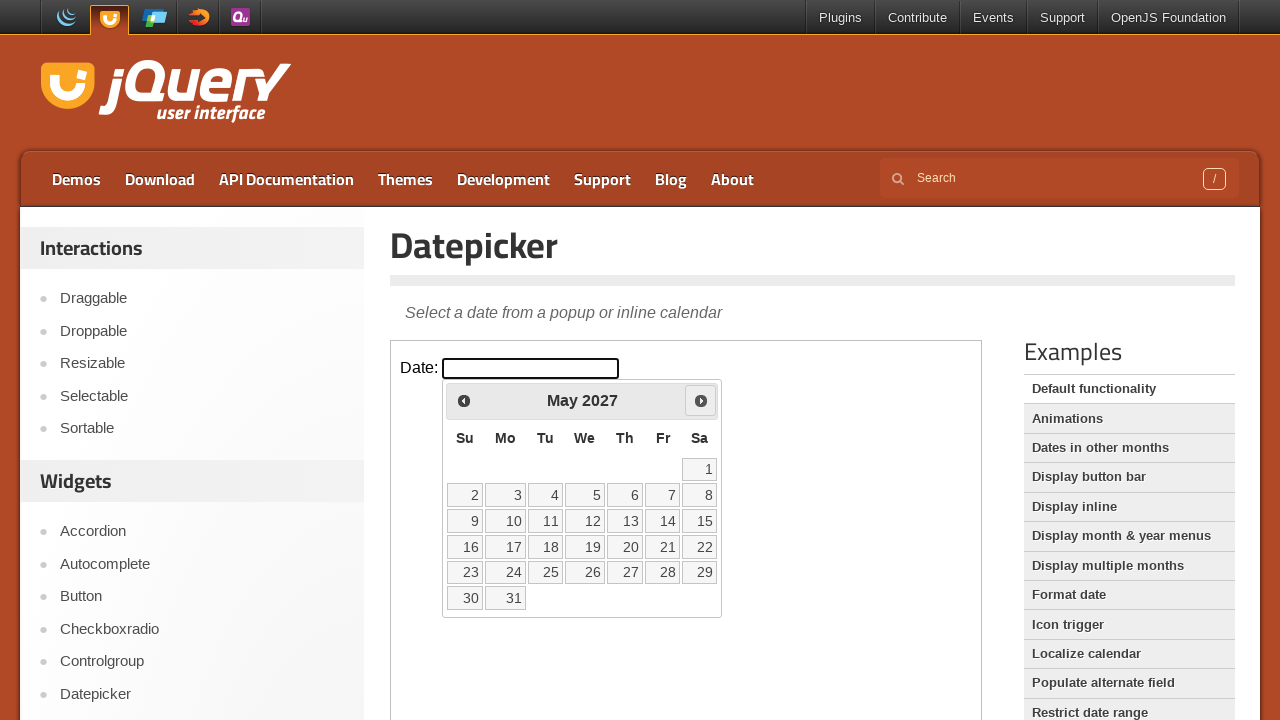

Checked date link: 11
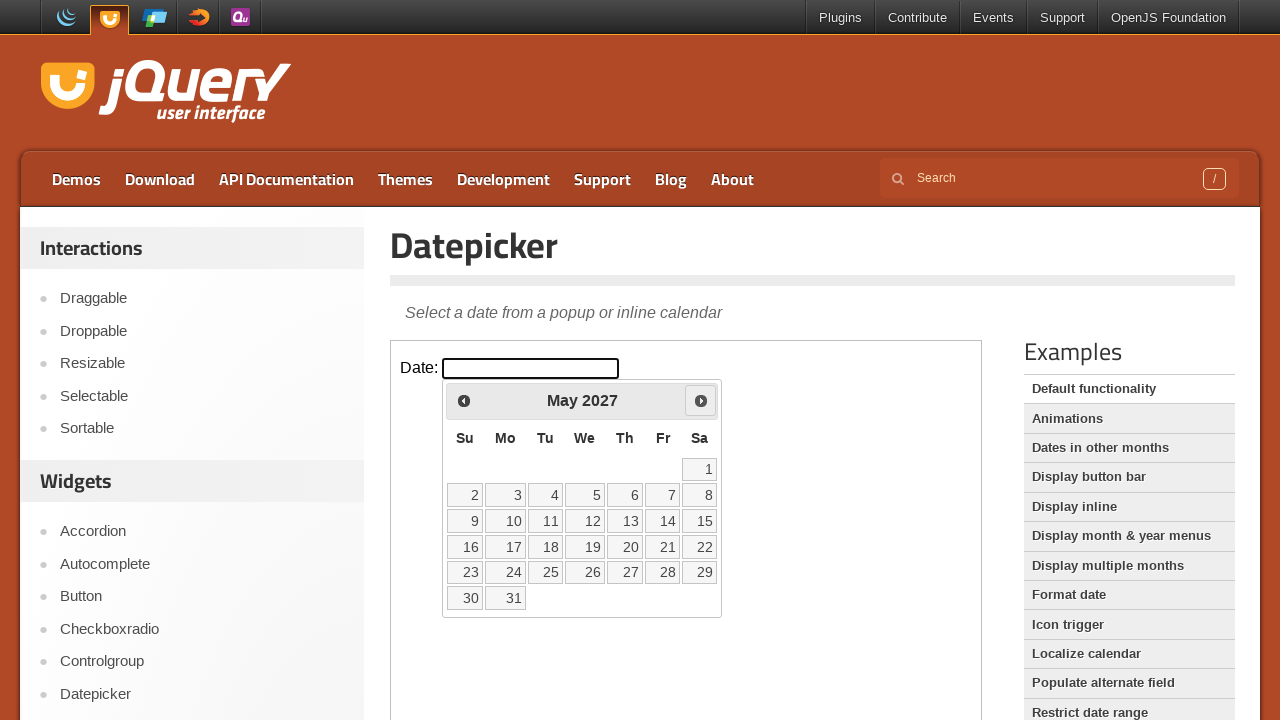

Checked date link: 12
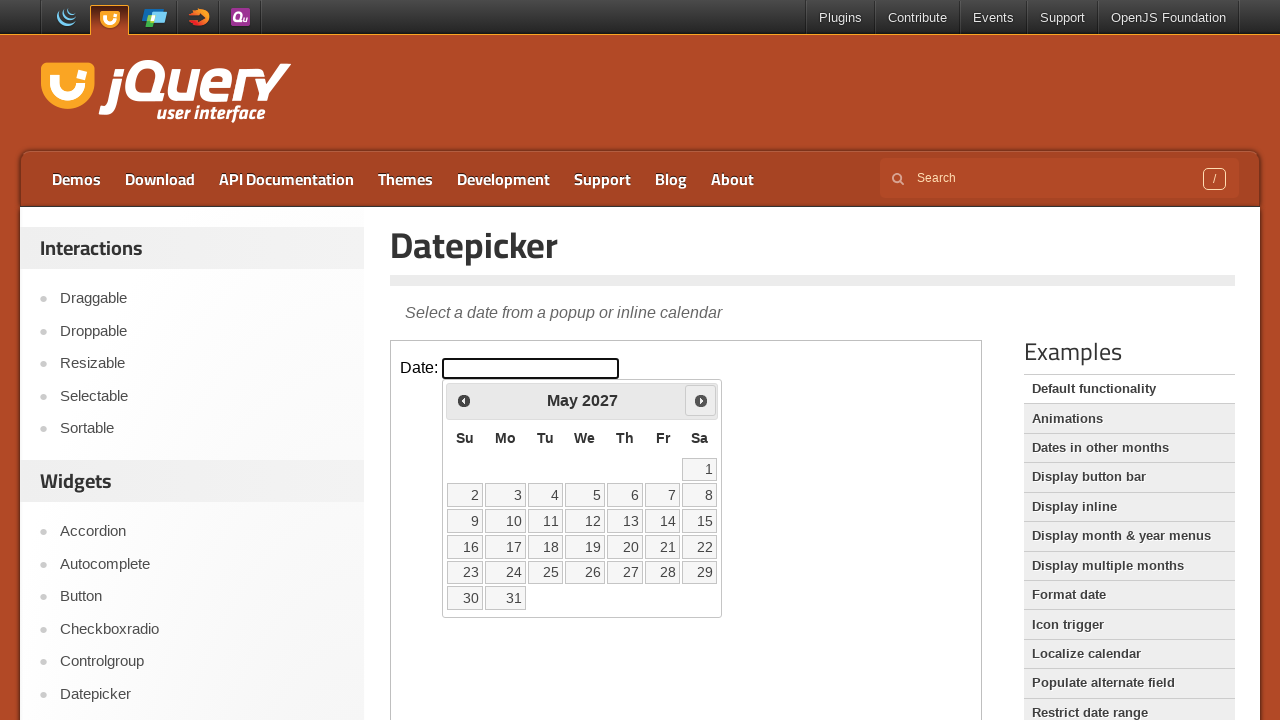

Checked date link: 13
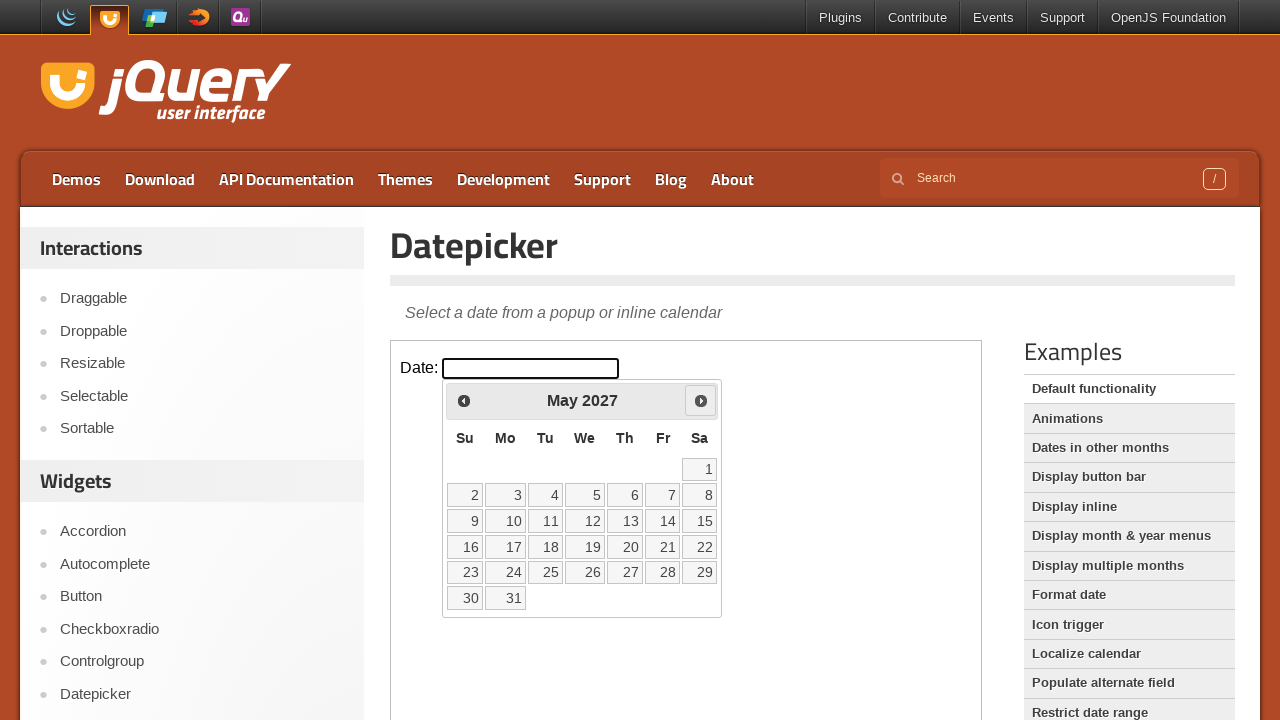

Checked date link: 14
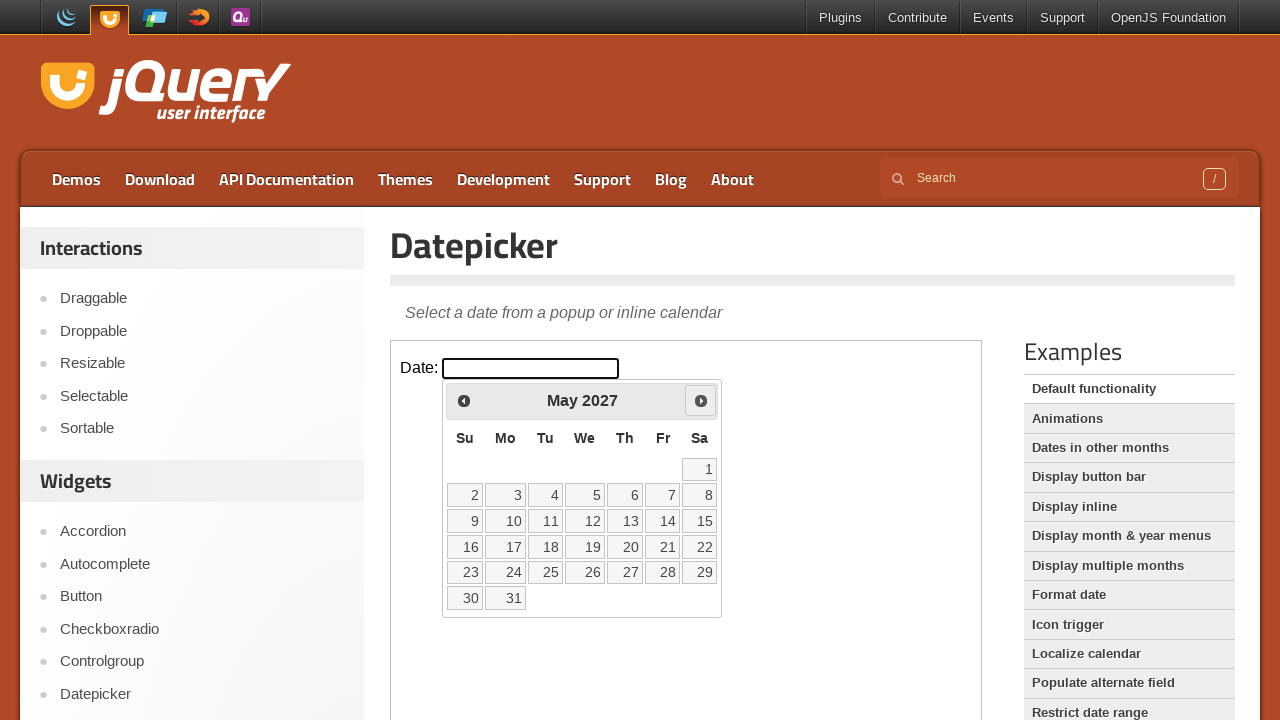

Checked date link: 15
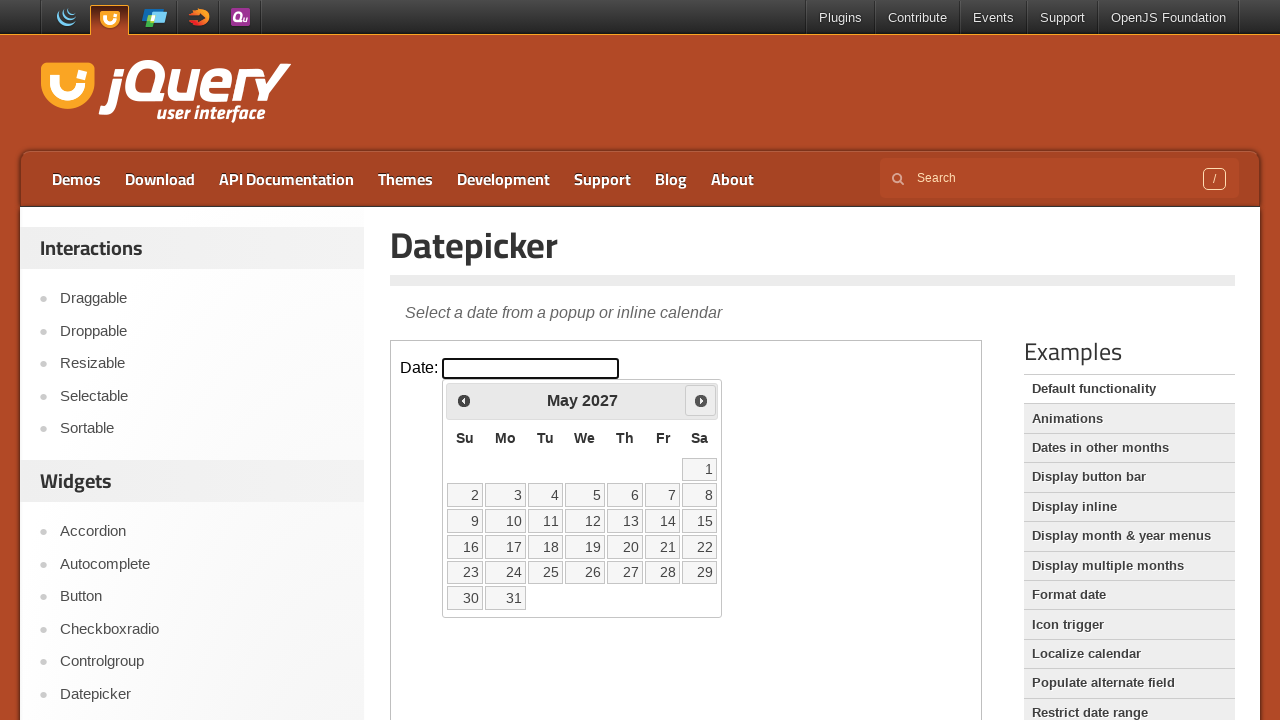

Checked date link: 16
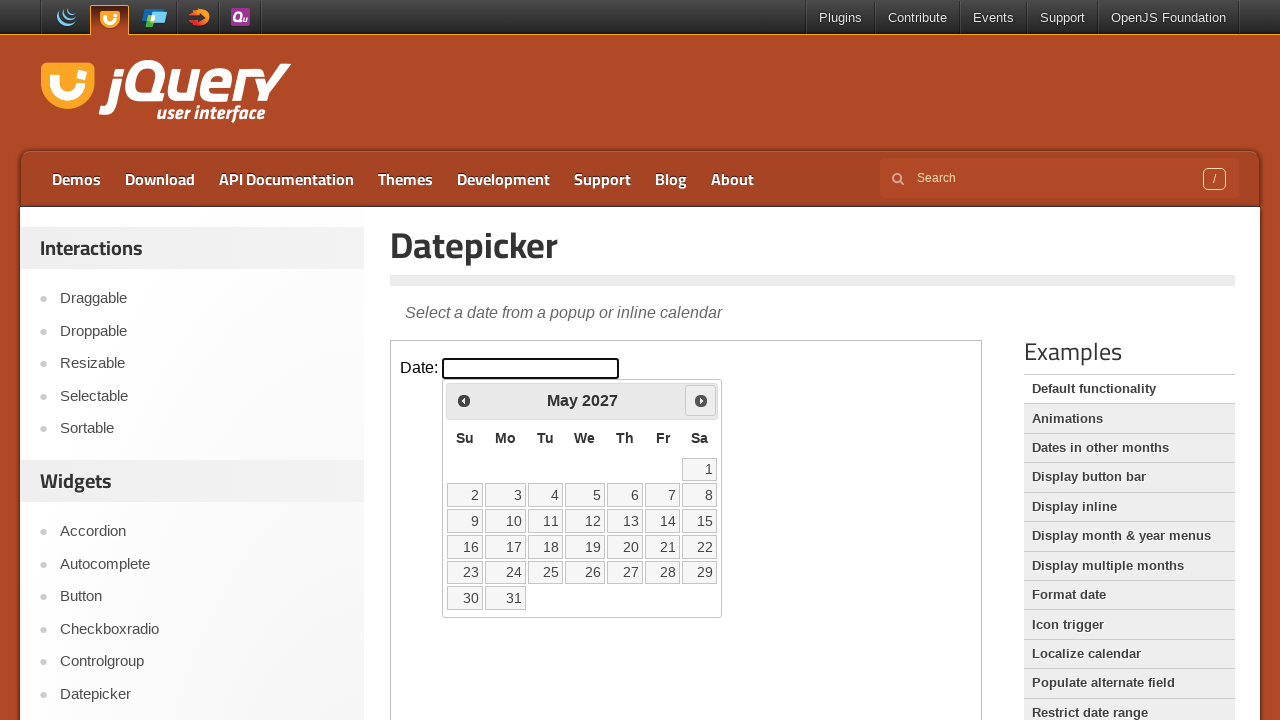

Checked date link: 17
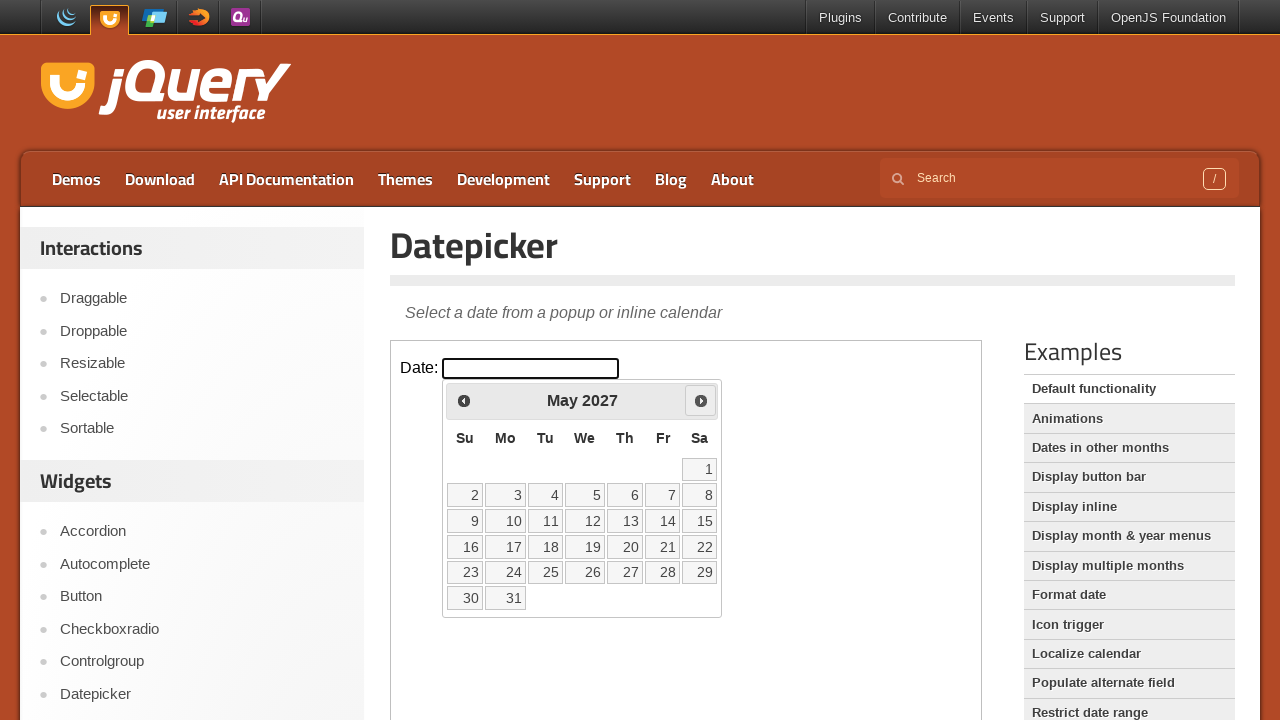

Checked date link: 18
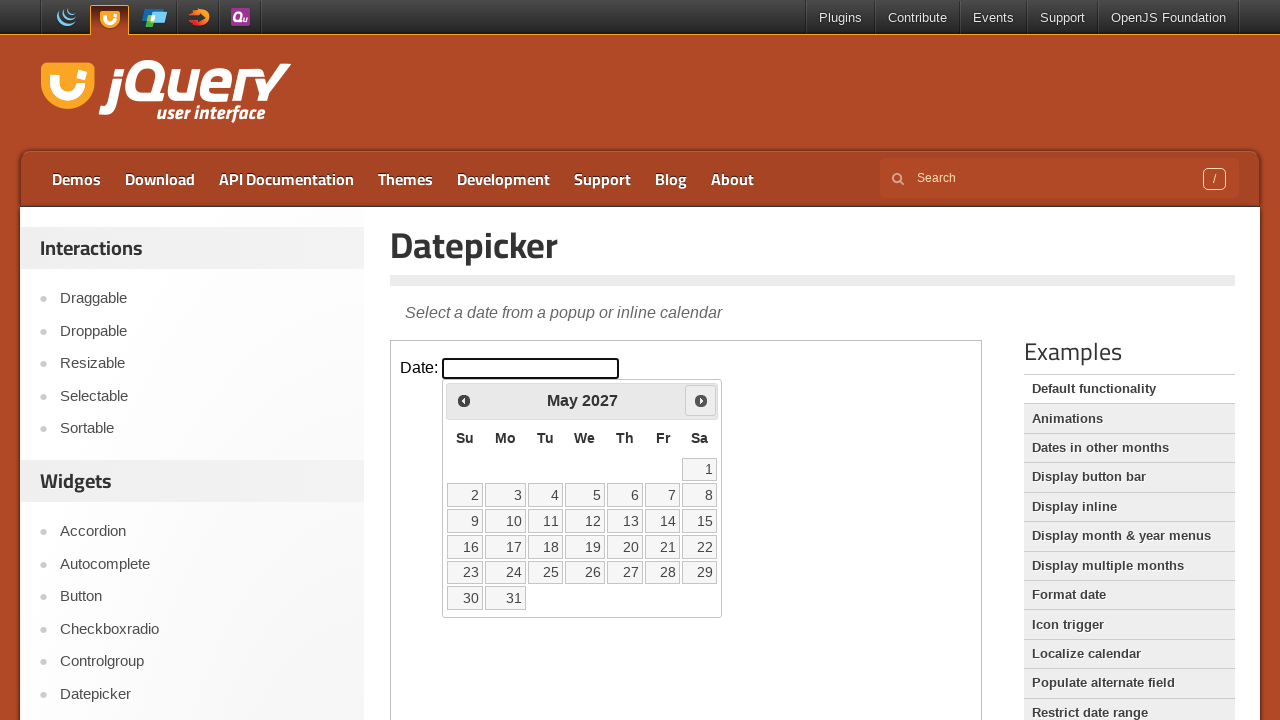

Checked date link: 19
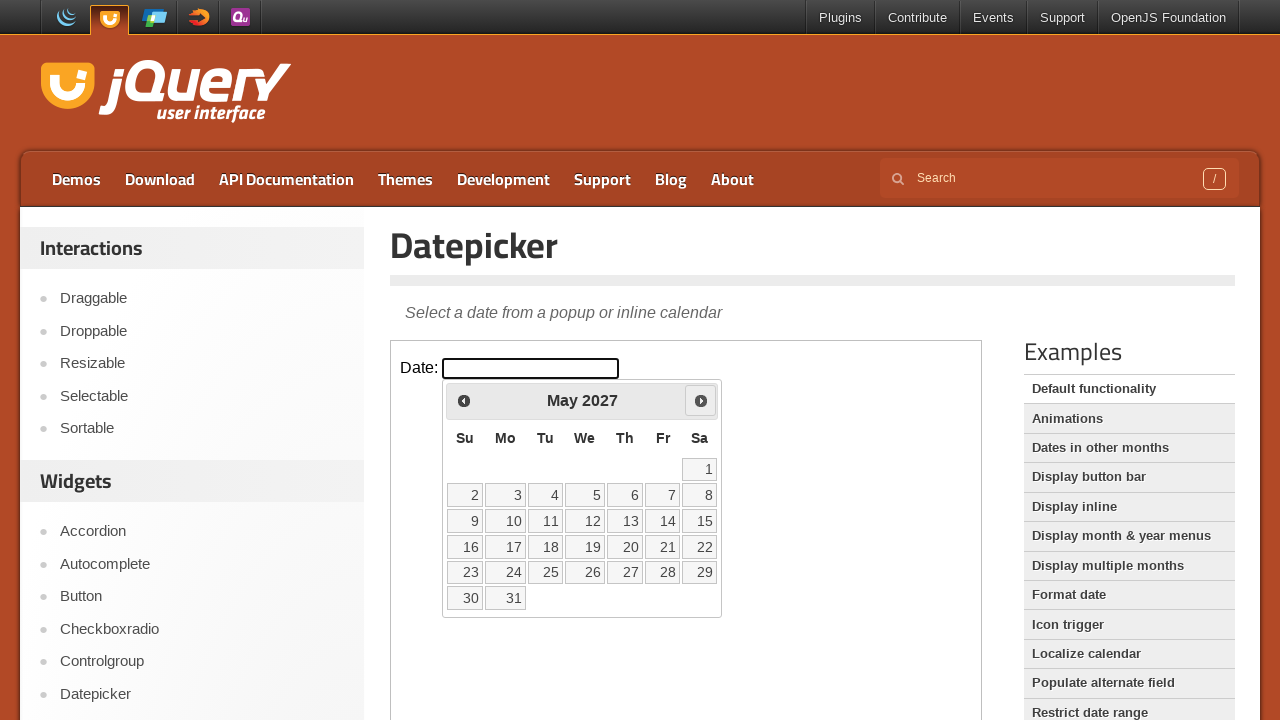

Checked date link: 20
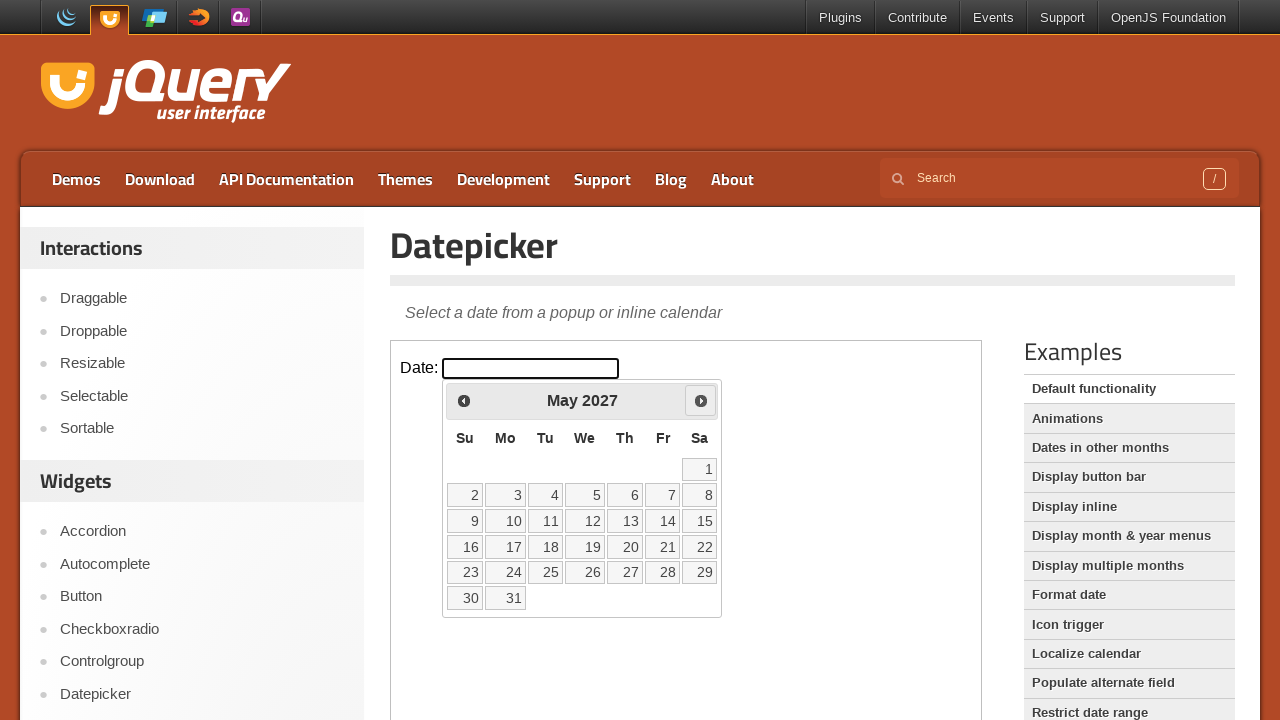

Checked date link: 21
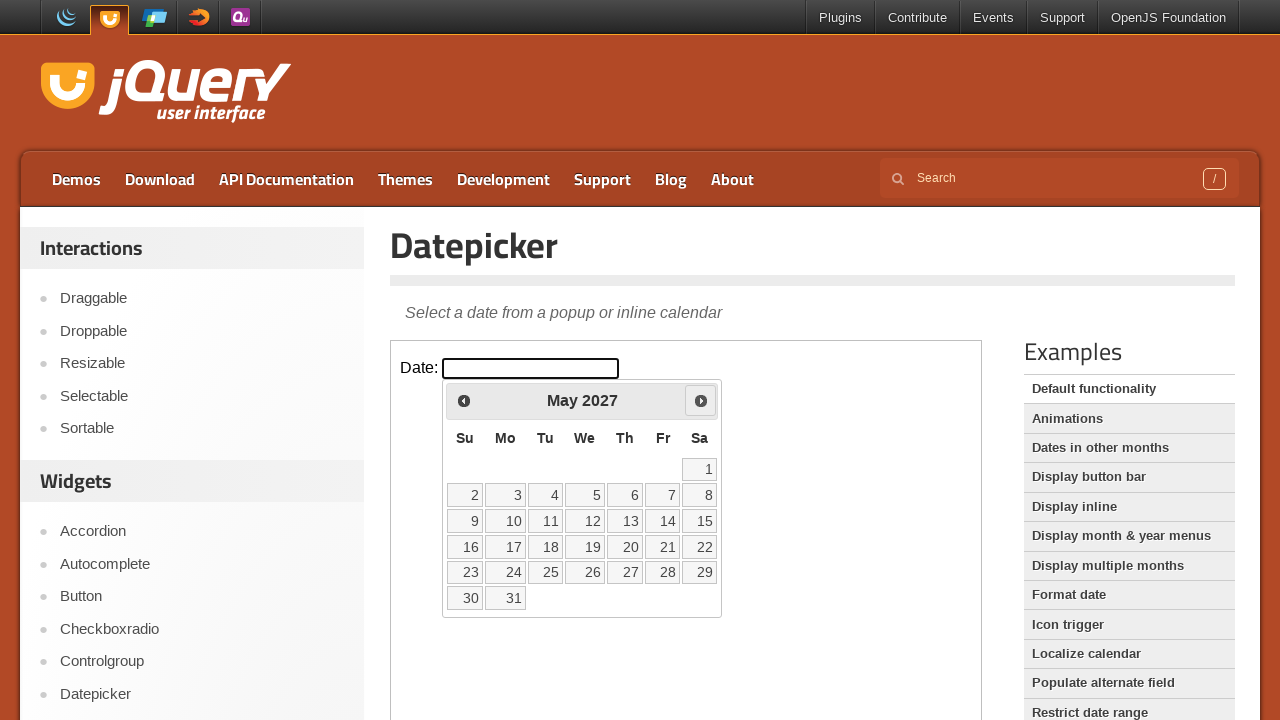

Checked date link: 22
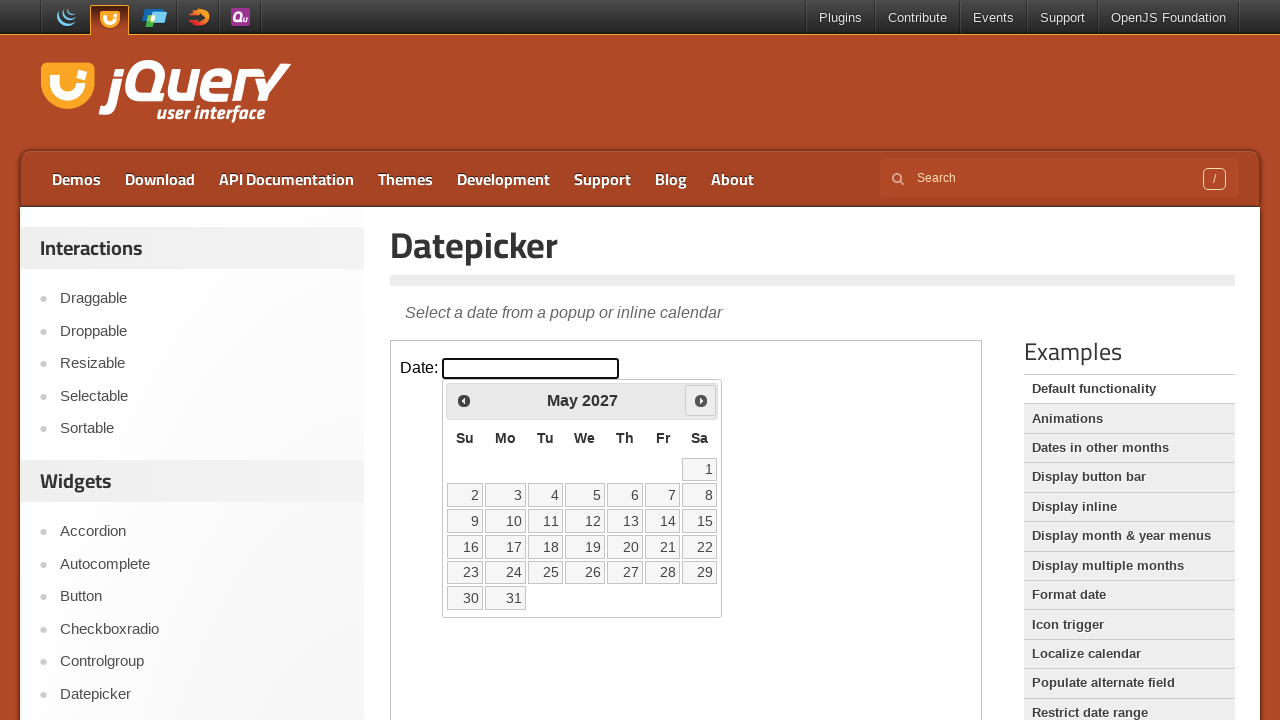

Checked date link: 23
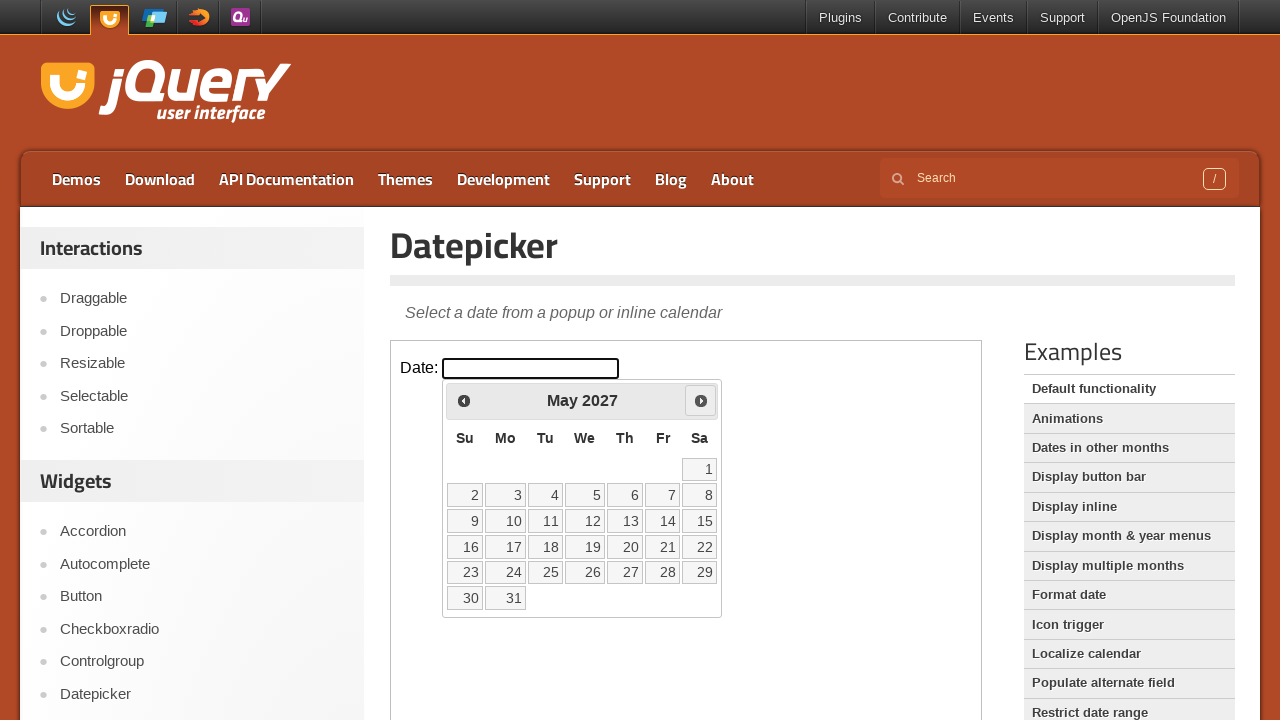

Checked date link: 24
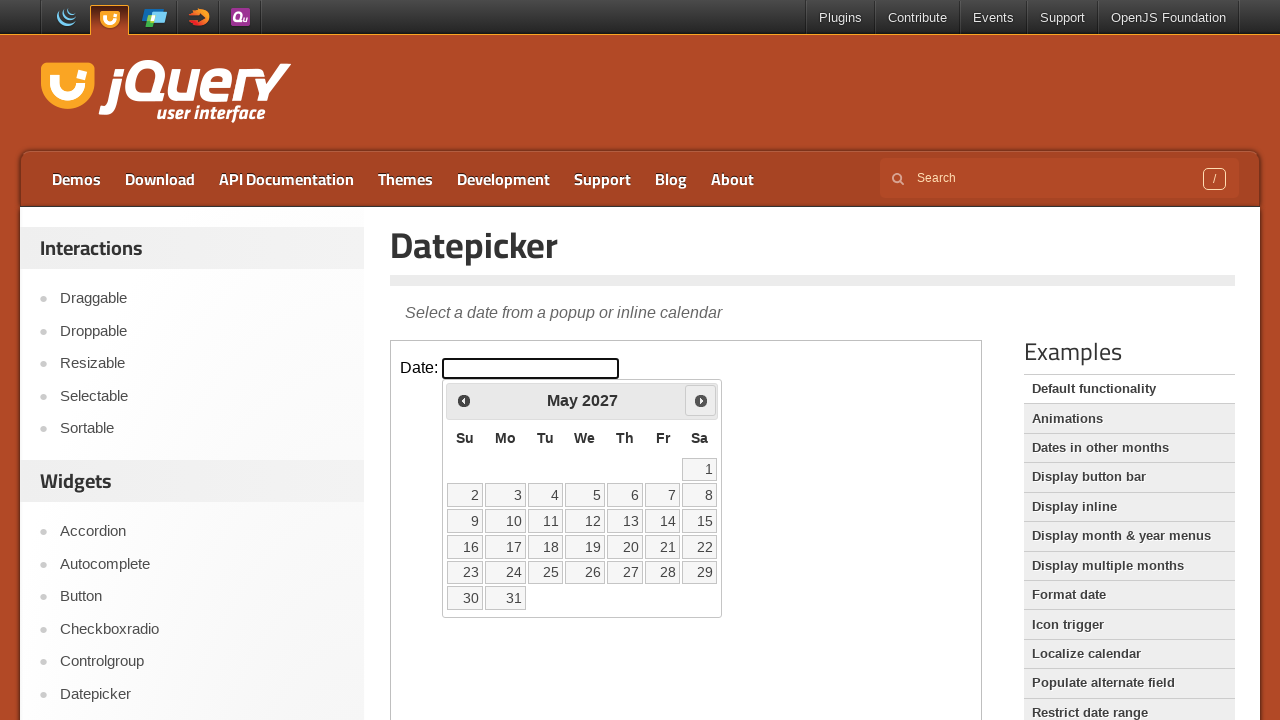

Checked date link: 25
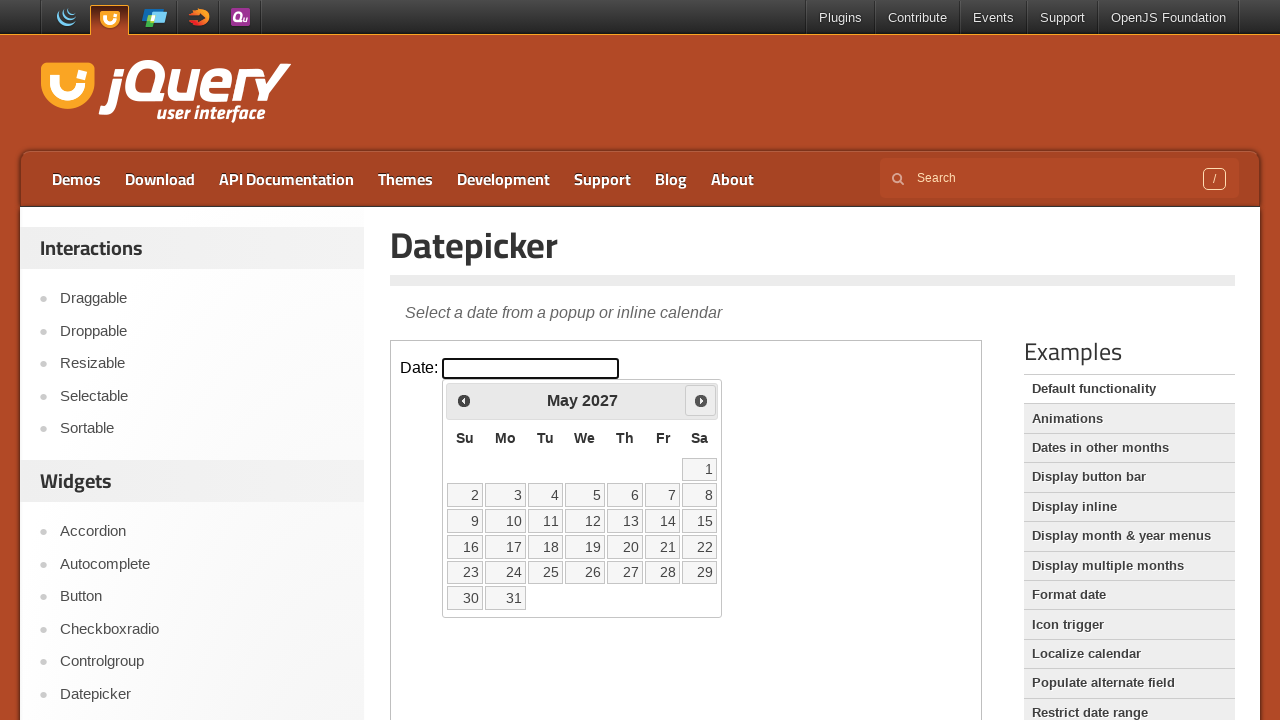

Checked date link: 26
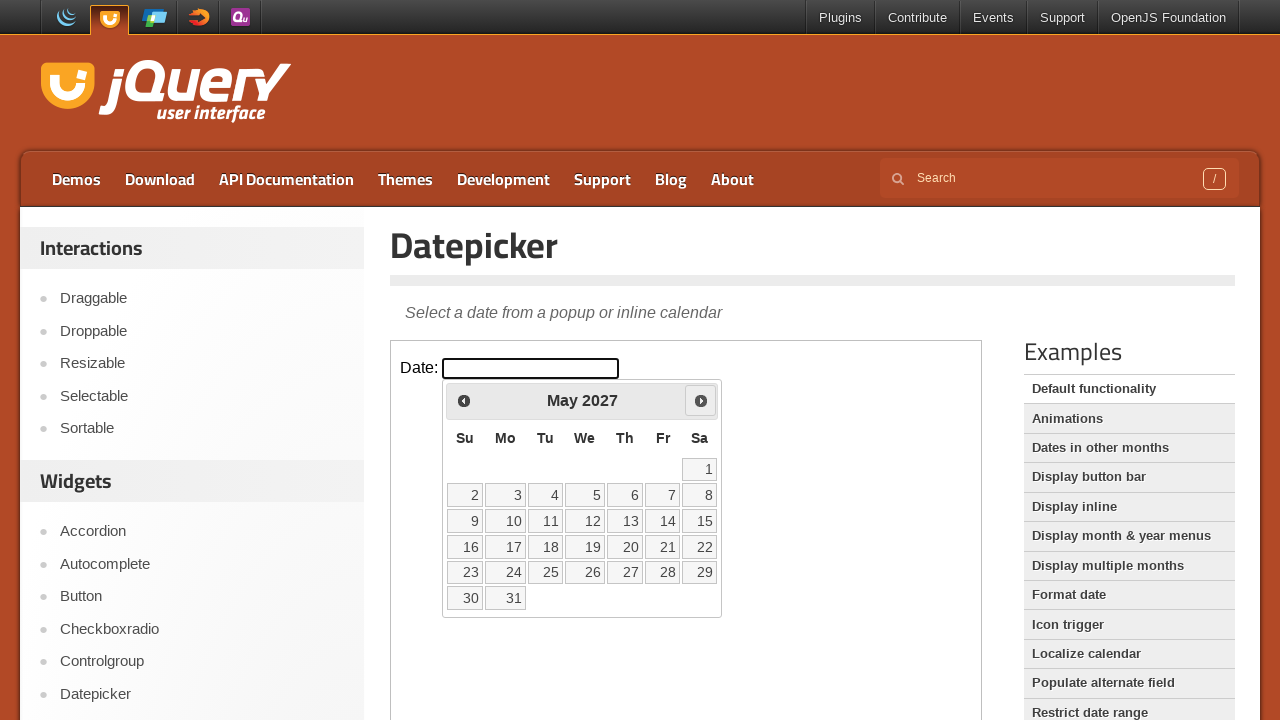

Checked date link: 27
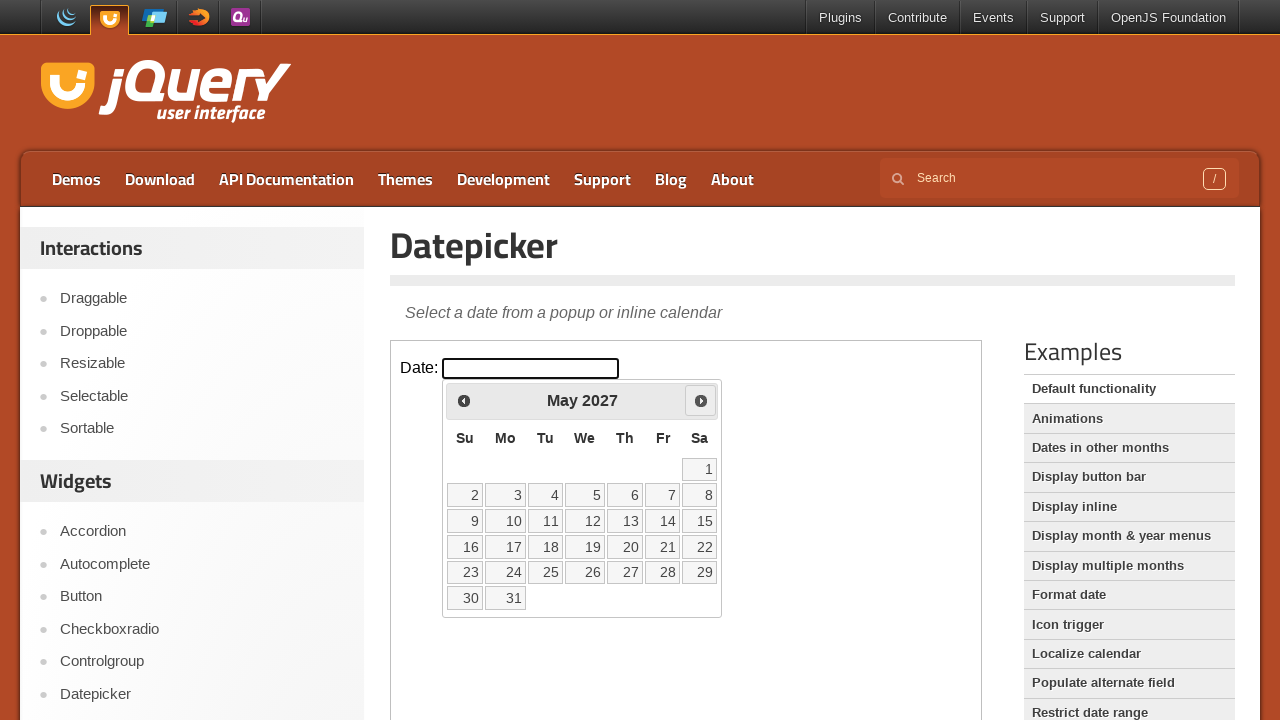

Checked date link: 28
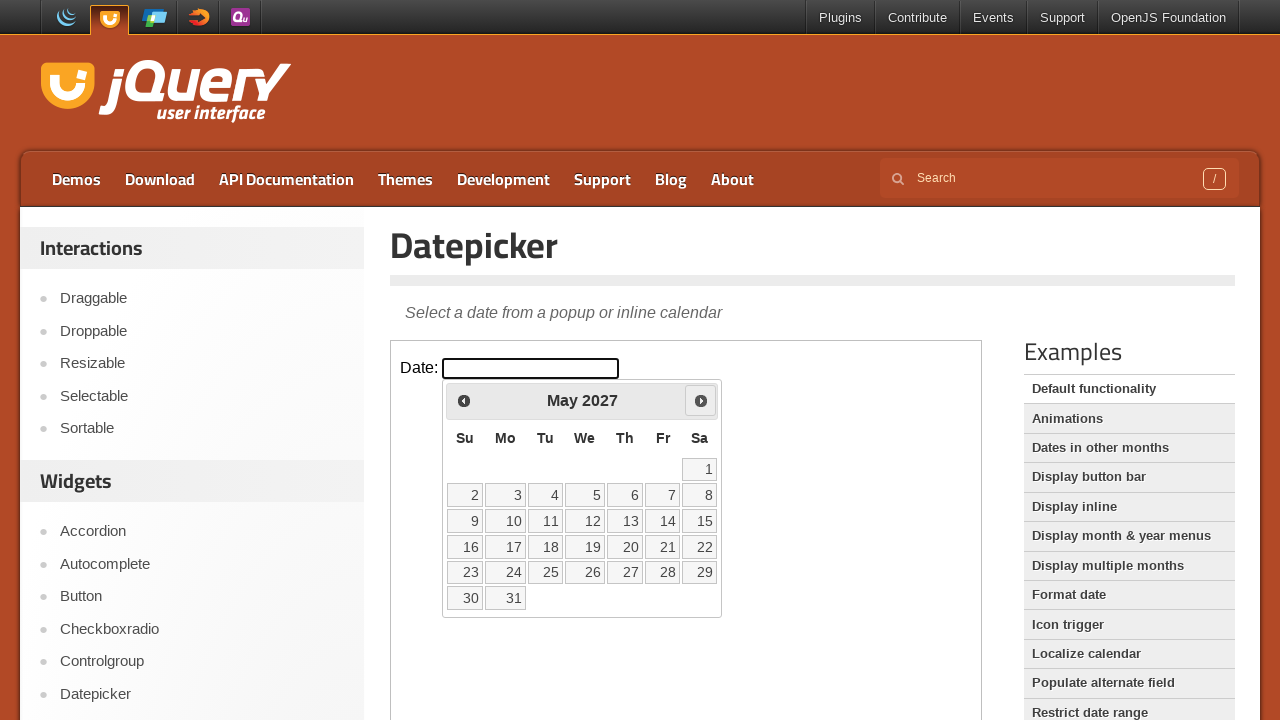

Clicked on date 28 at (663, 572) on iframe >> nth=0 >> internal:control=enter-frame >> xpath=//table[@class='ui-date
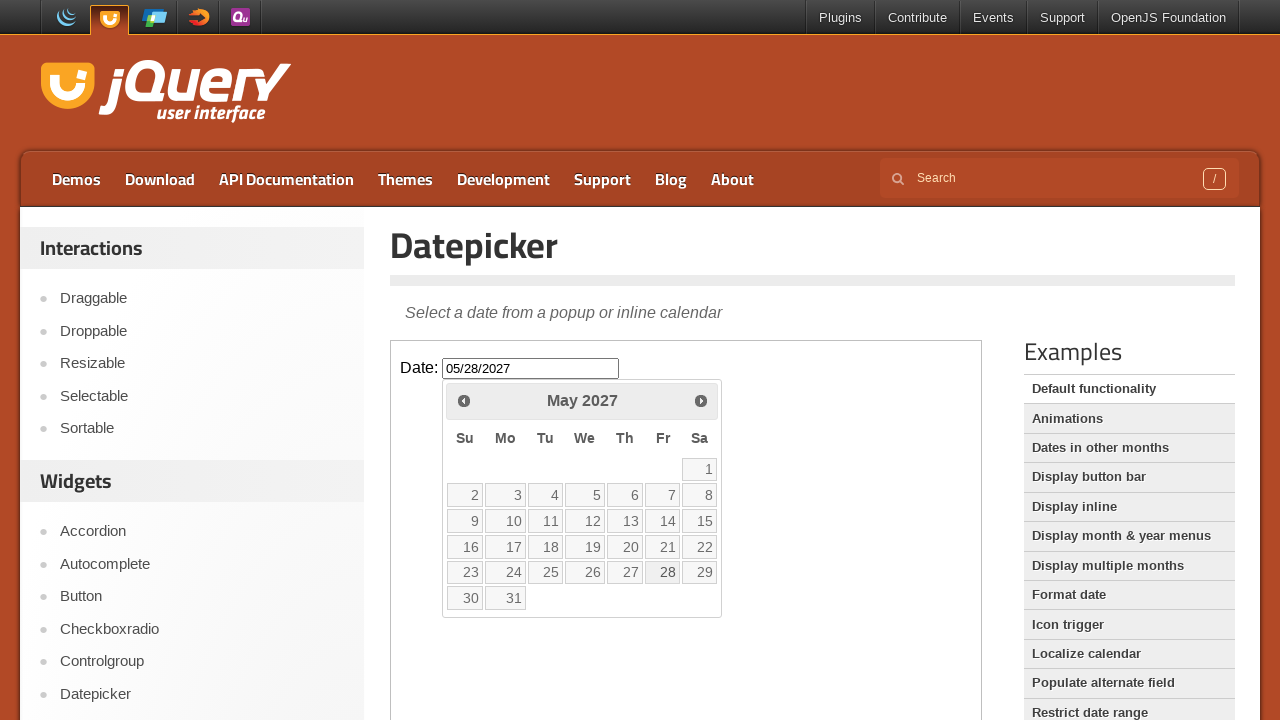

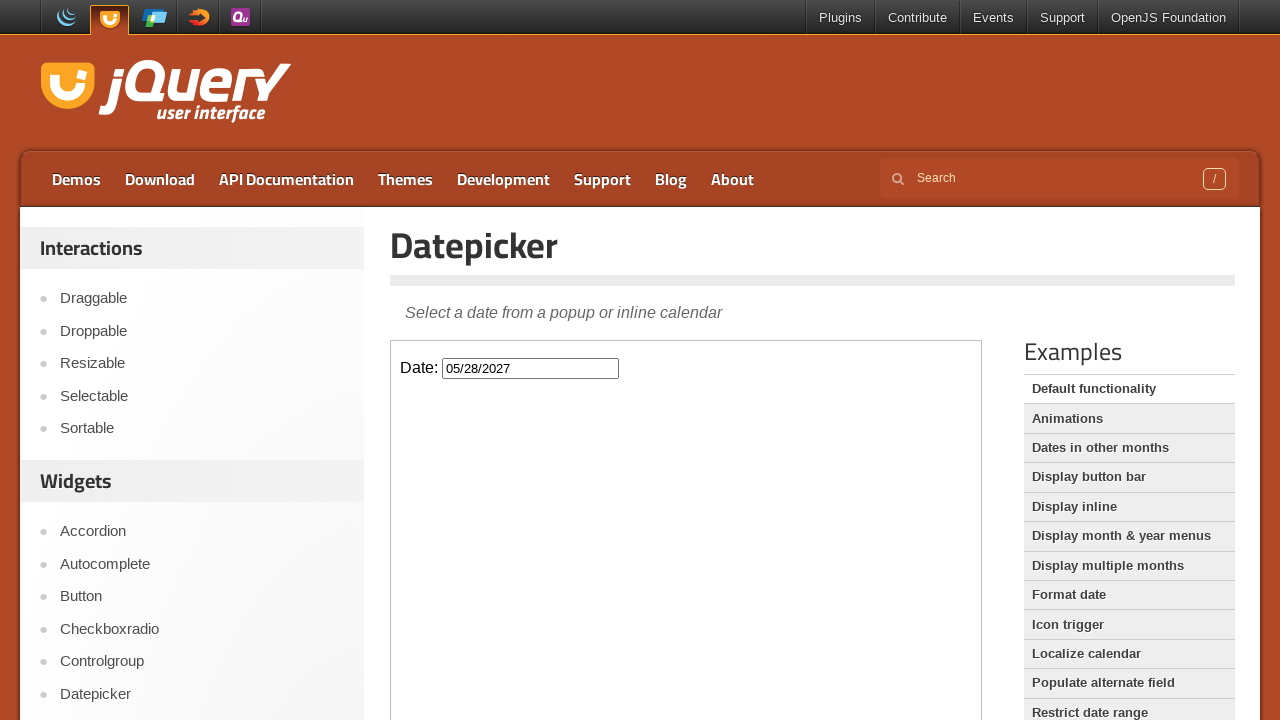